Fills all input fields in a large form with text and submits the form

Starting URL: http://suninjuly.github.io/huge_form.html

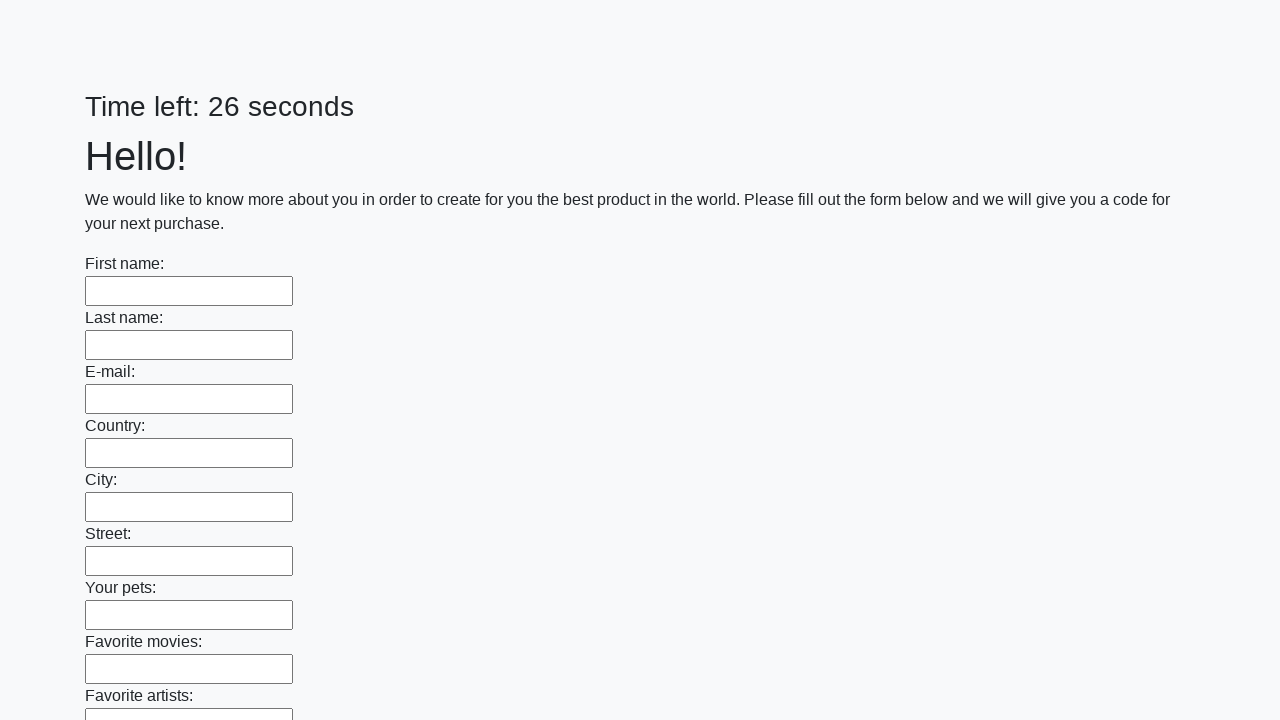

Located all input elements on the form
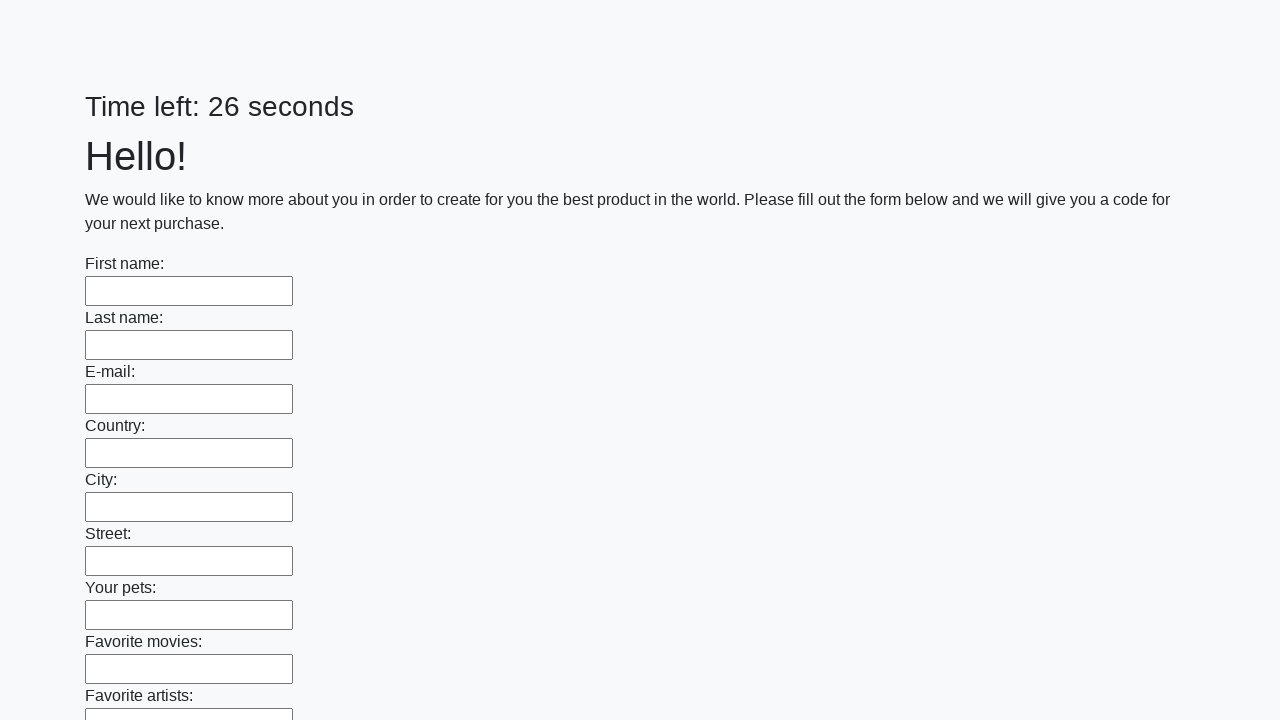

Filled an input field with 'Test input data' on input >> nth=0
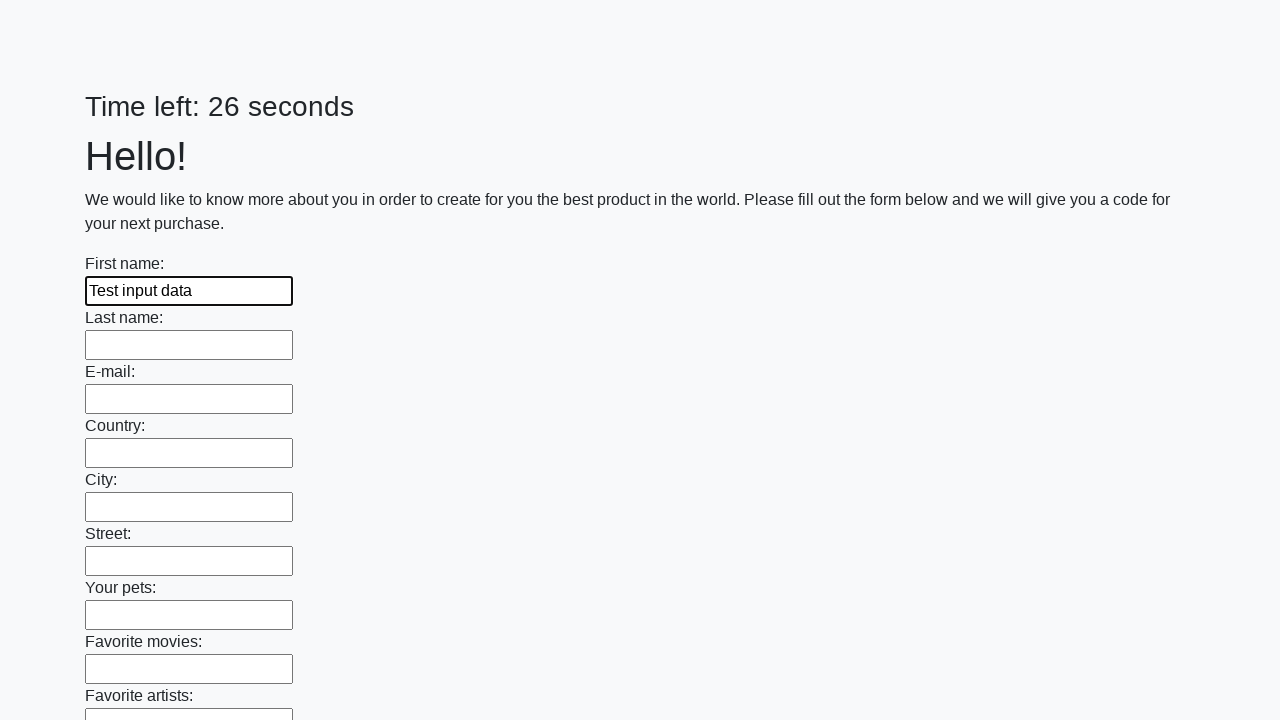

Filled an input field with 'Test input data' on input >> nth=1
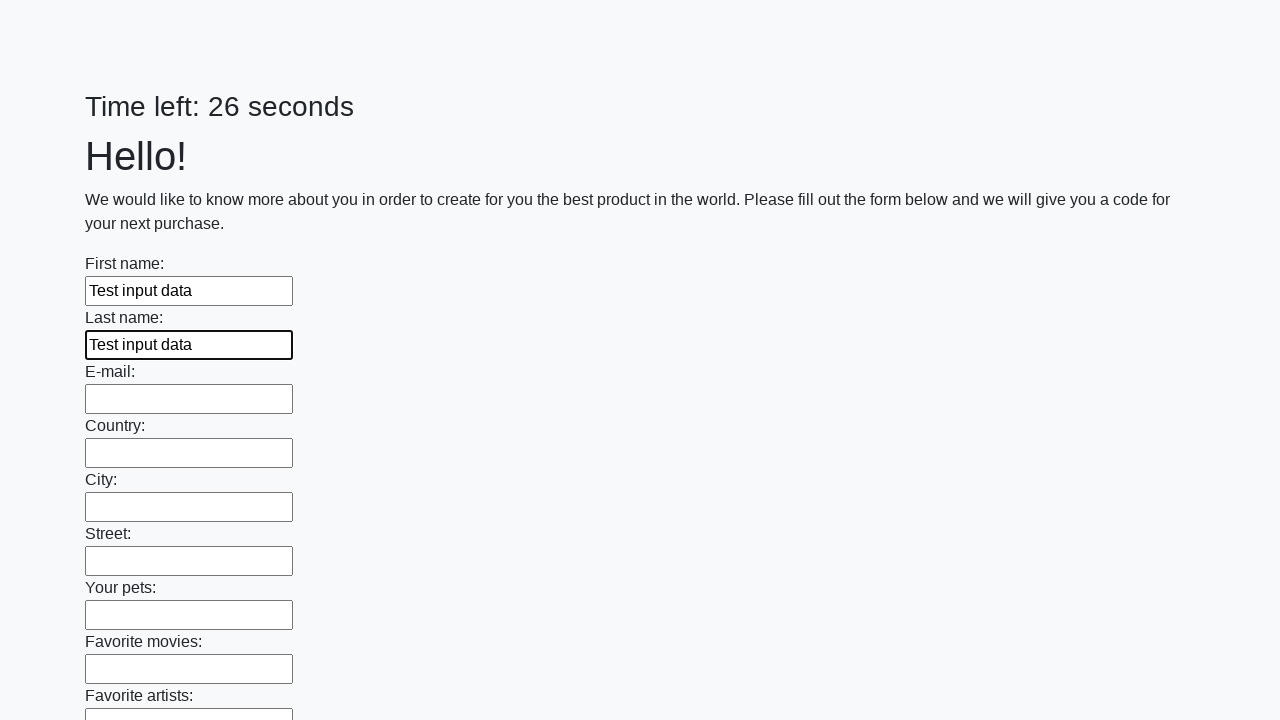

Filled an input field with 'Test input data' on input >> nth=2
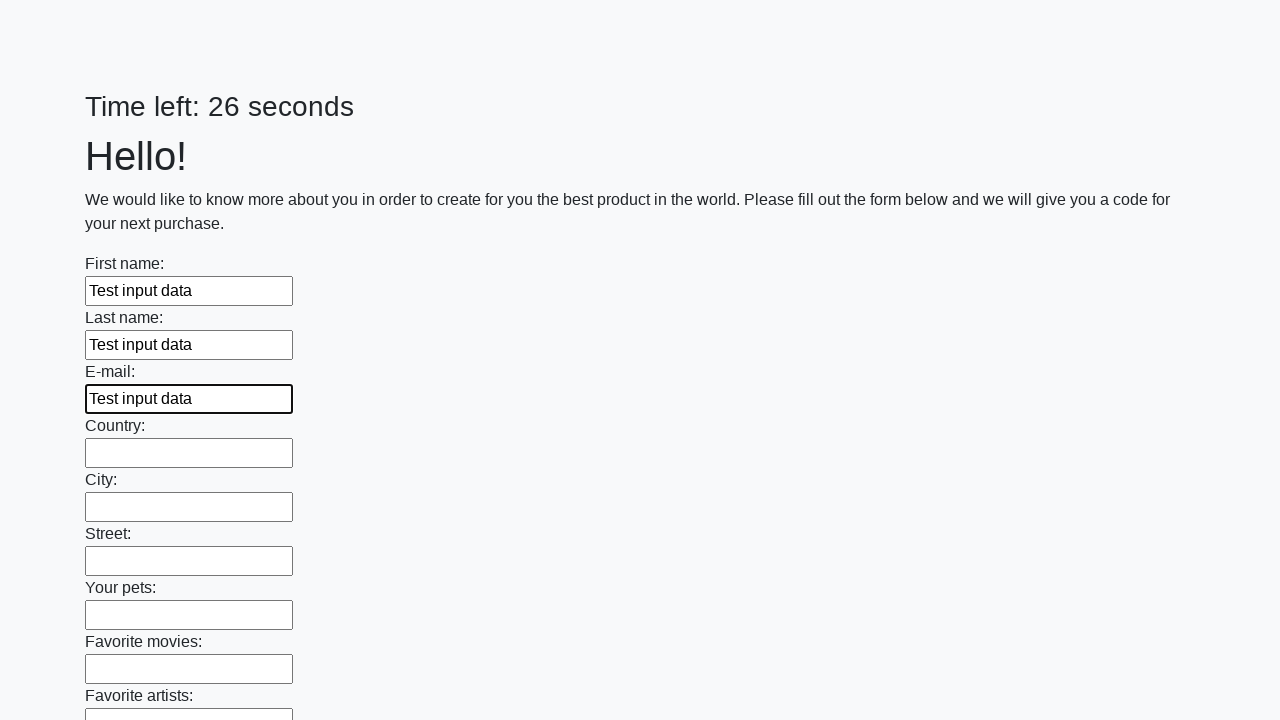

Filled an input field with 'Test input data' on input >> nth=3
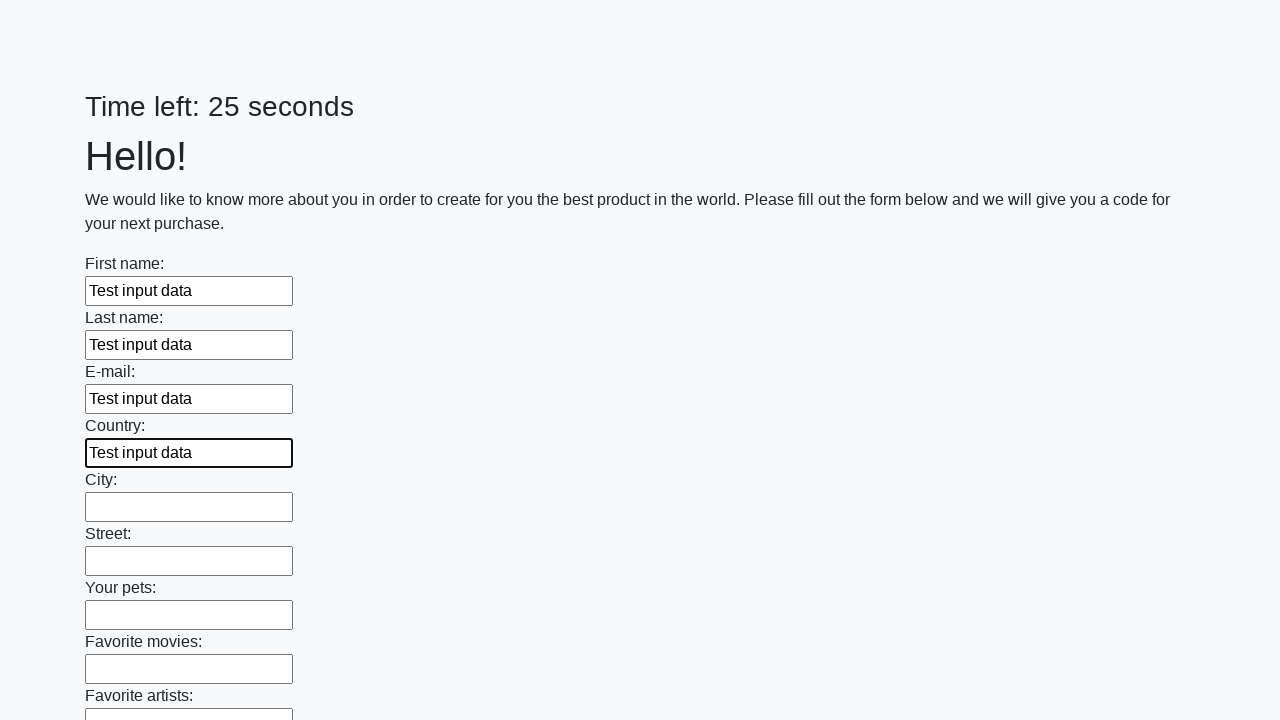

Filled an input field with 'Test input data' on input >> nth=4
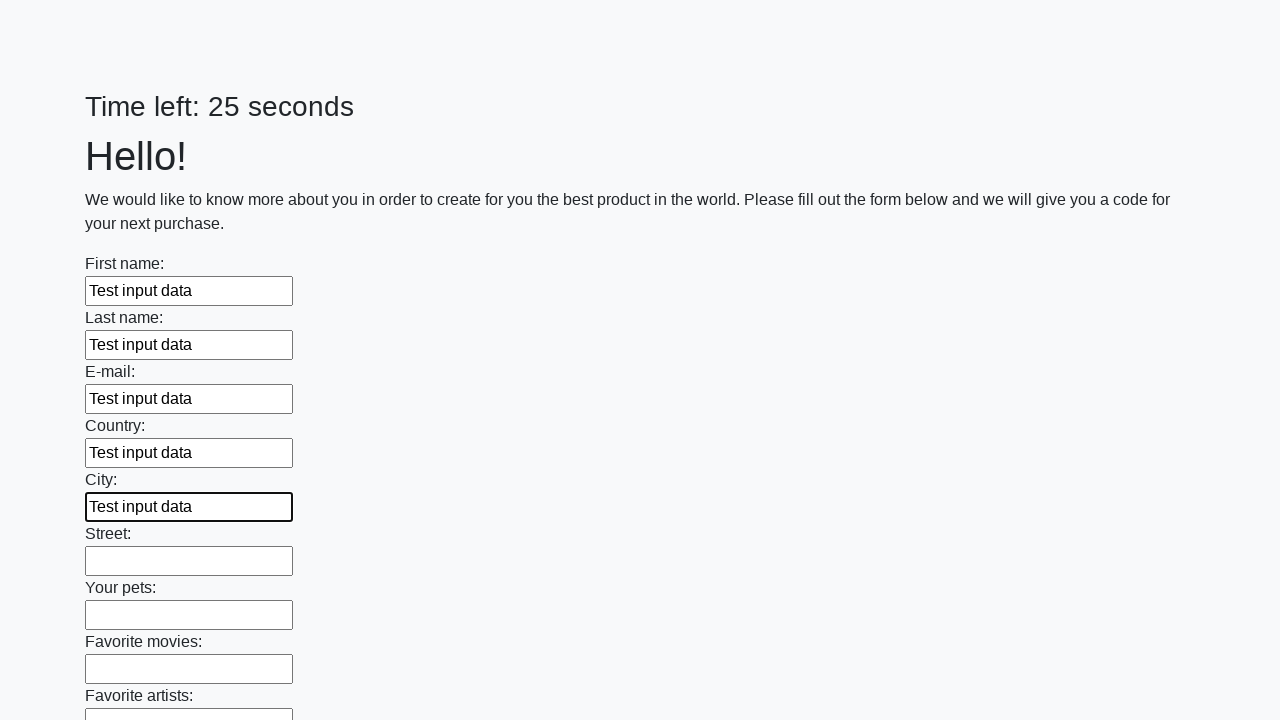

Filled an input field with 'Test input data' on input >> nth=5
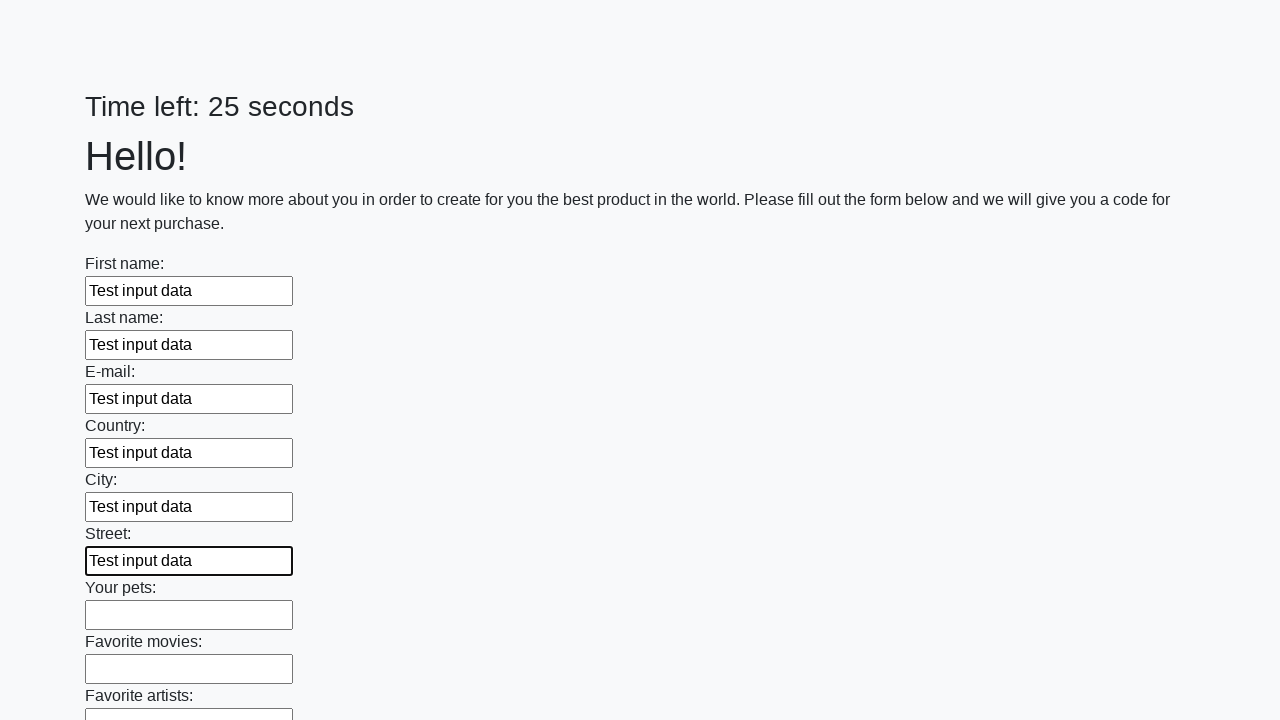

Filled an input field with 'Test input data' on input >> nth=6
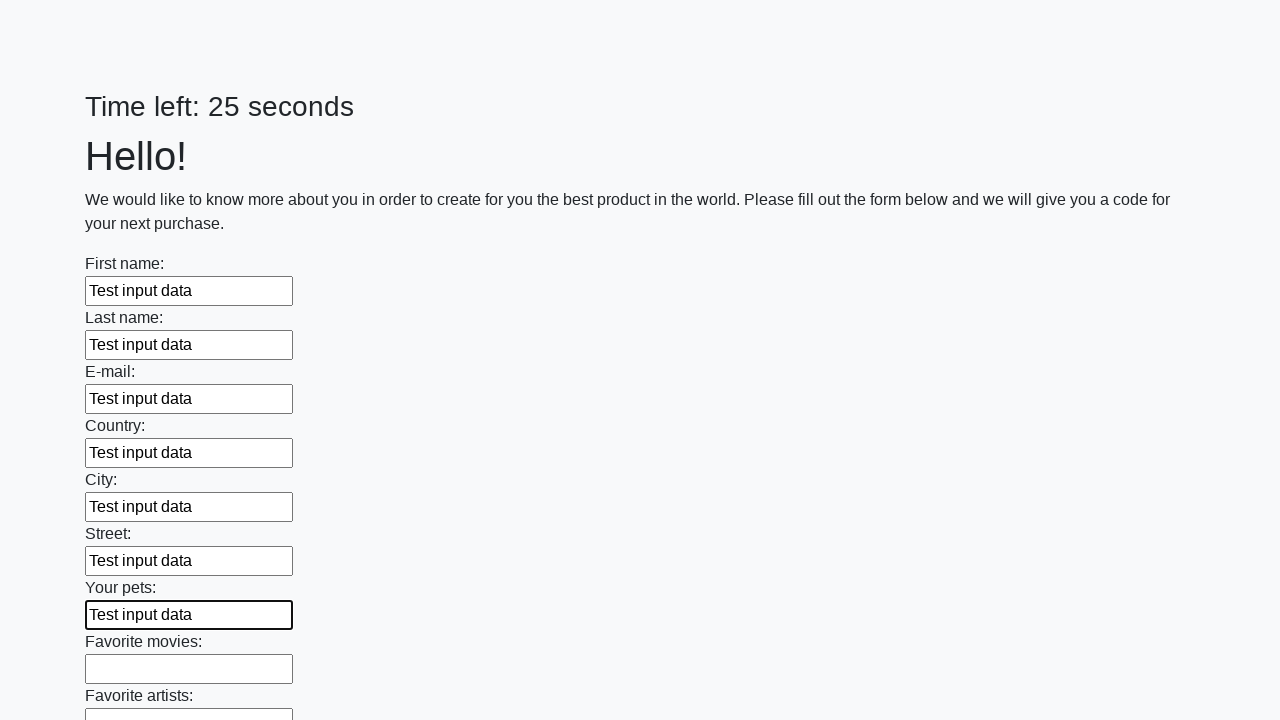

Filled an input field with 'Test input data' on input >> nth=7
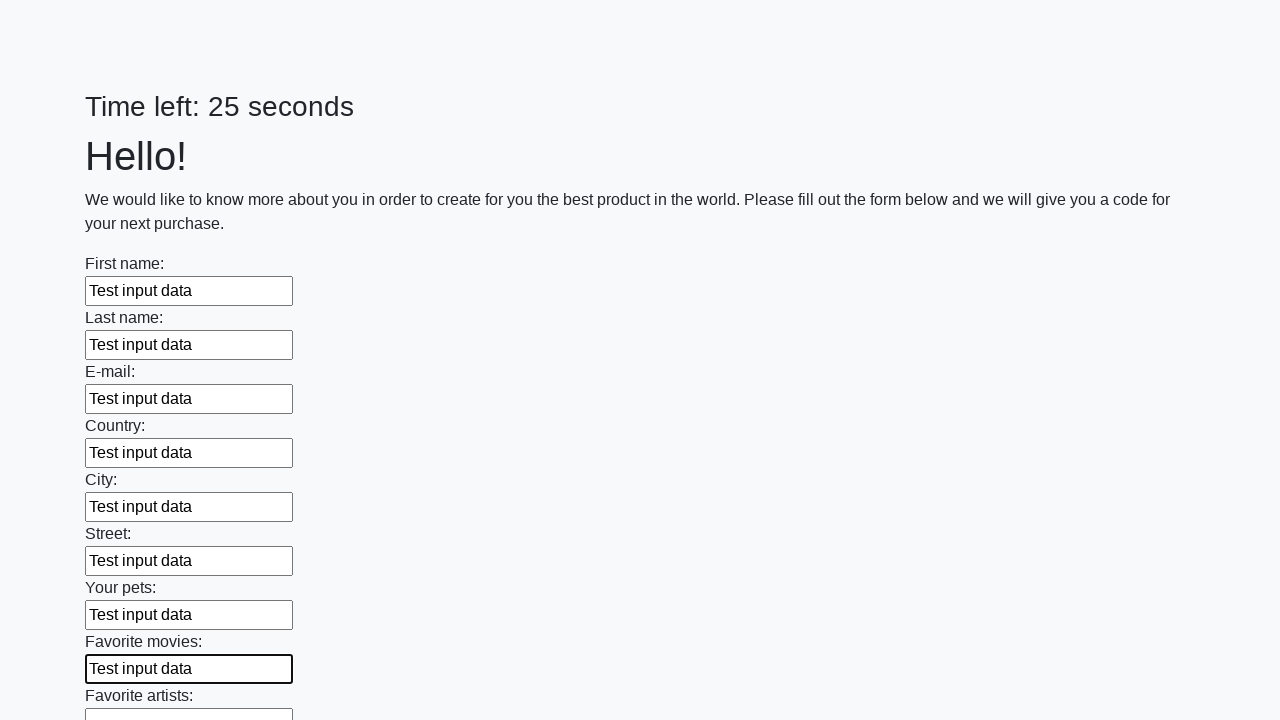

Filled an input field with 'Test input data' on input >> nth=8
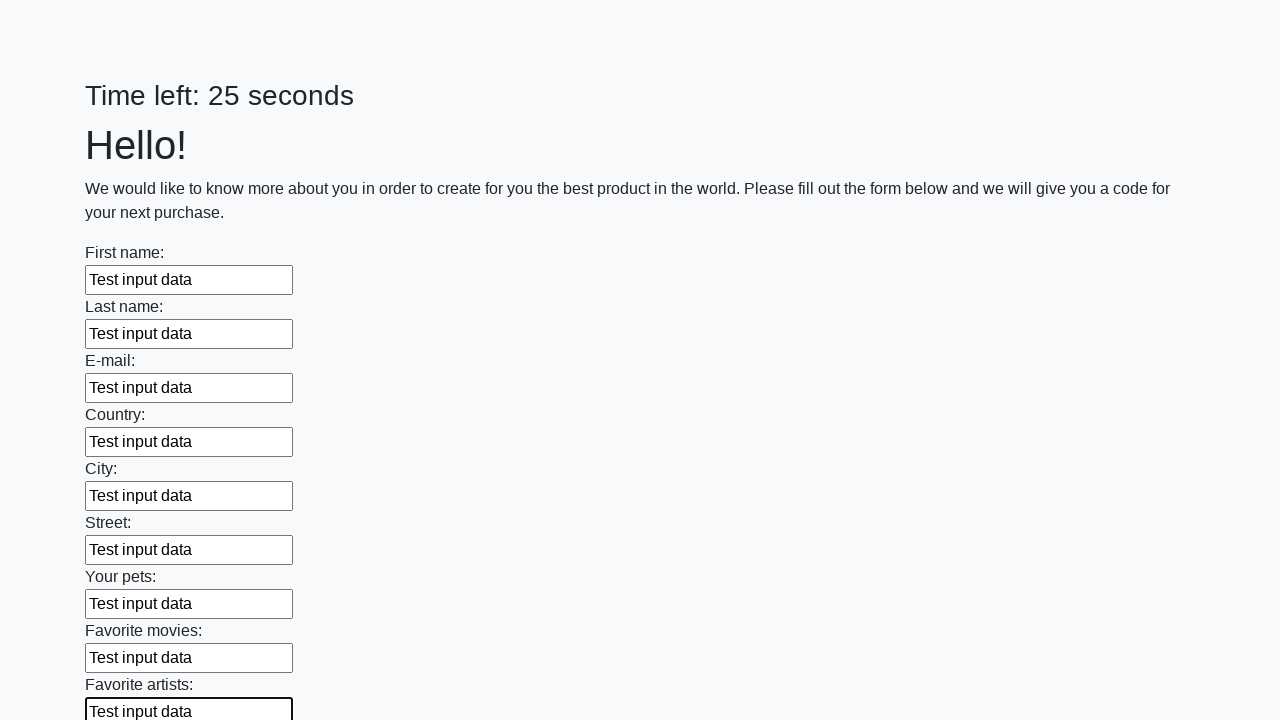

Filled an input field with 'Test input data' on input >> nth=9
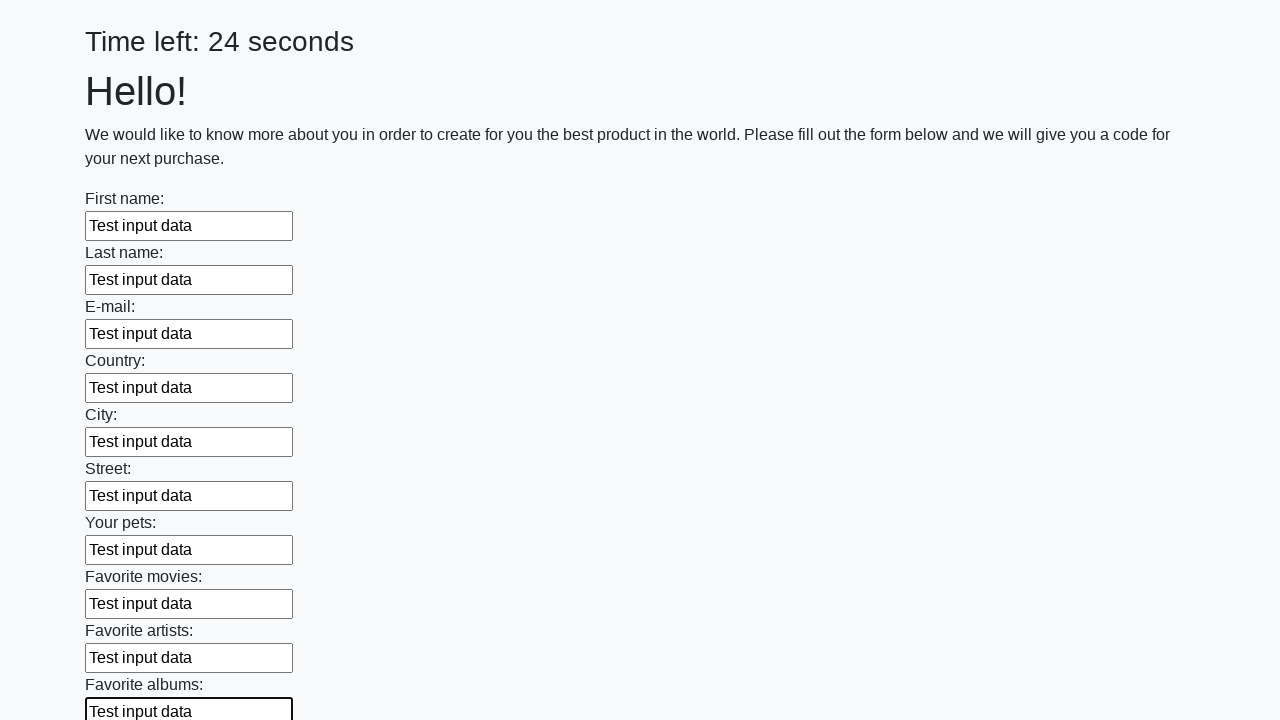

Filled an input field with 'Test input data' on input >> nth=10
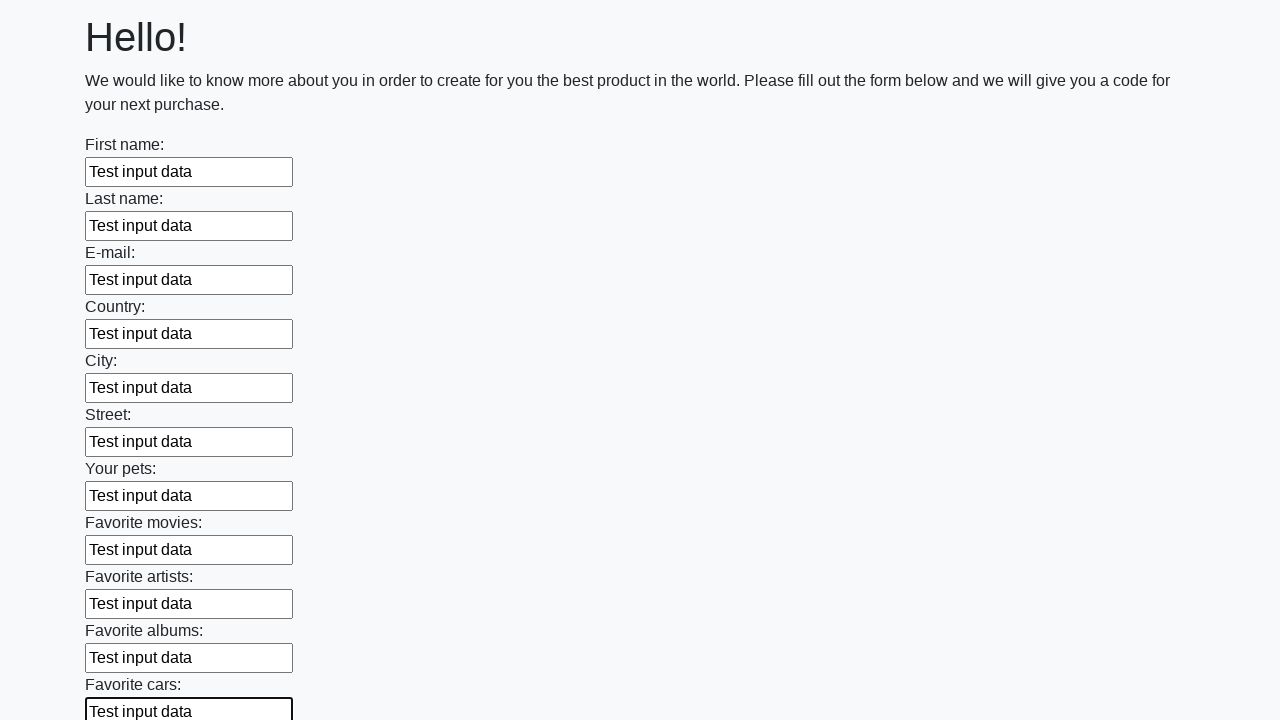

Filled an input field with 'Test input data' on input >> nth=11
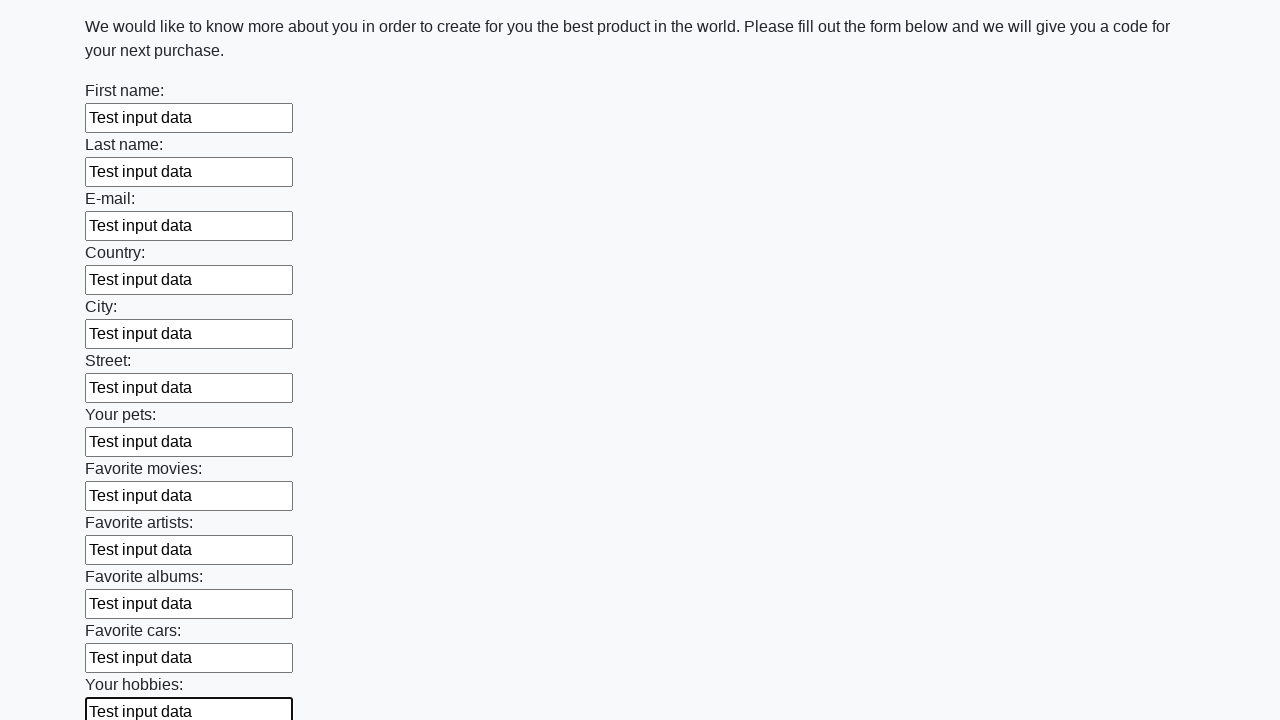

Filled an input field with 'Test input data' on input >> nth=12
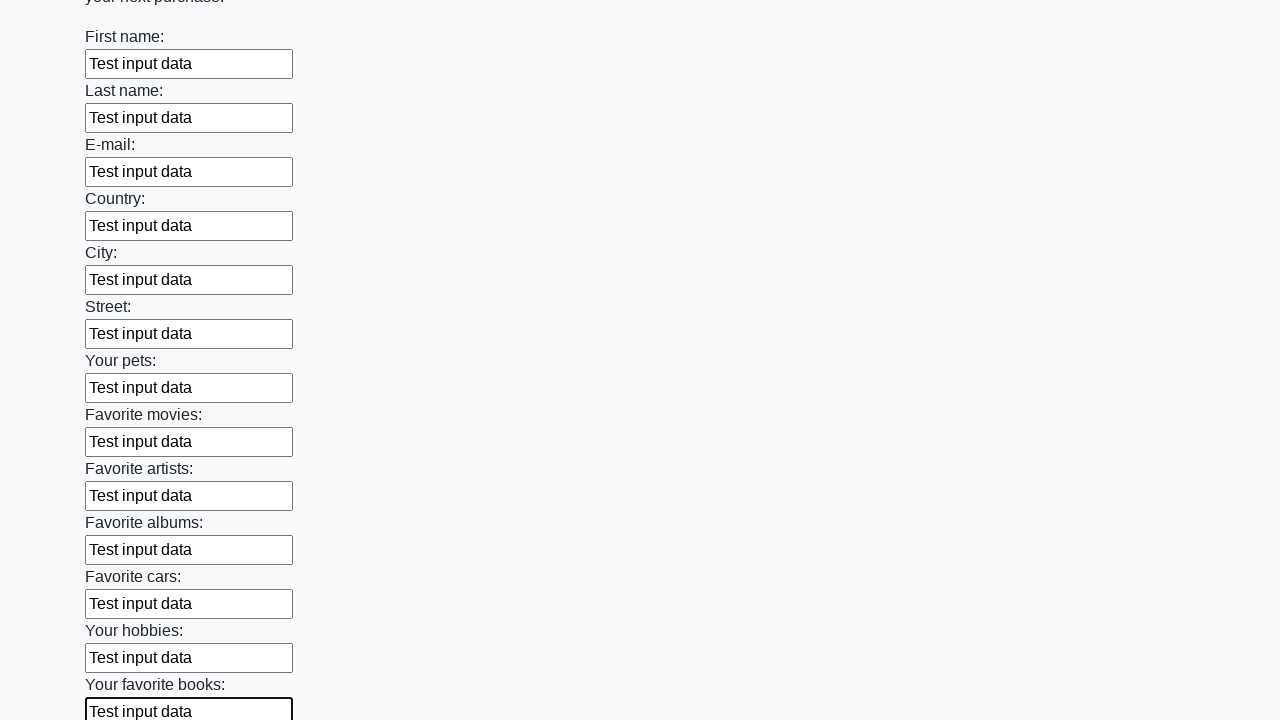

Filled an input field with 'Test input data' on input >> nth=13
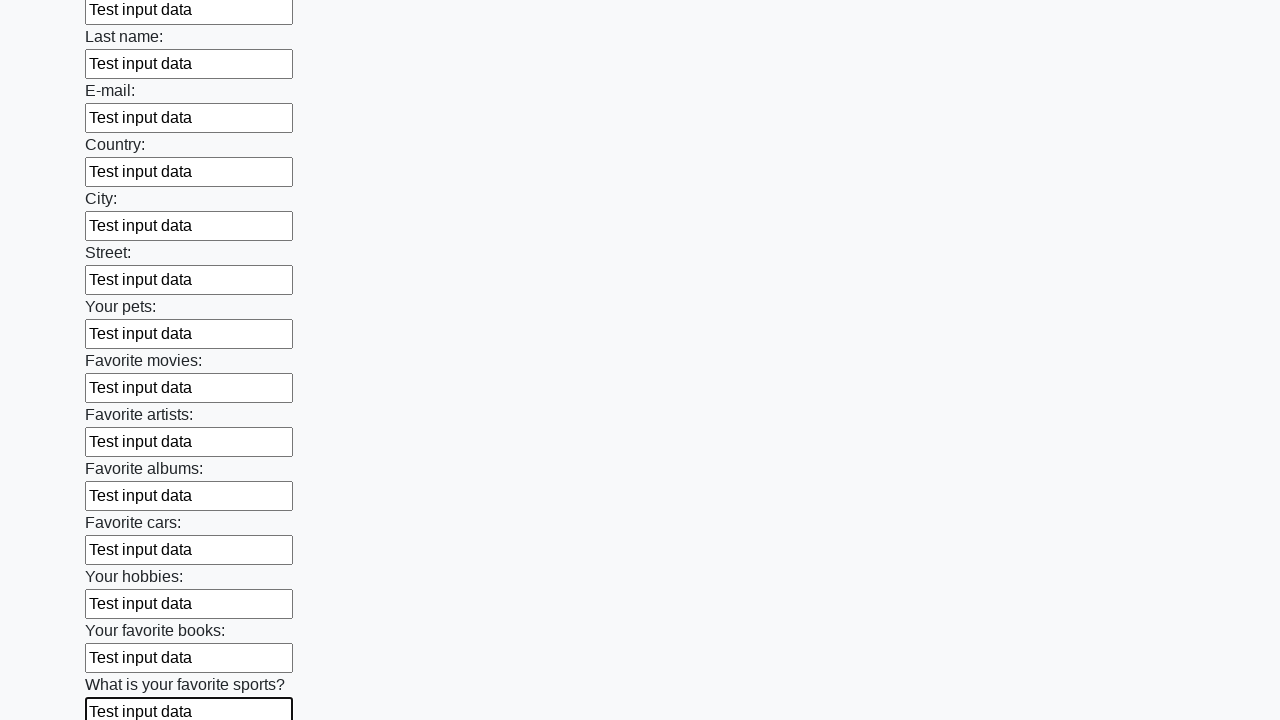

Filled an input field with 'Test input data' on input >> nth=14
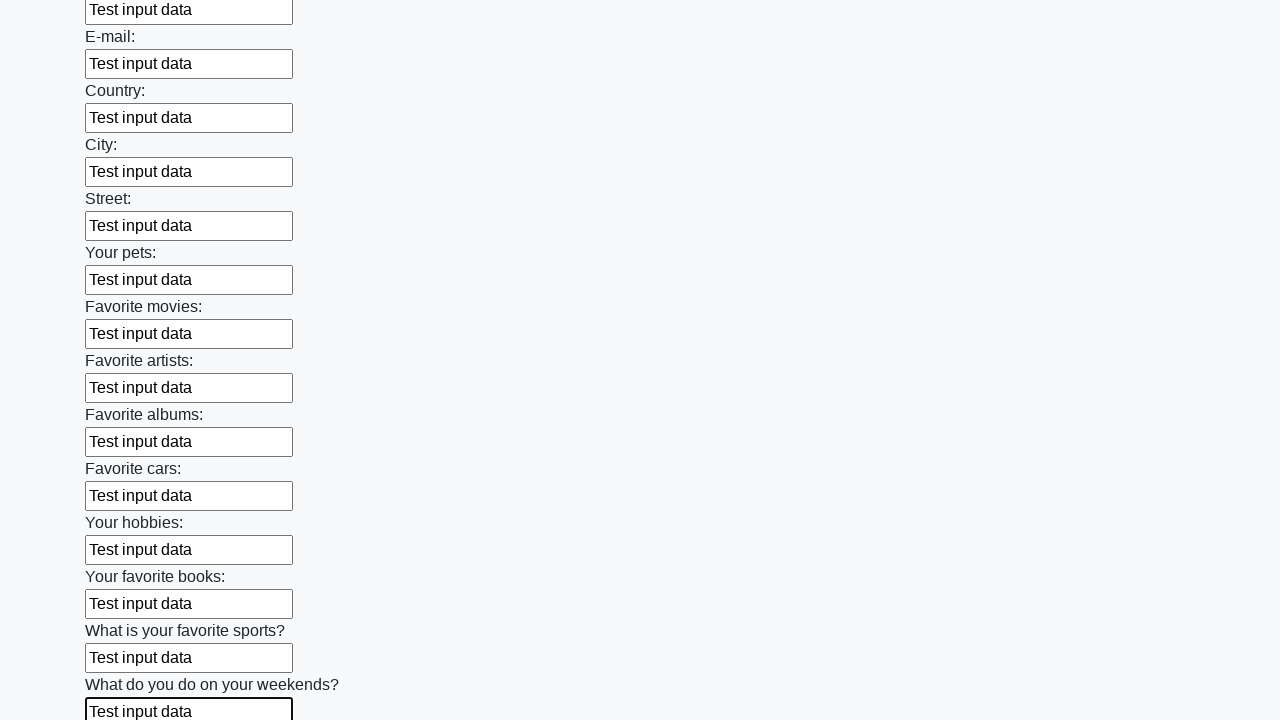

Filled an input field with 'Test input data' on input >> nth=15
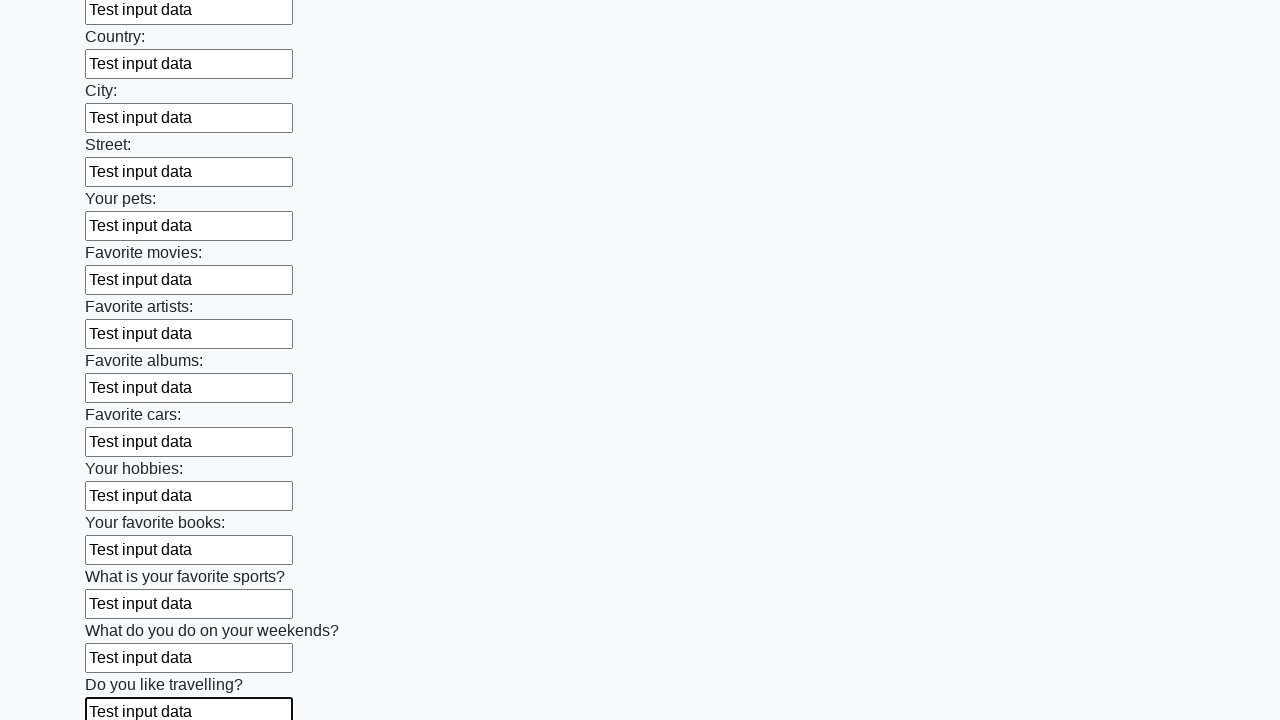

Filled an input field with 'Test input data' on input >> nth=16
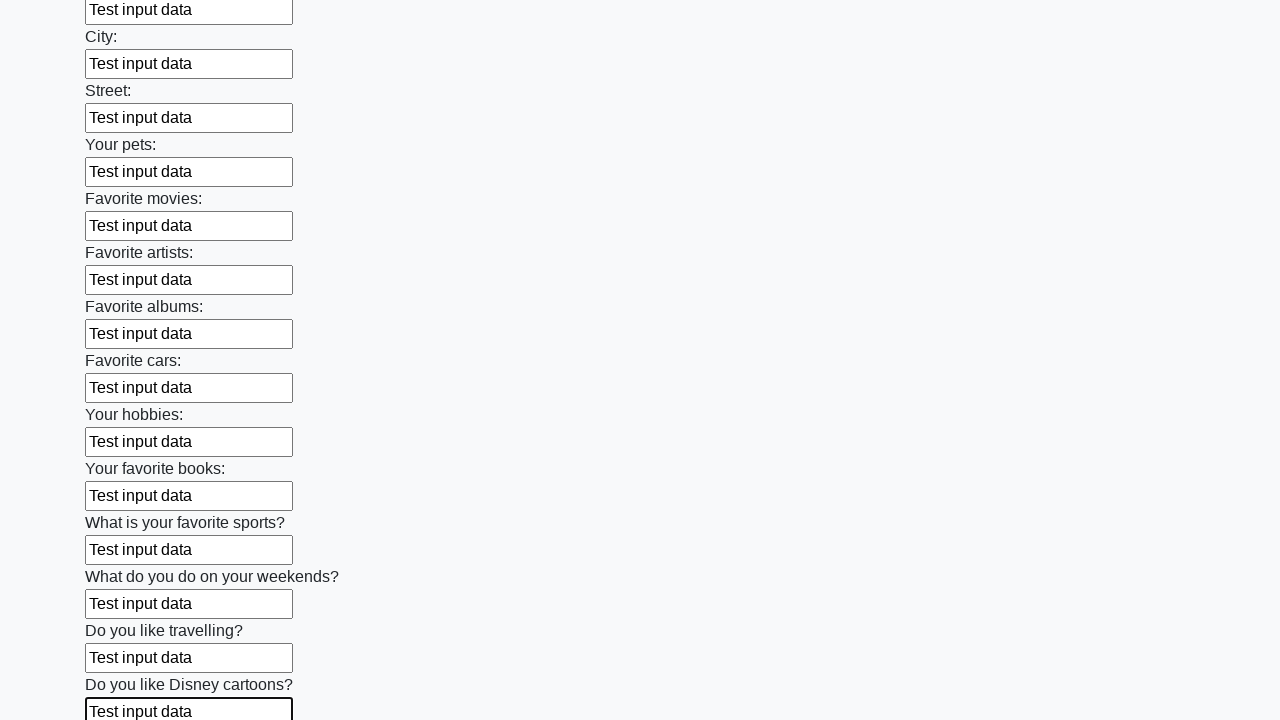

Filled an input field with 'Test input data' on input >> nth=17
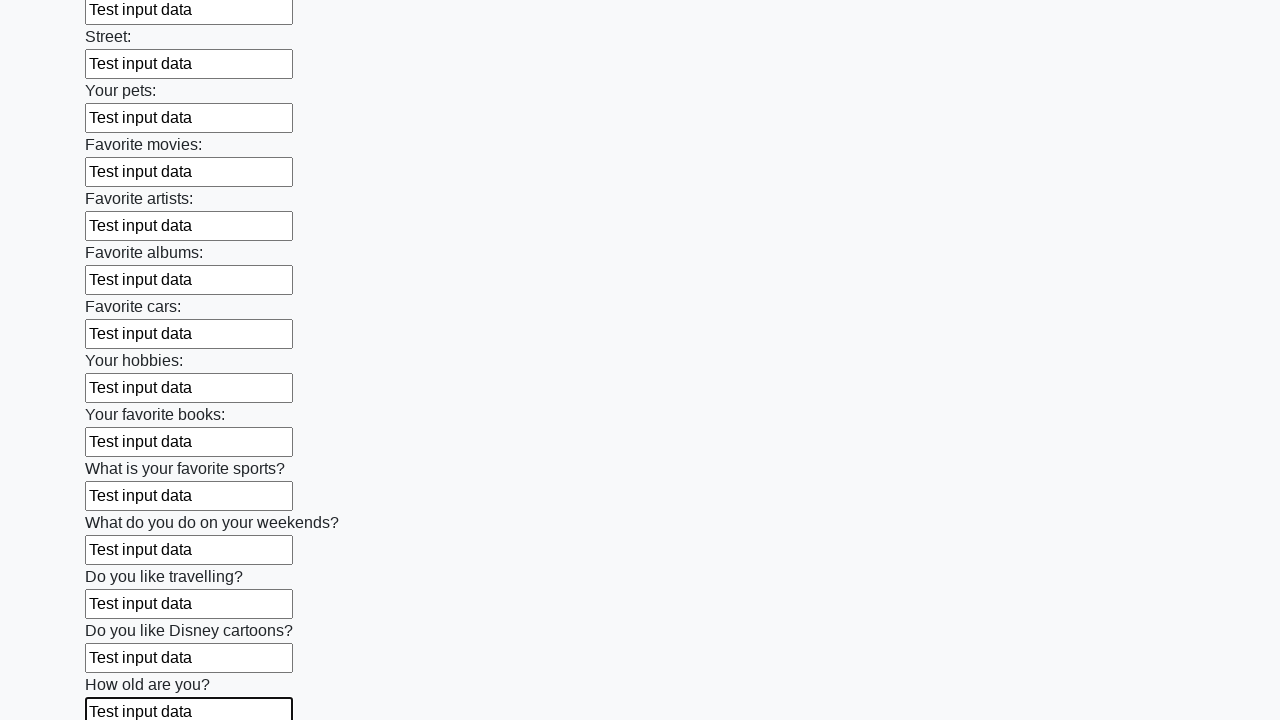

Filled an input field with 'Test input data' on input >> nth=18
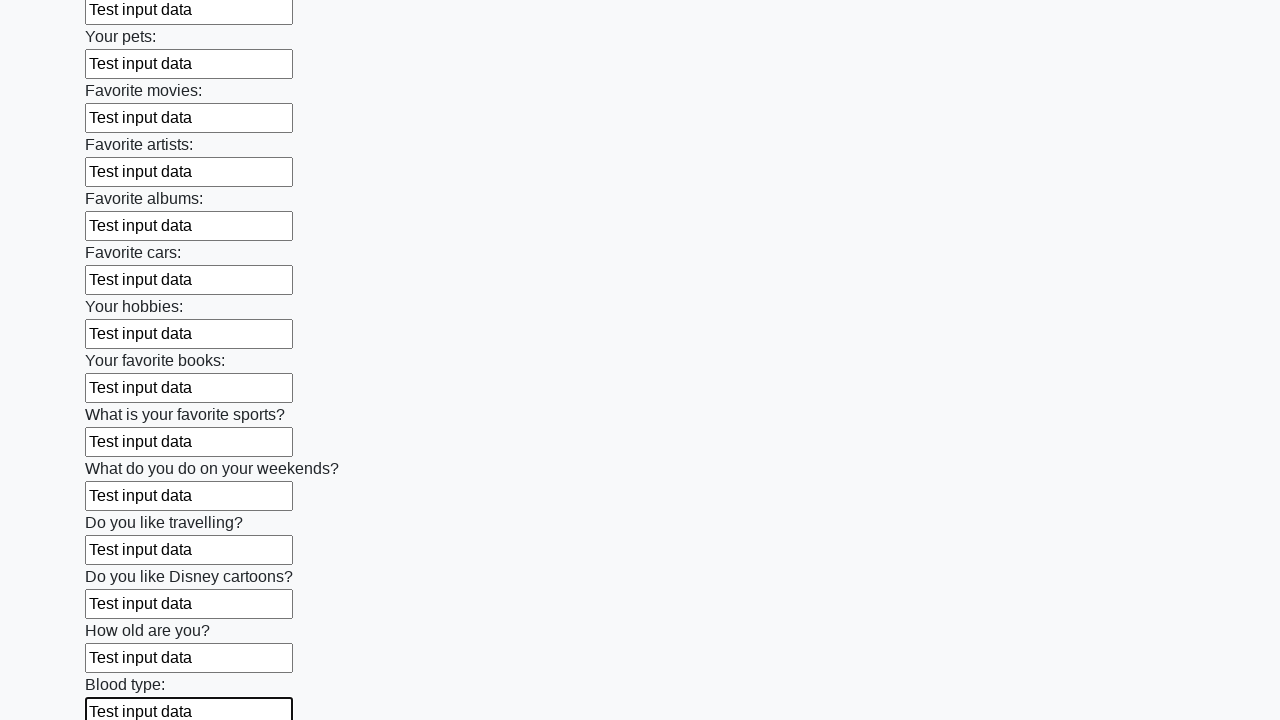

Filled an input field with 'Test input data' on input >> nth=19
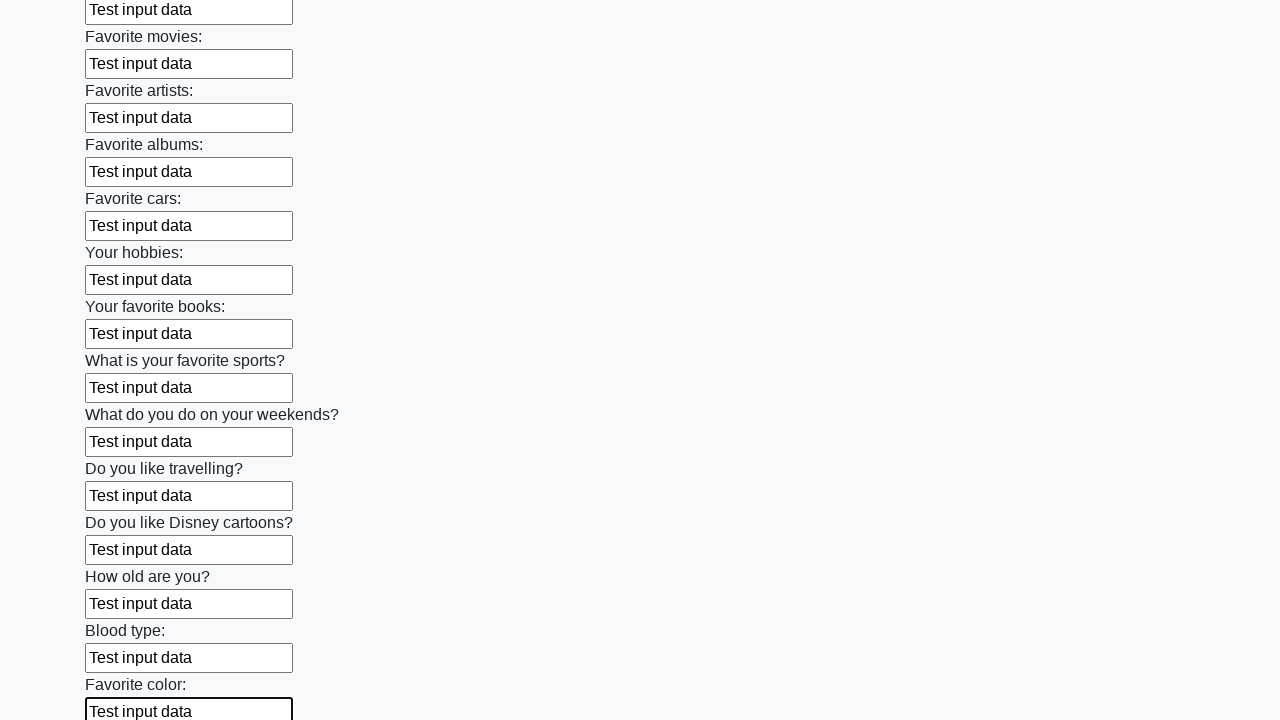

Filled an input field with 'Test input data' on input >> nth=20
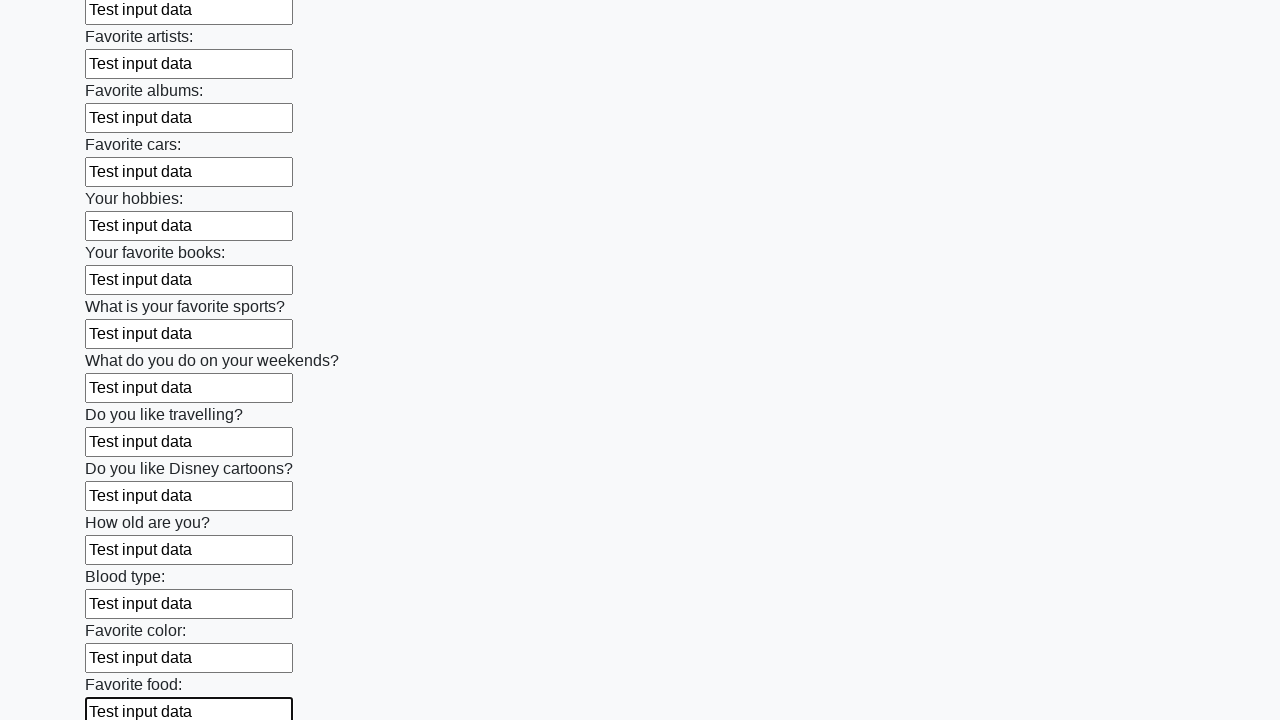

Filled an input field with 'Test input data' on input >> nth=21
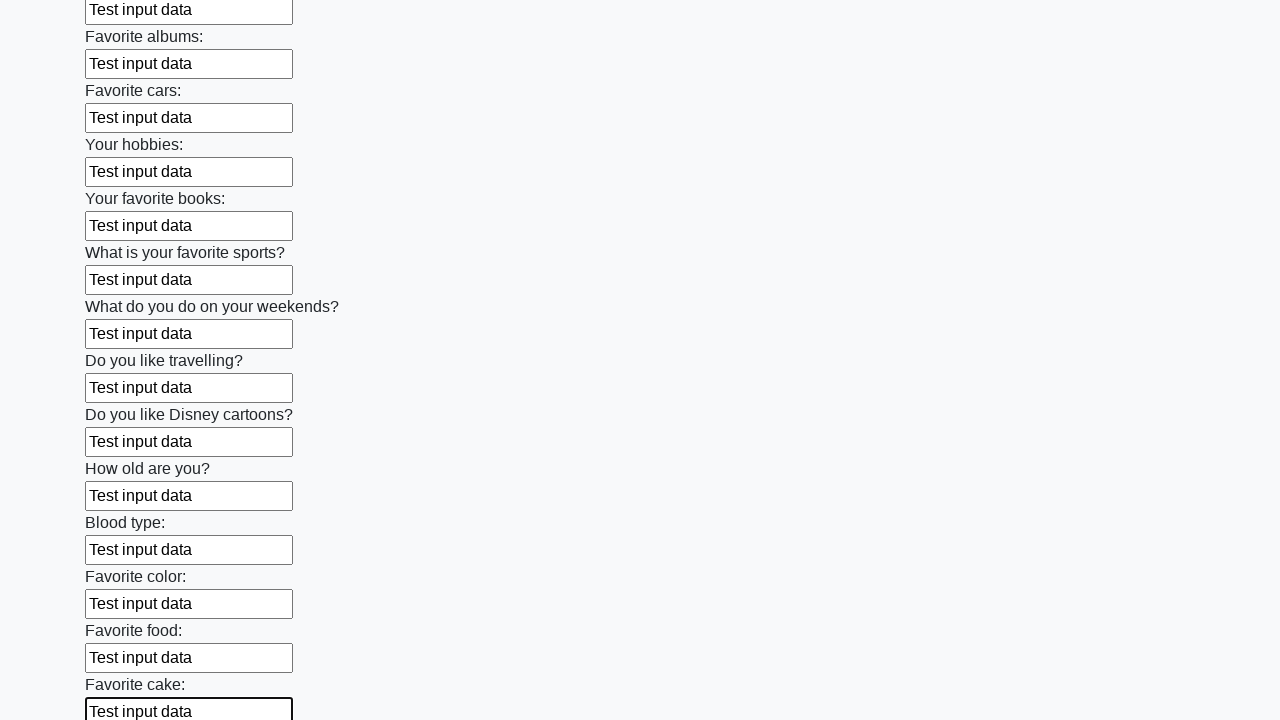

Filled an input field with 'Test input data' on input >> nth=22
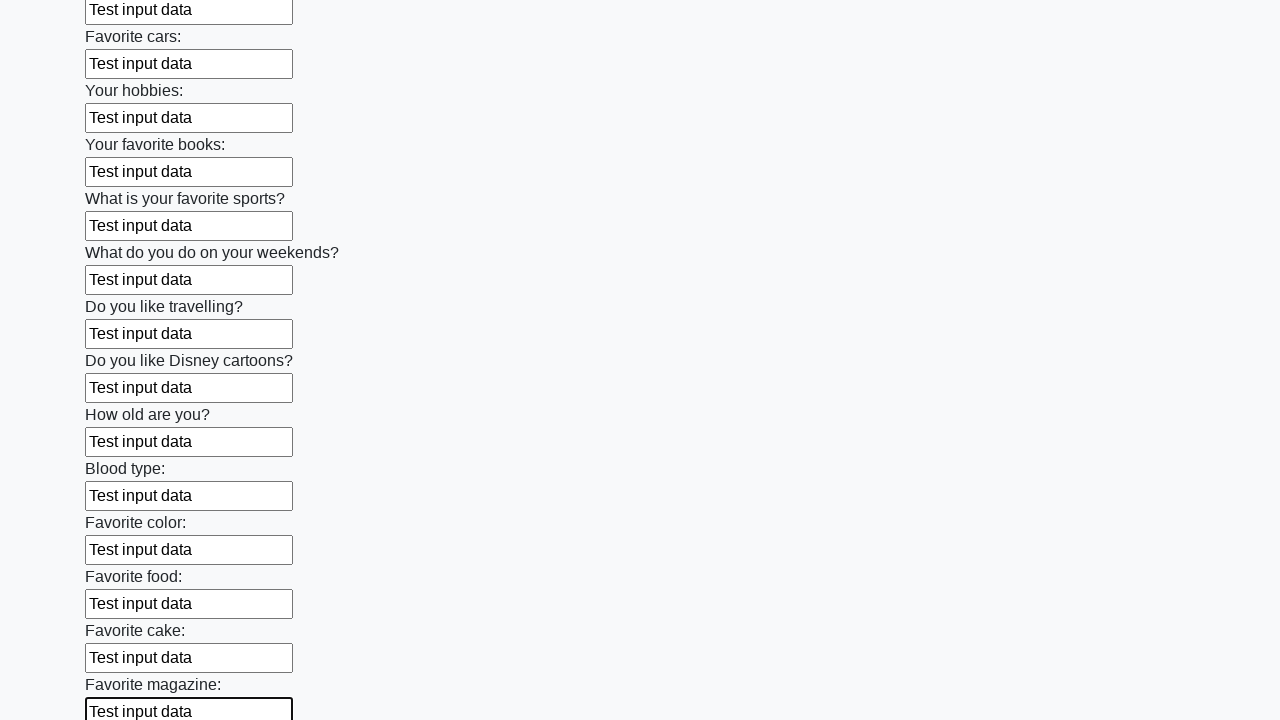

Filled an input field with 'Test input data' on input >> nth=23
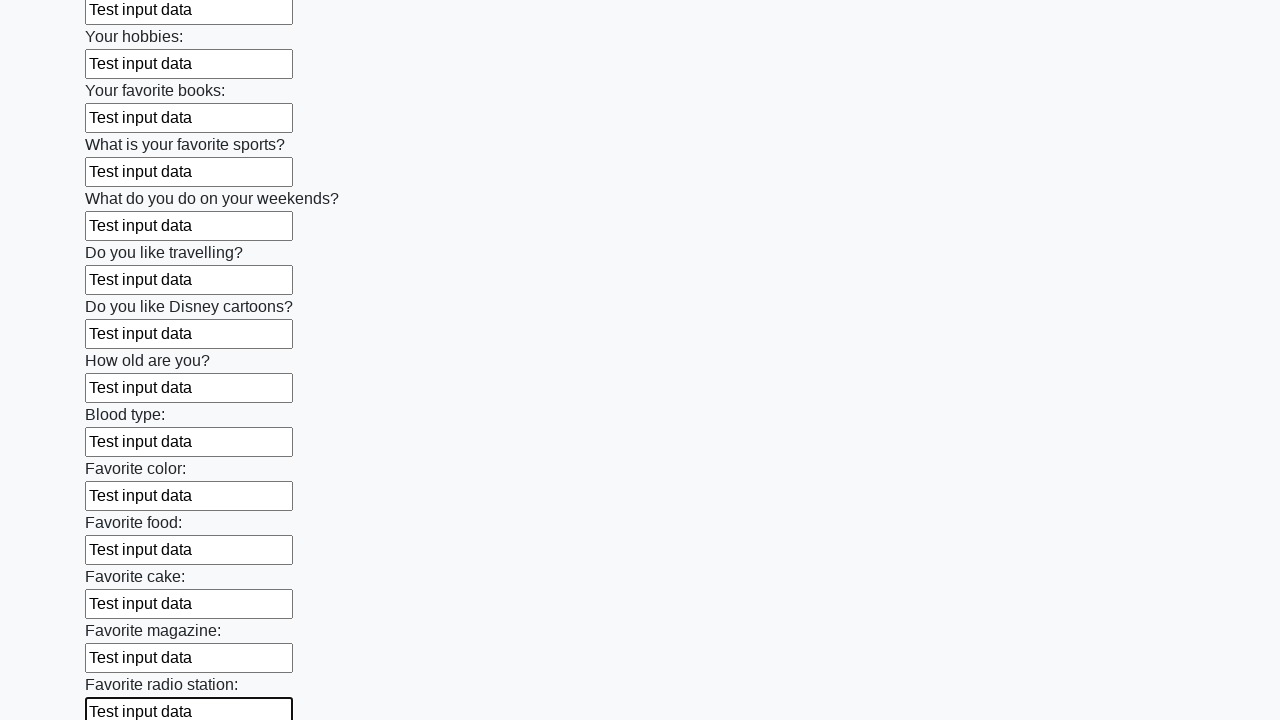

Filled an input field with 'Test input data' on input >> nth=24
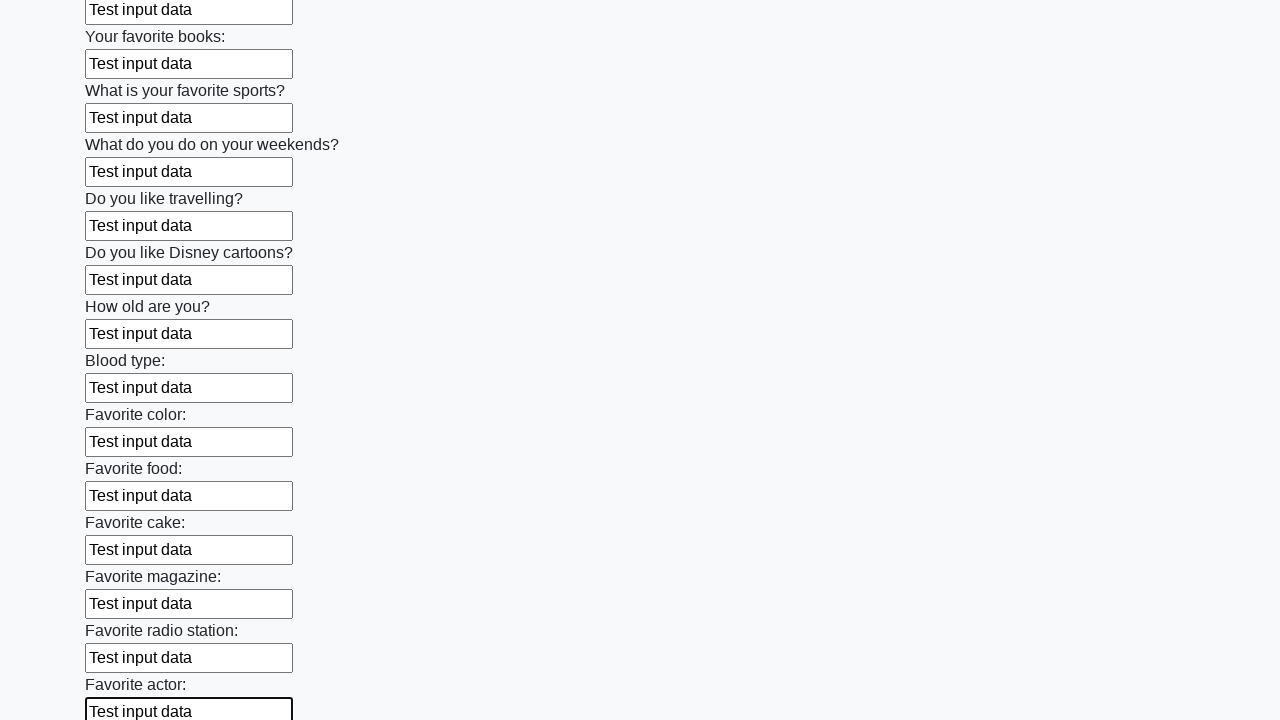

Filled an input field with 'Test input data' on input >> nth=25
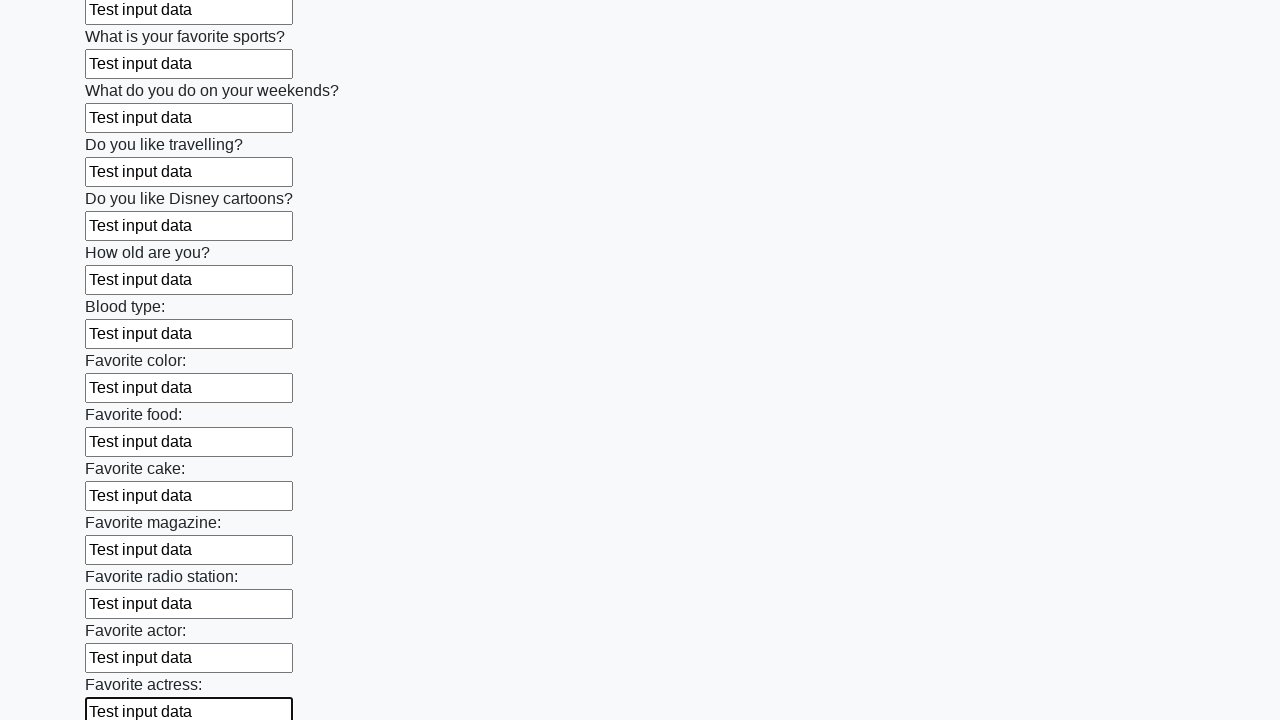

Filled an input field with 'Test input data' on input >> nth=26
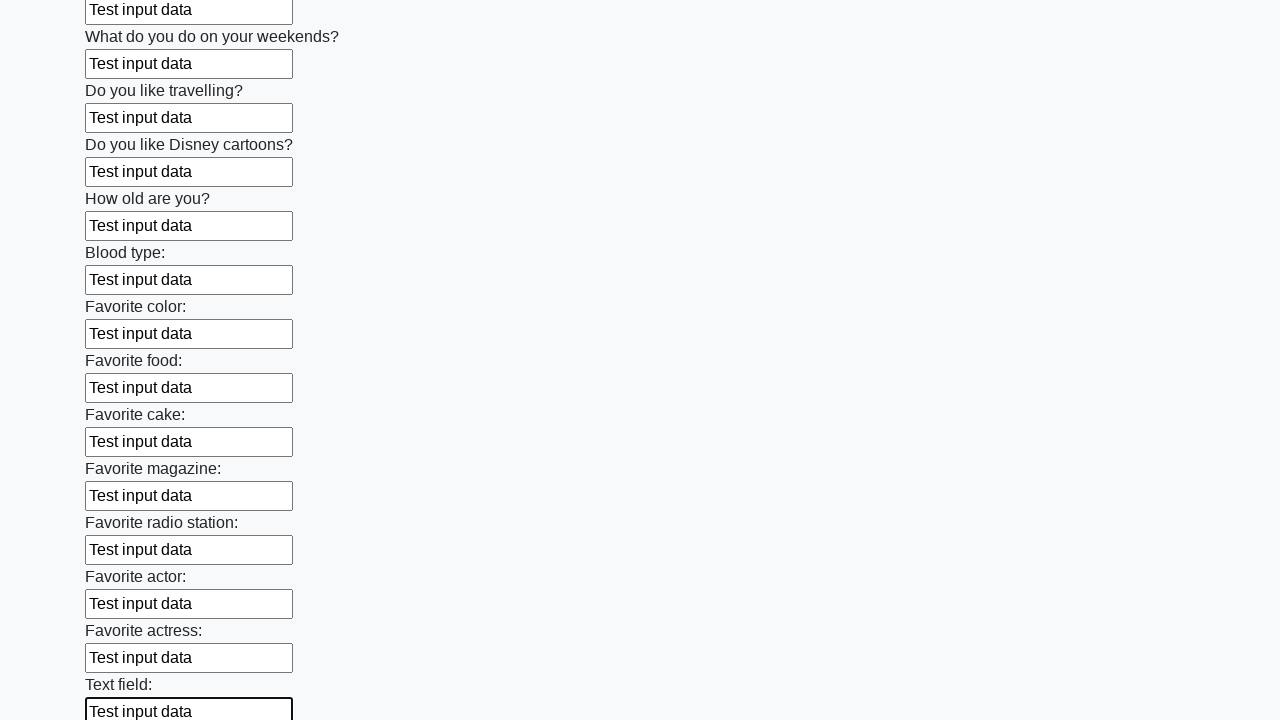

Filled an input field with 'Test input data' on input >> nth=27
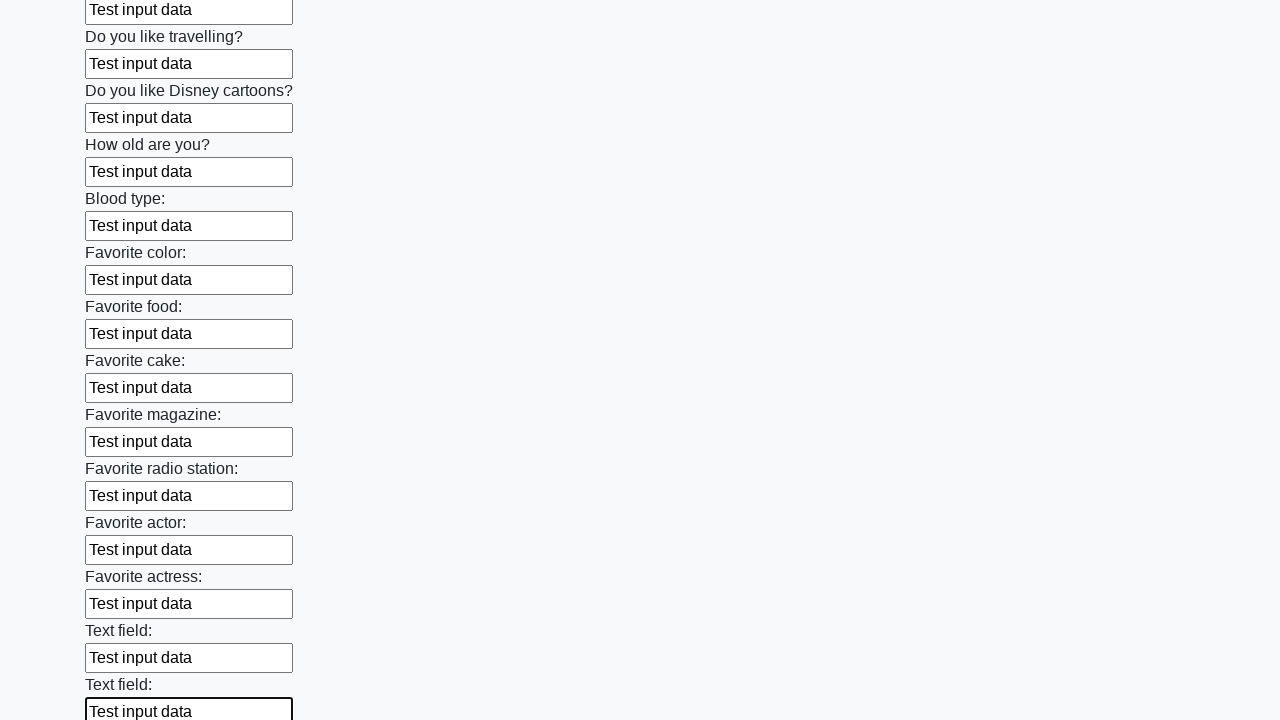

Filled an input field with 'Test input data' on input >> nth=28
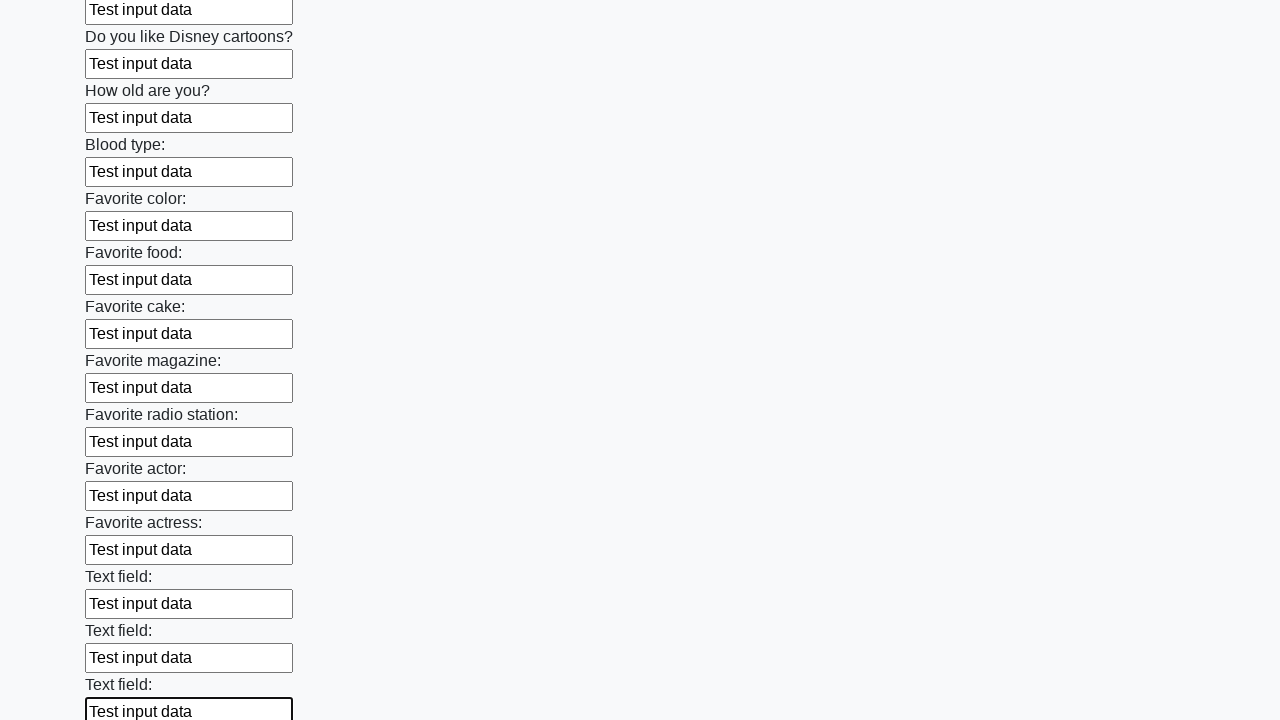

Filled an input field with 'Test input data' on input >> nth=29
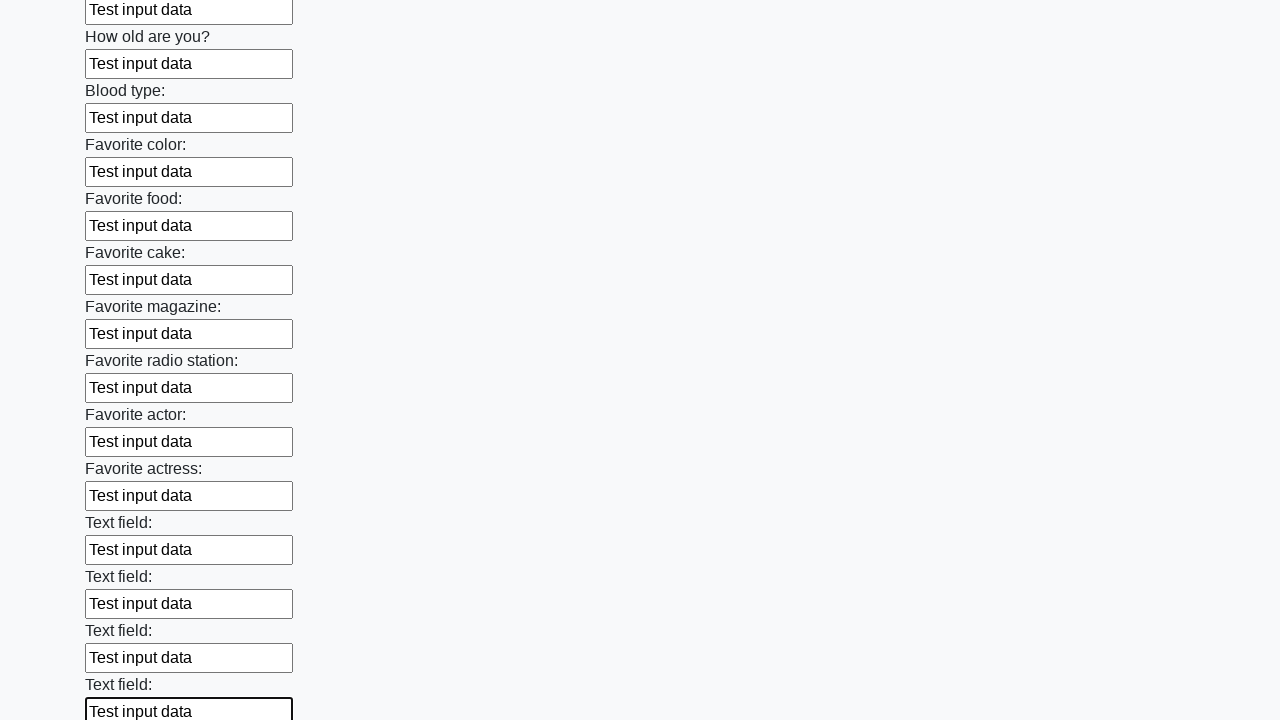

Filled an input field with 'Test input data' on input >> nth=30
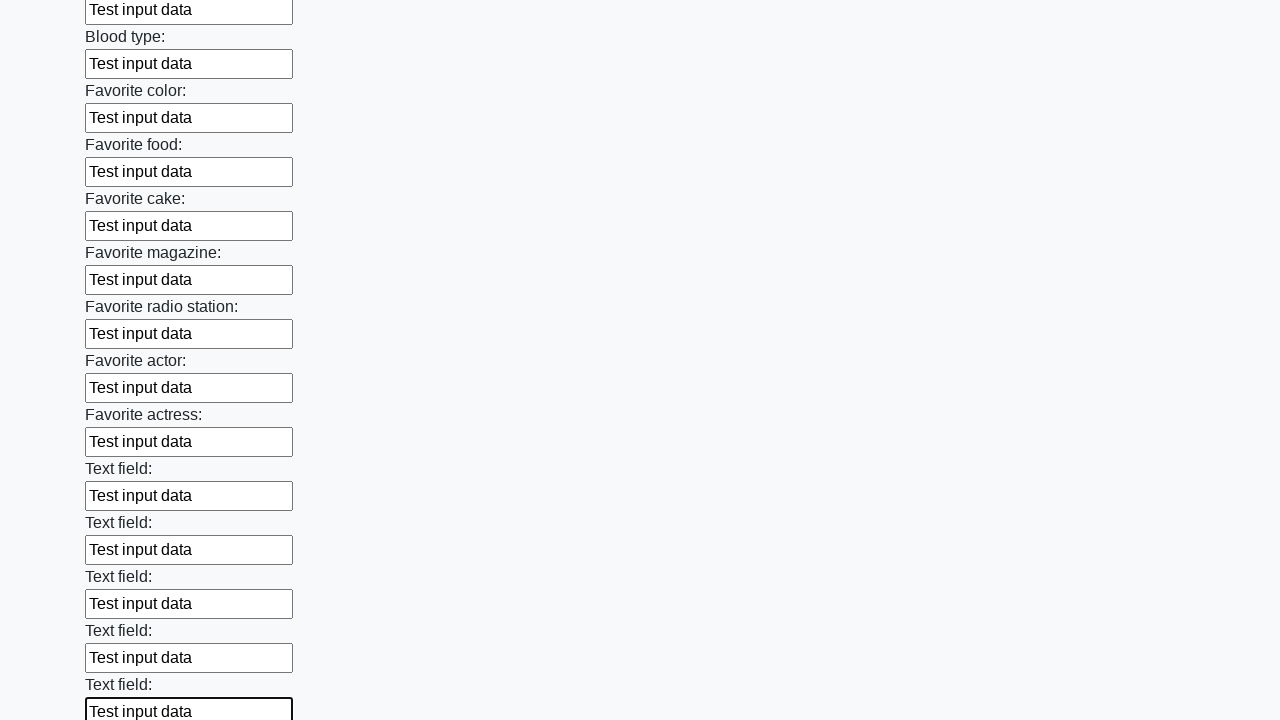

Filled an input field with 'Test input data' on input >> nth=31
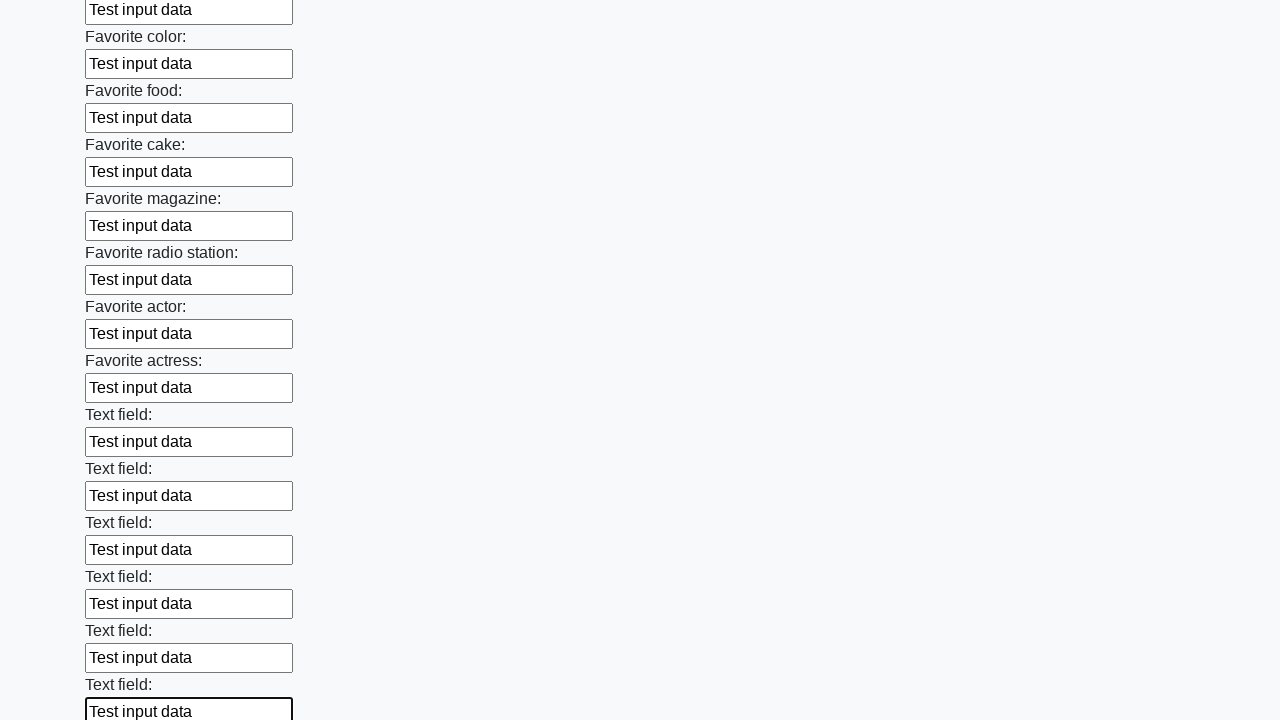

Filled an input field with 'Test input data' on input >> nth=32
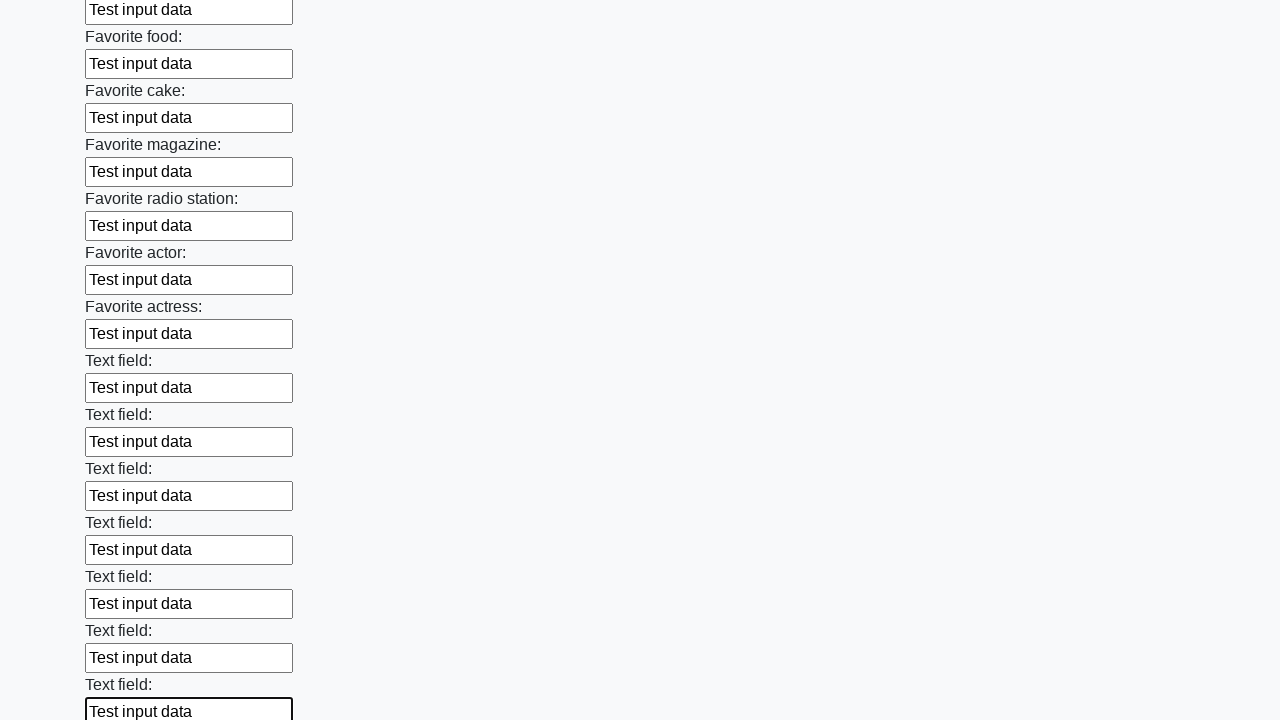

Filled an input field with 'Test input data' on input >> nth=33
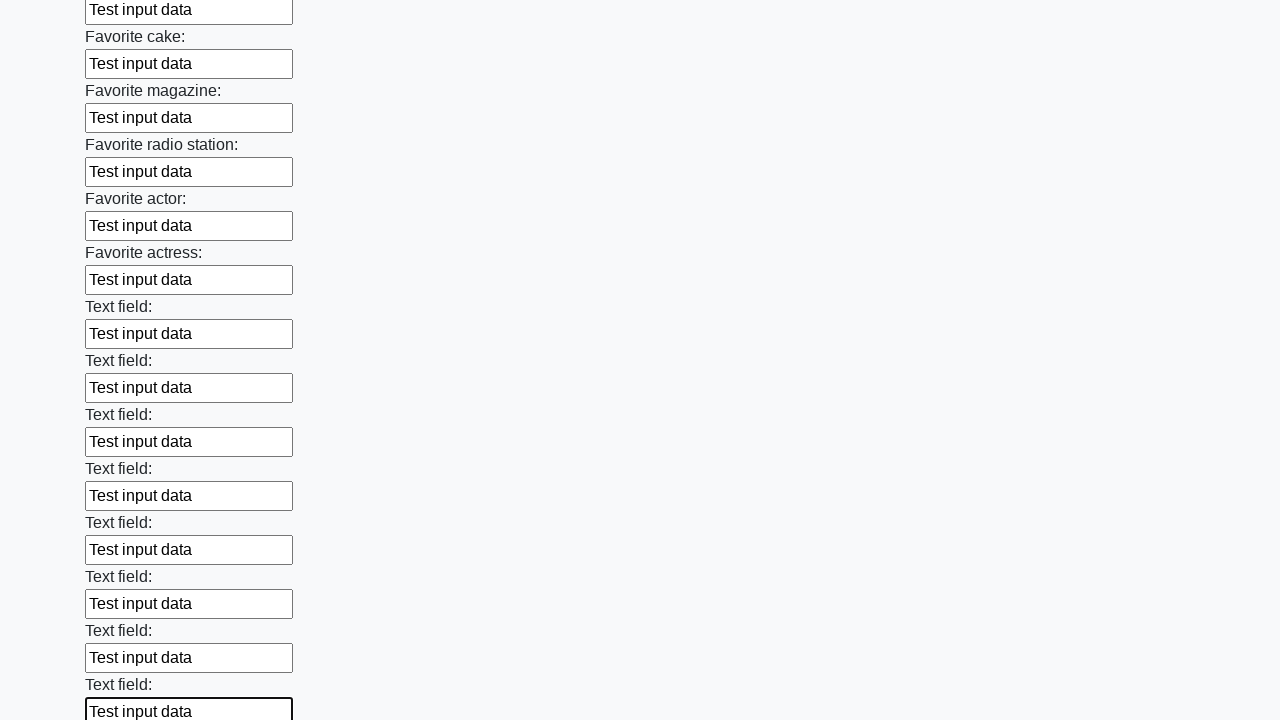

Filled an input field with 'Test input data' on input >> nth=34
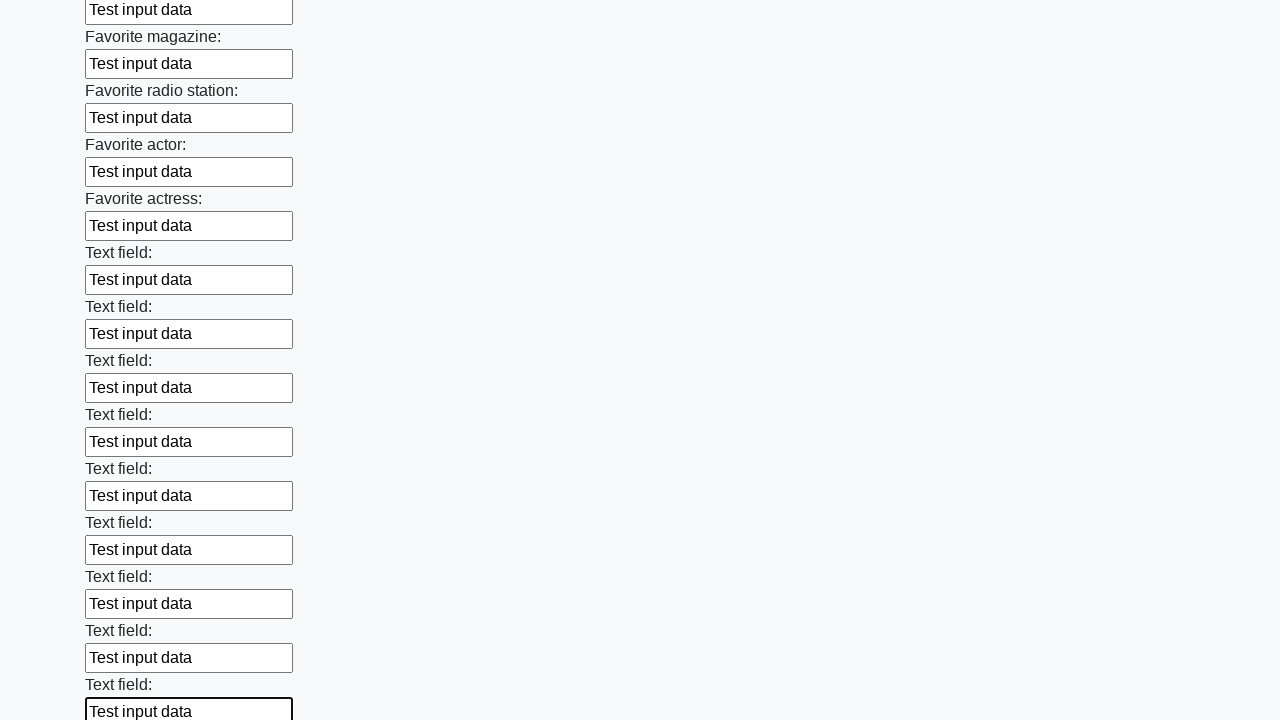

Filled an input field with 'Test input data' on input >> nth=35
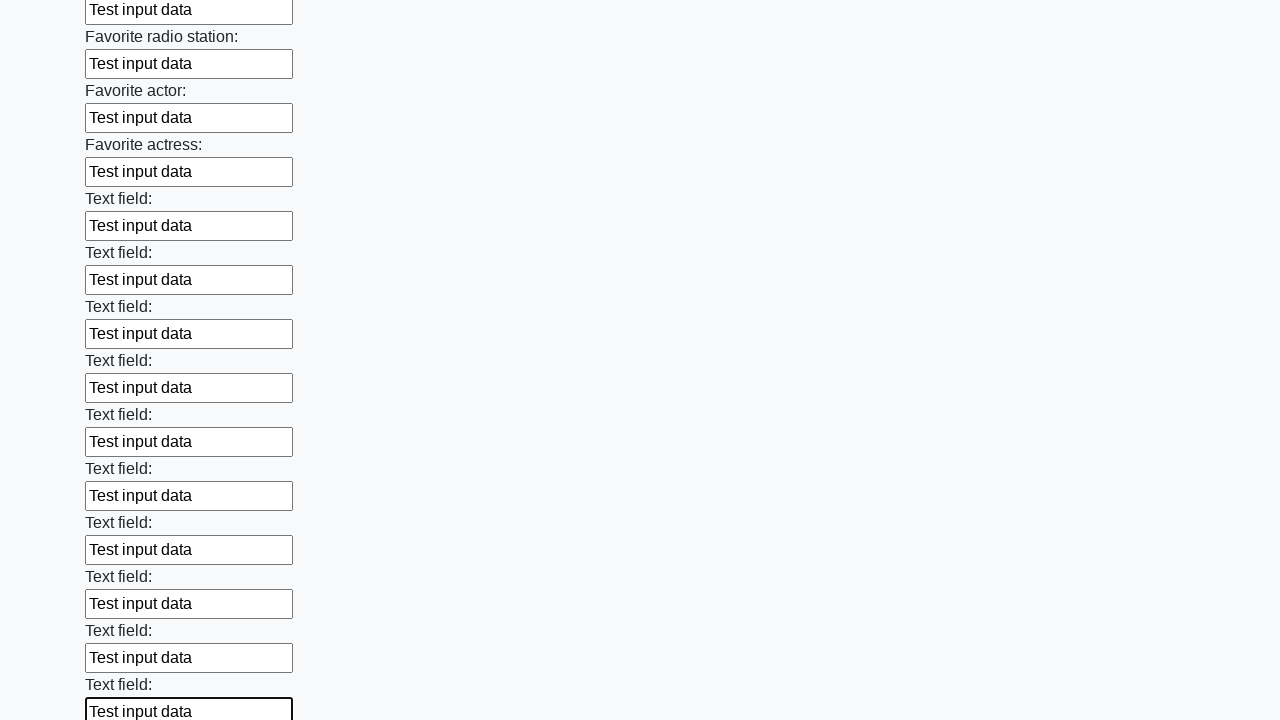

Filled an input field with 'Test input data' on input >> nth=36
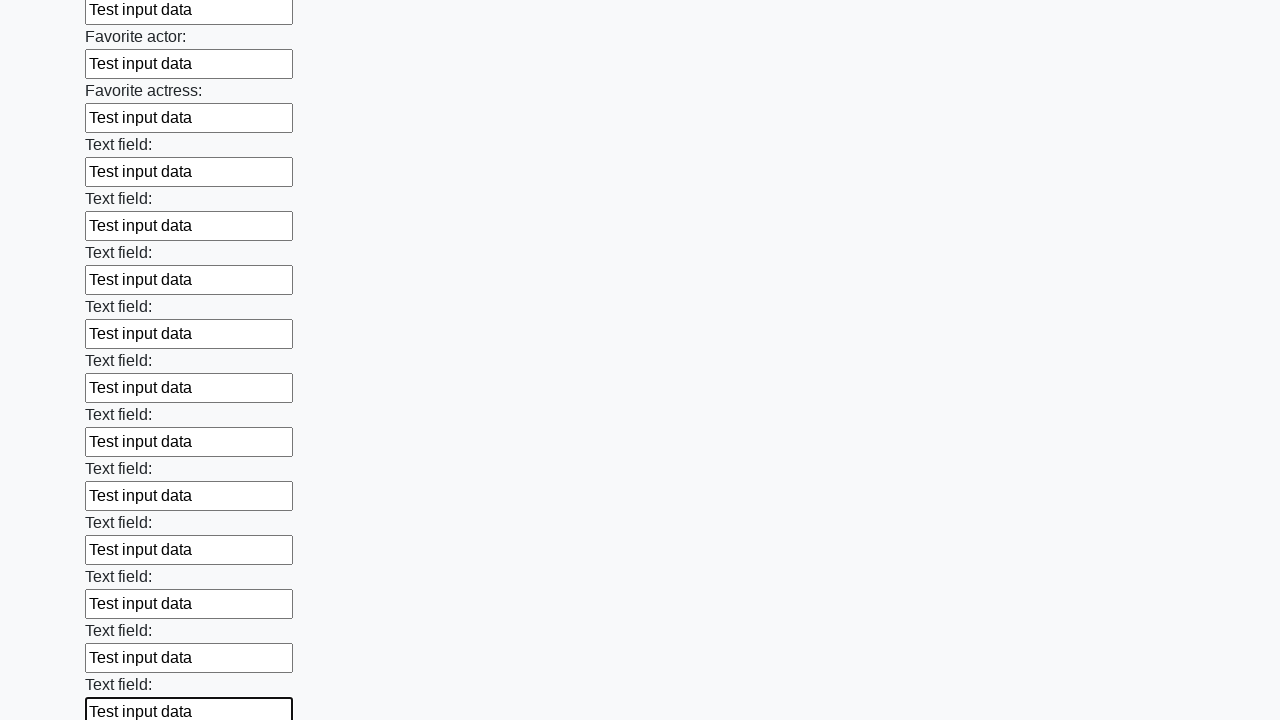

Filled an input field with 'Test input data' on input >> nth=37
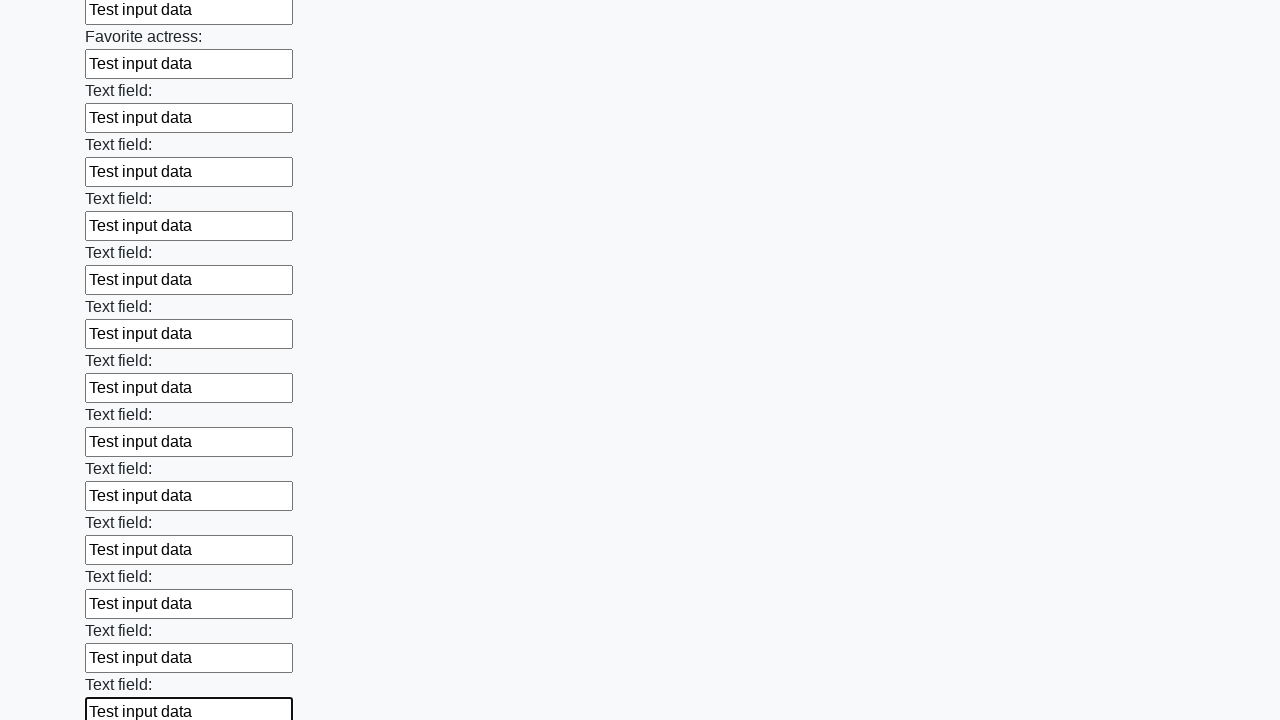

Filled an input field with 'Test input data' on input >> nth=38
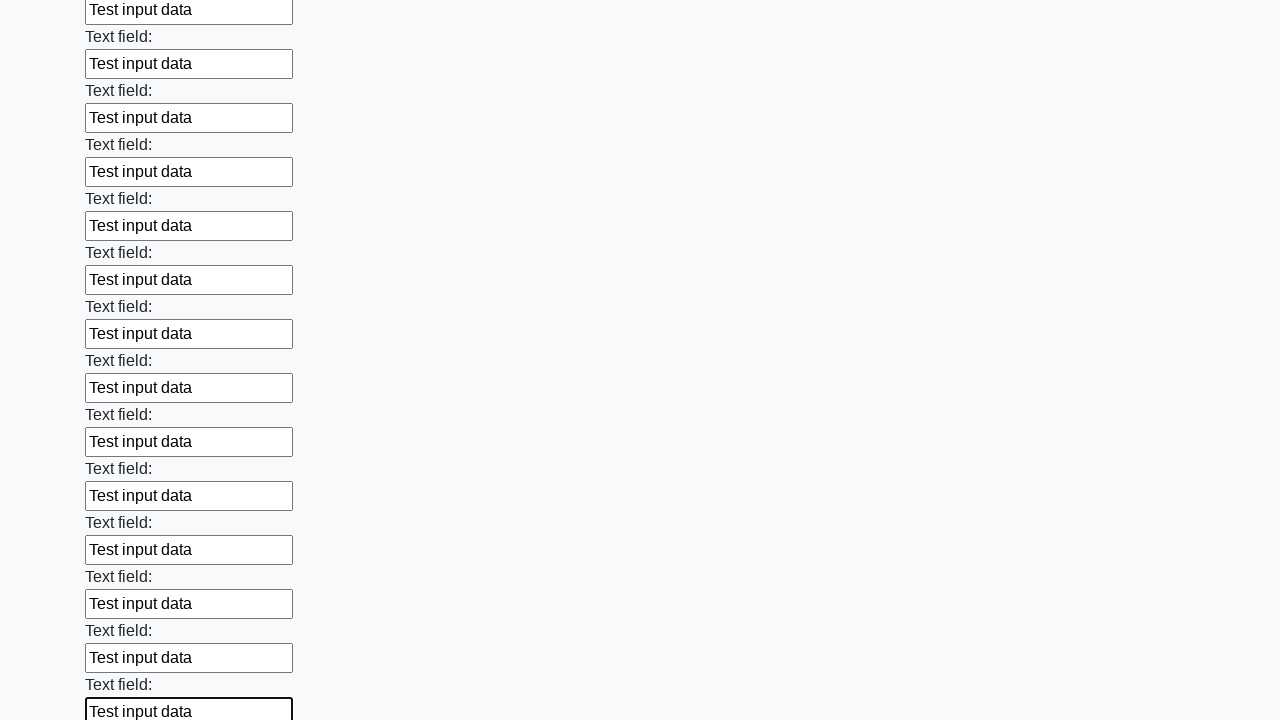

Filled an input field with 'Test input data' on input >> nth=39
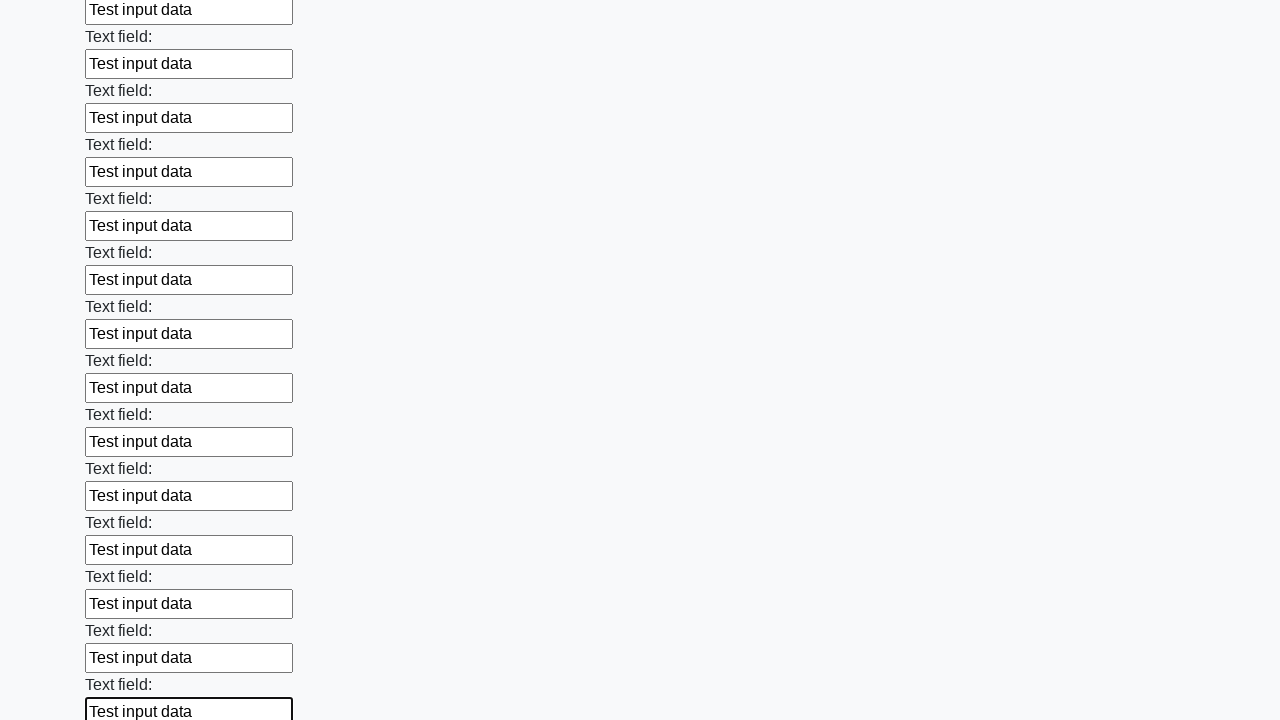

Filled an input field with 'Test input data' on input >> nth=40
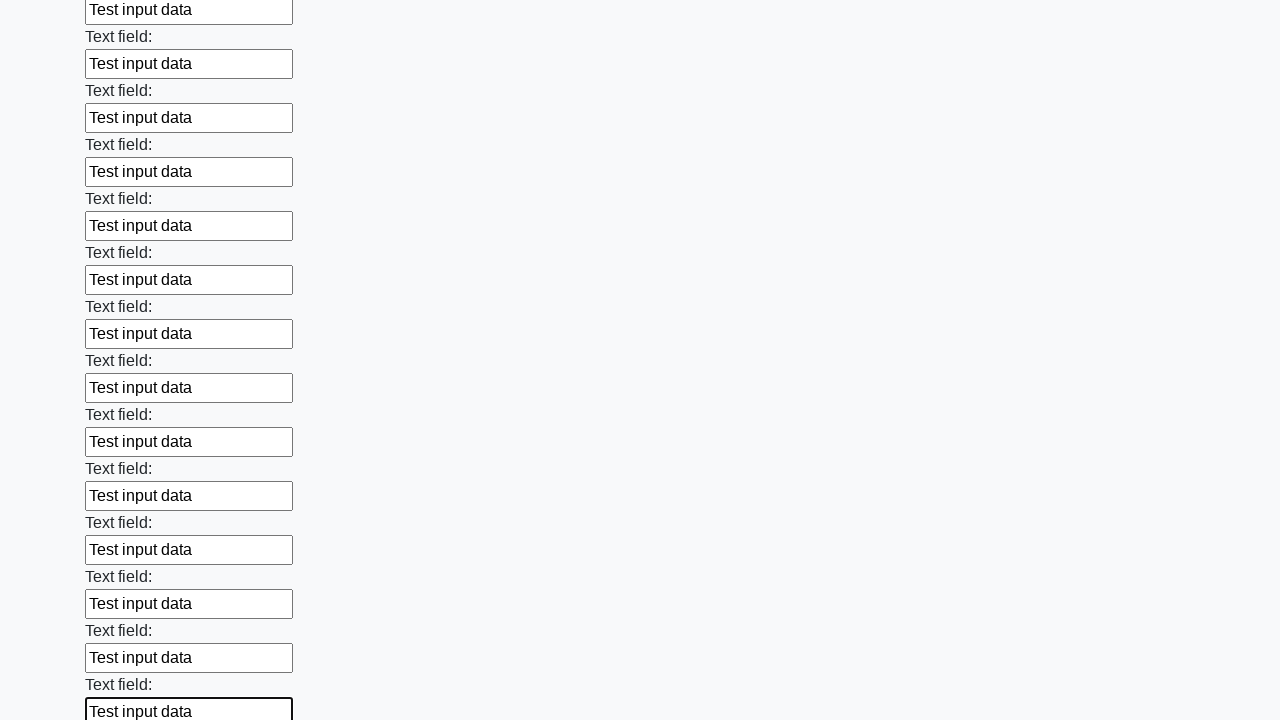

Filled an input field with 'Test input data' on input >> nth=41
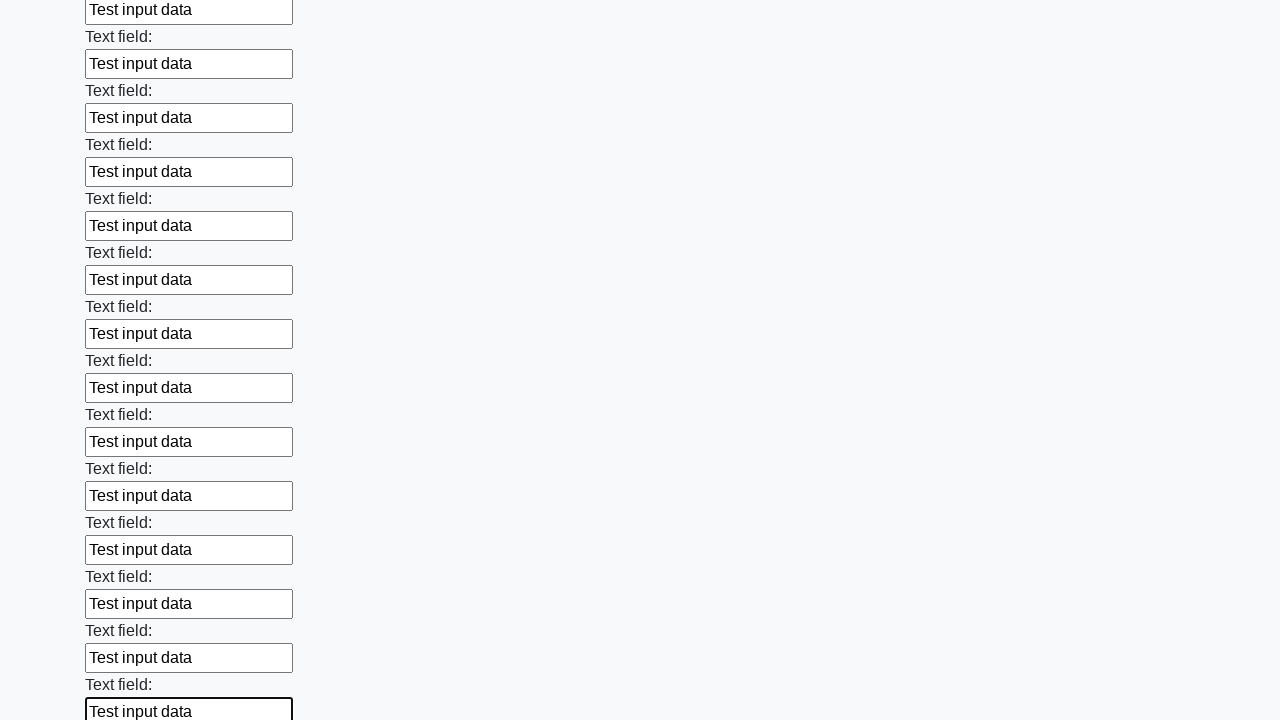

Filled an input field with 'Test input data' on input >> nth=42
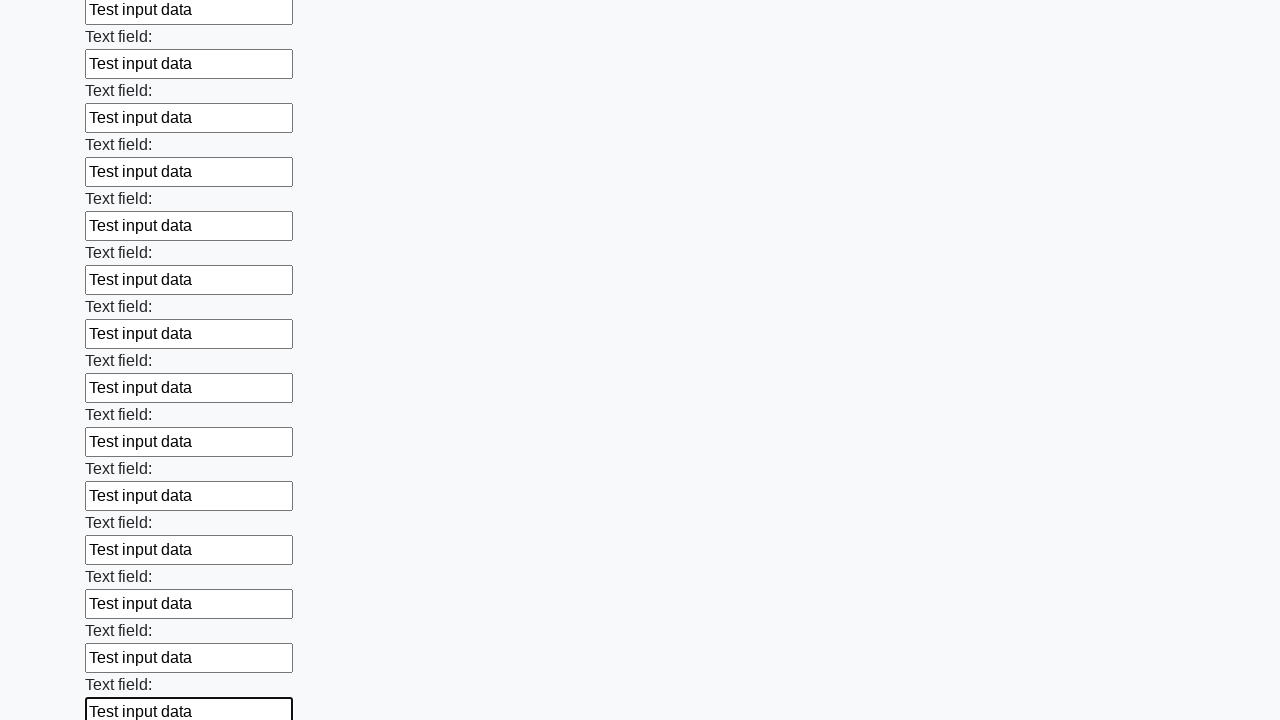

Filled an input field with 'Test input data' on input >> nth=43
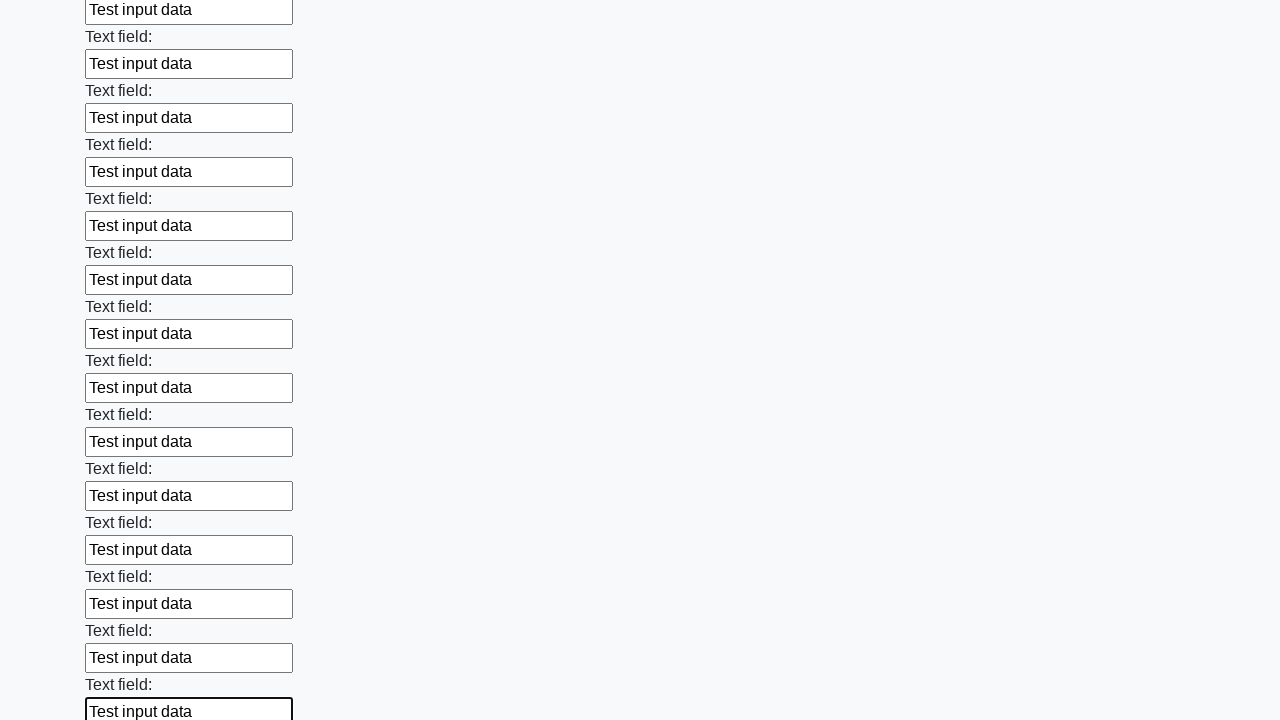

Filled an input field with 'Test input data' on input >> nth=44
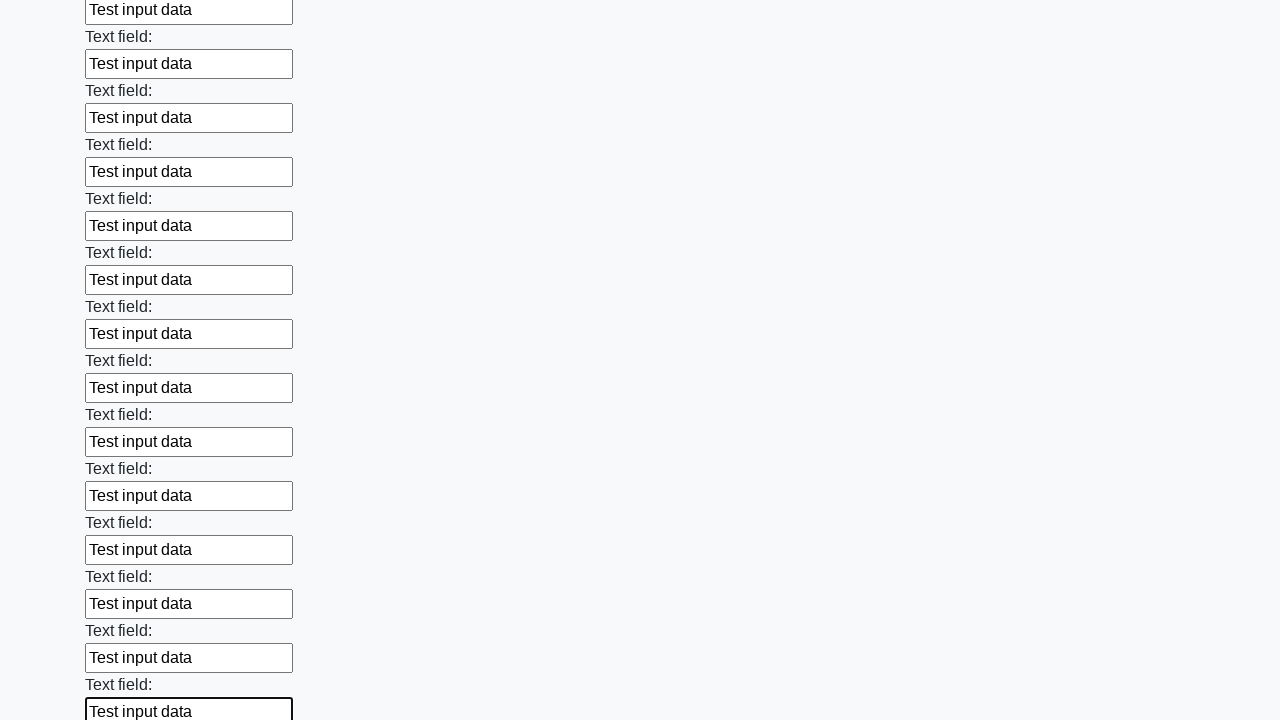

Filled an input field with 'Test input data' on input >> nth=45
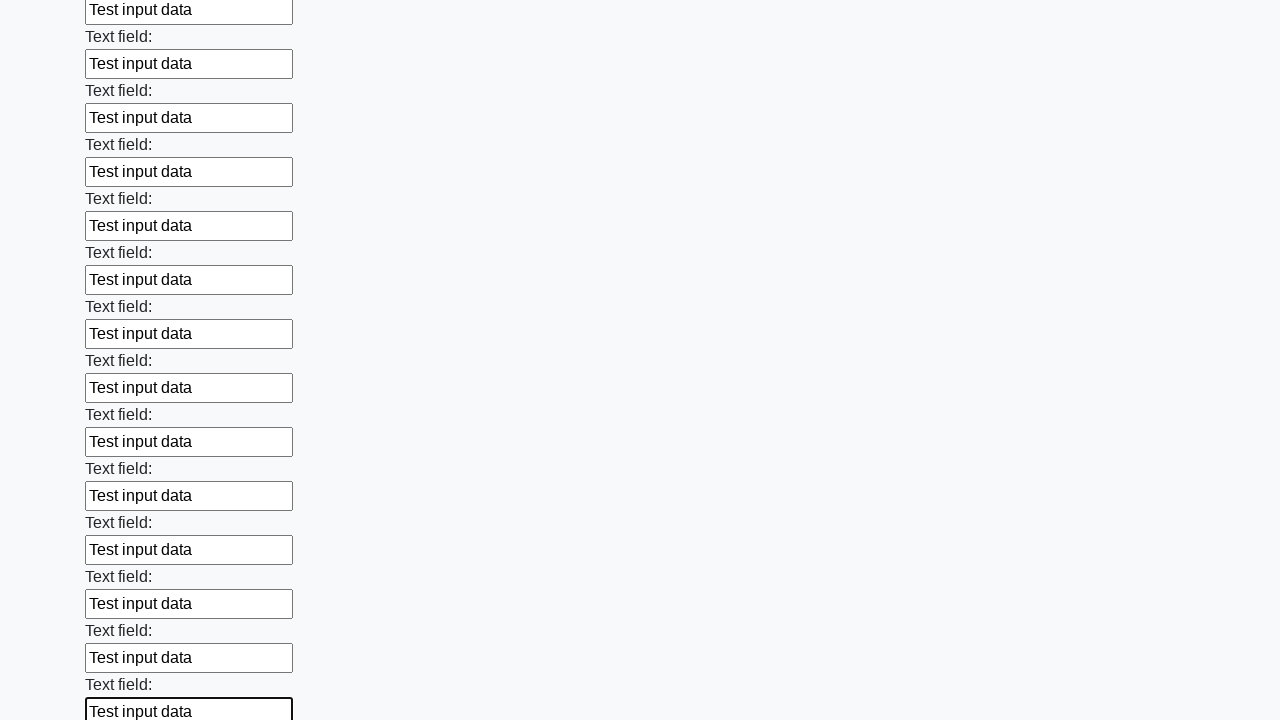

Filled an input field with 'Test input data' on input >> nth=46
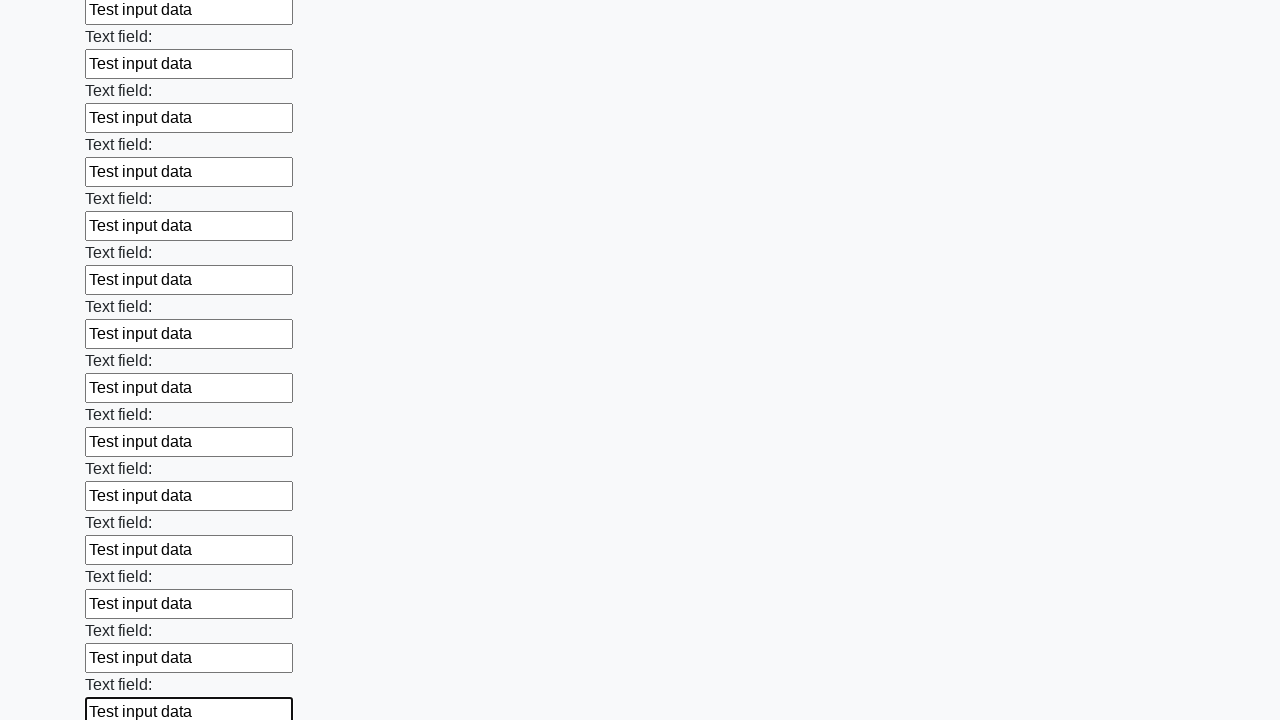

Filled an input field with 'Test input data' on input >> nth=47
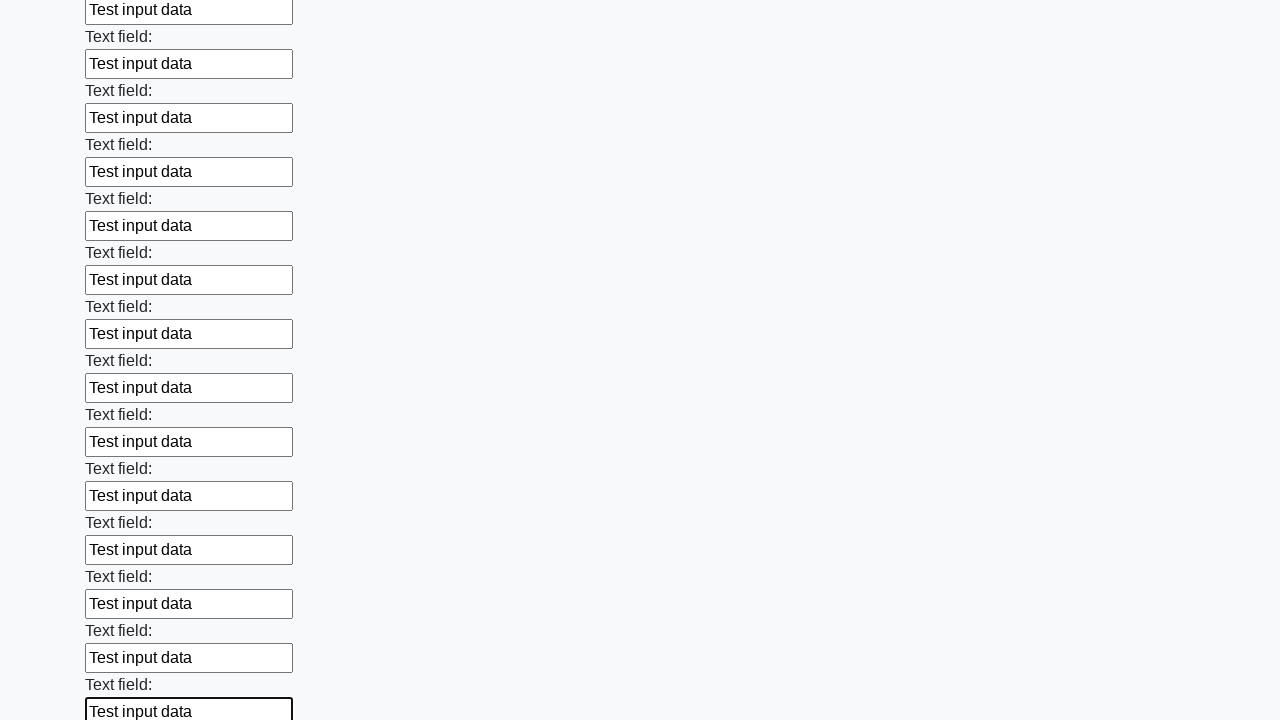

Filled an input field with 'Test input data' on input >> nth=48
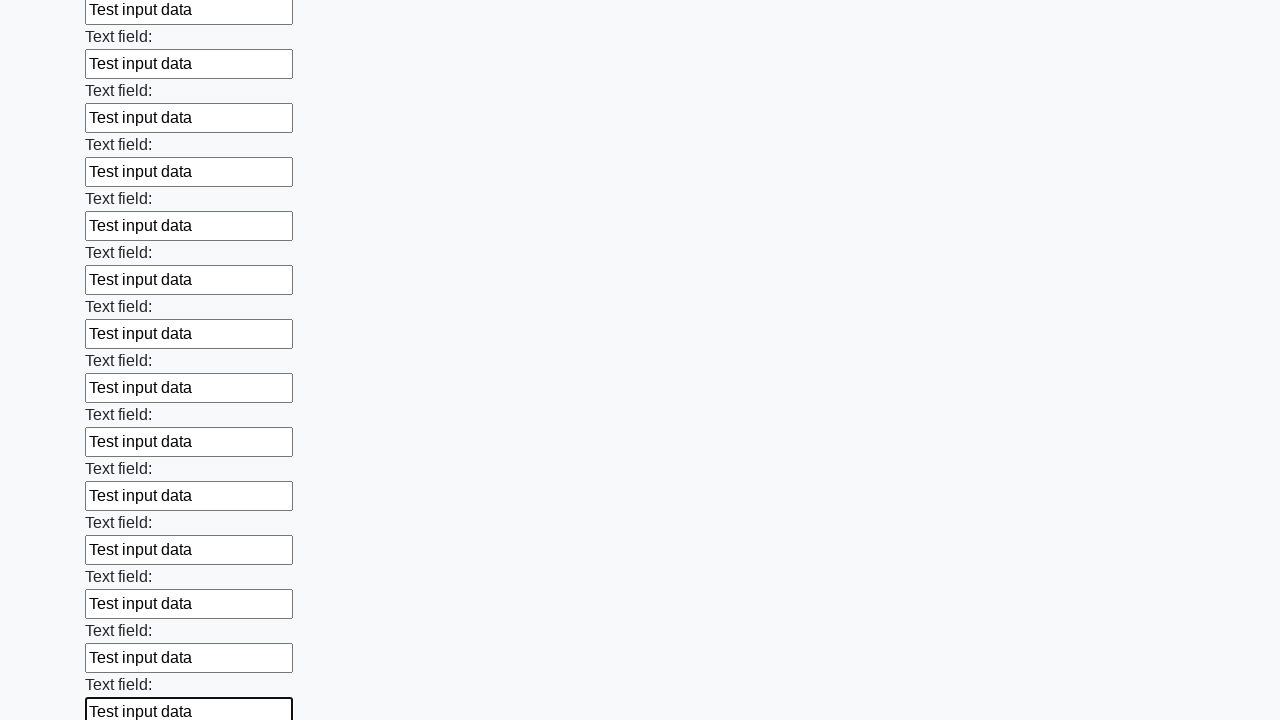

Filled an input field with 'Test input data' on input >> nth=49
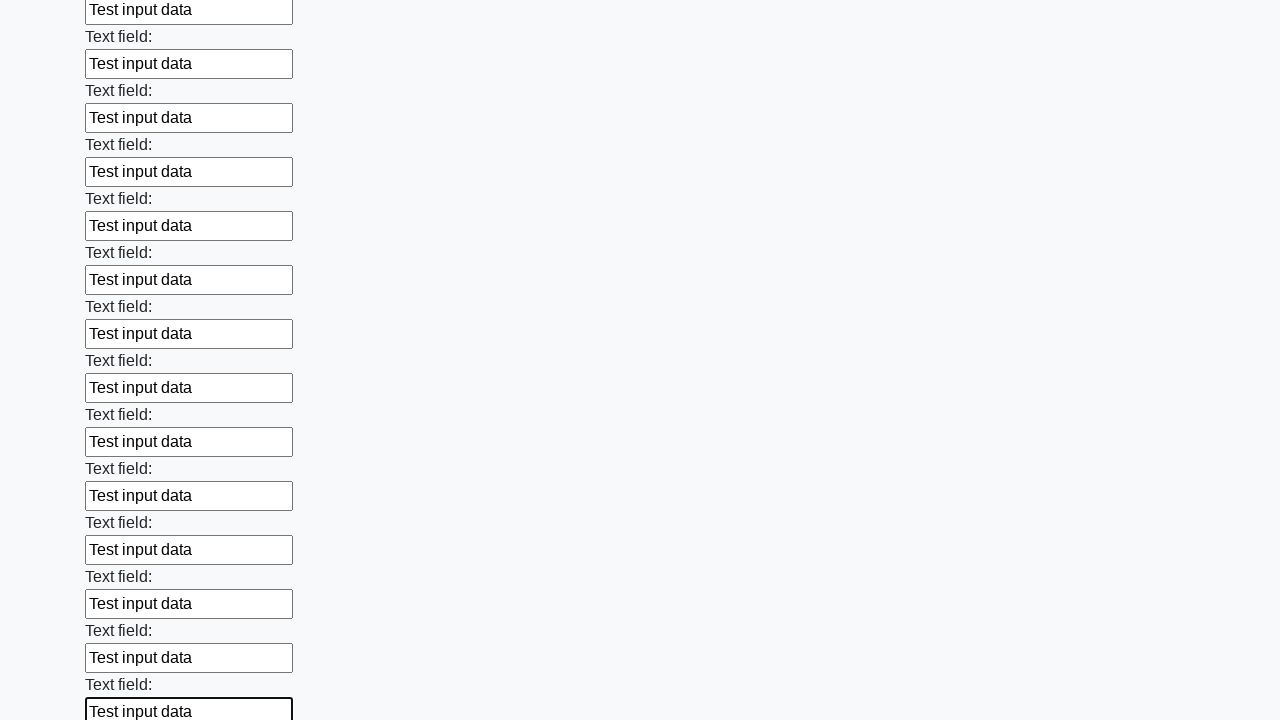

Filled an input field with 'Test input data' on input >> nth=50
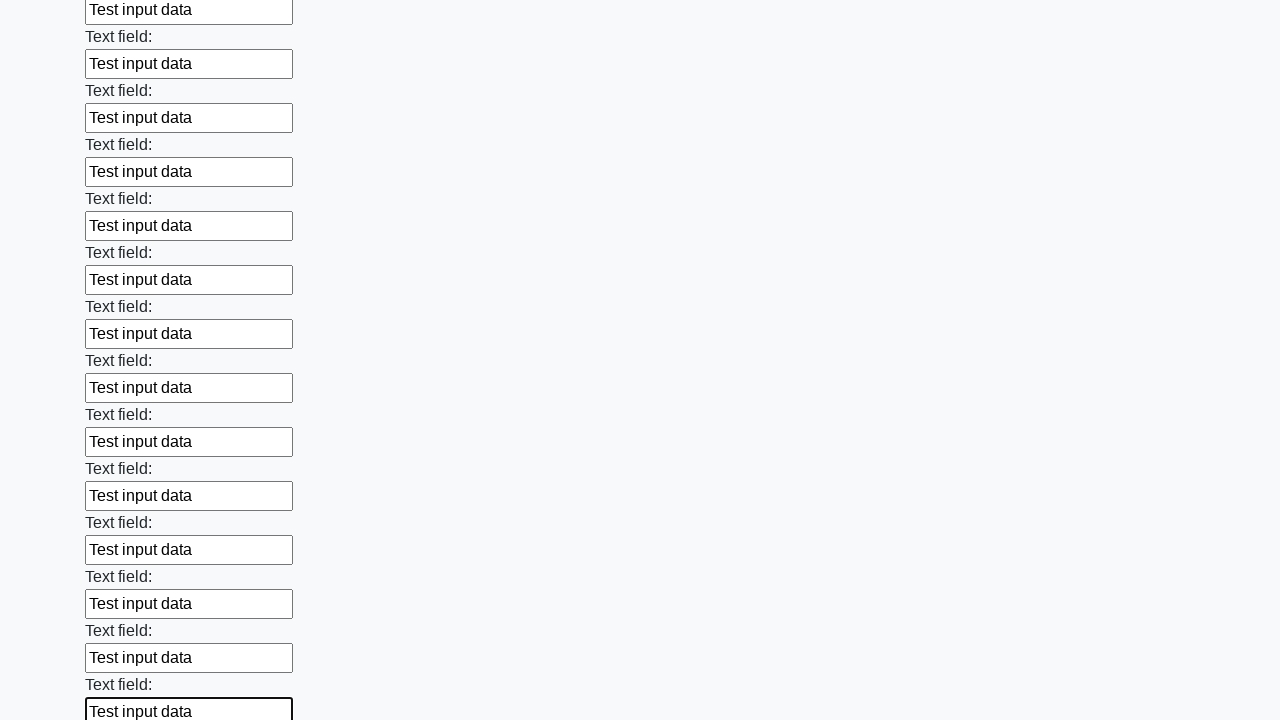

Filled an input field with 'Test input data' on input >> nth=51
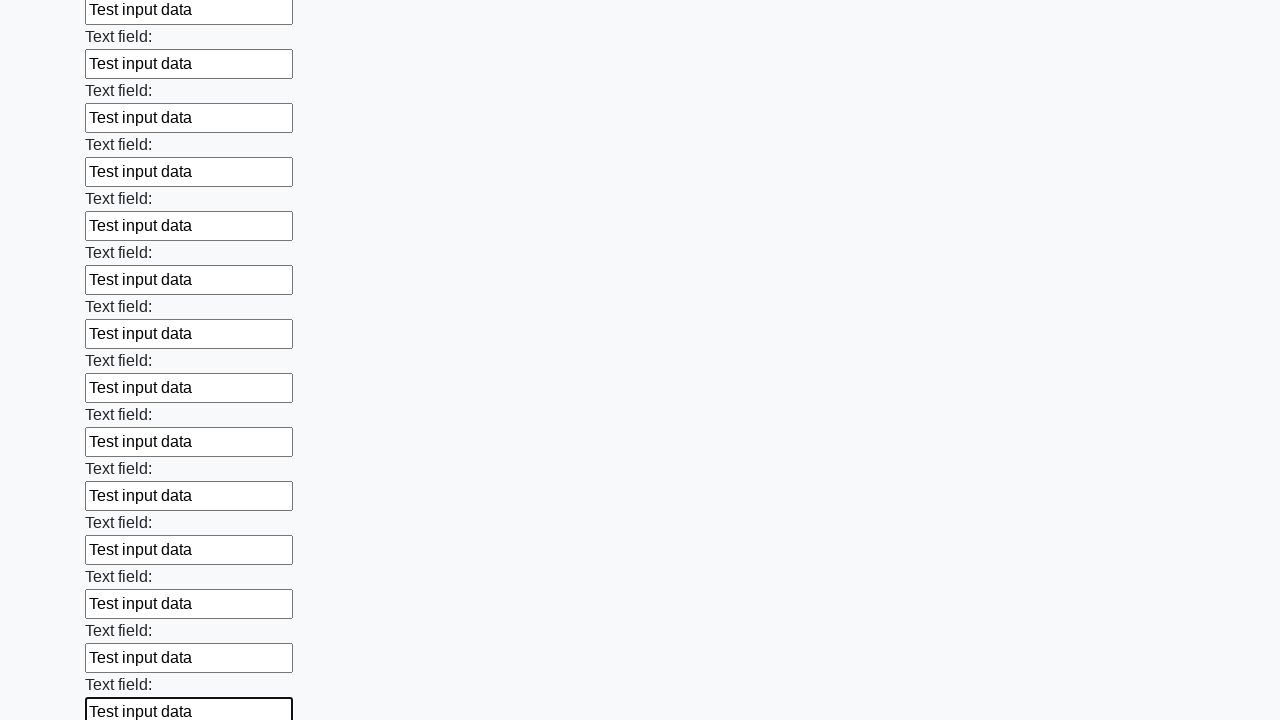

Filled an input field with 'Test input data' on input >> nth=52
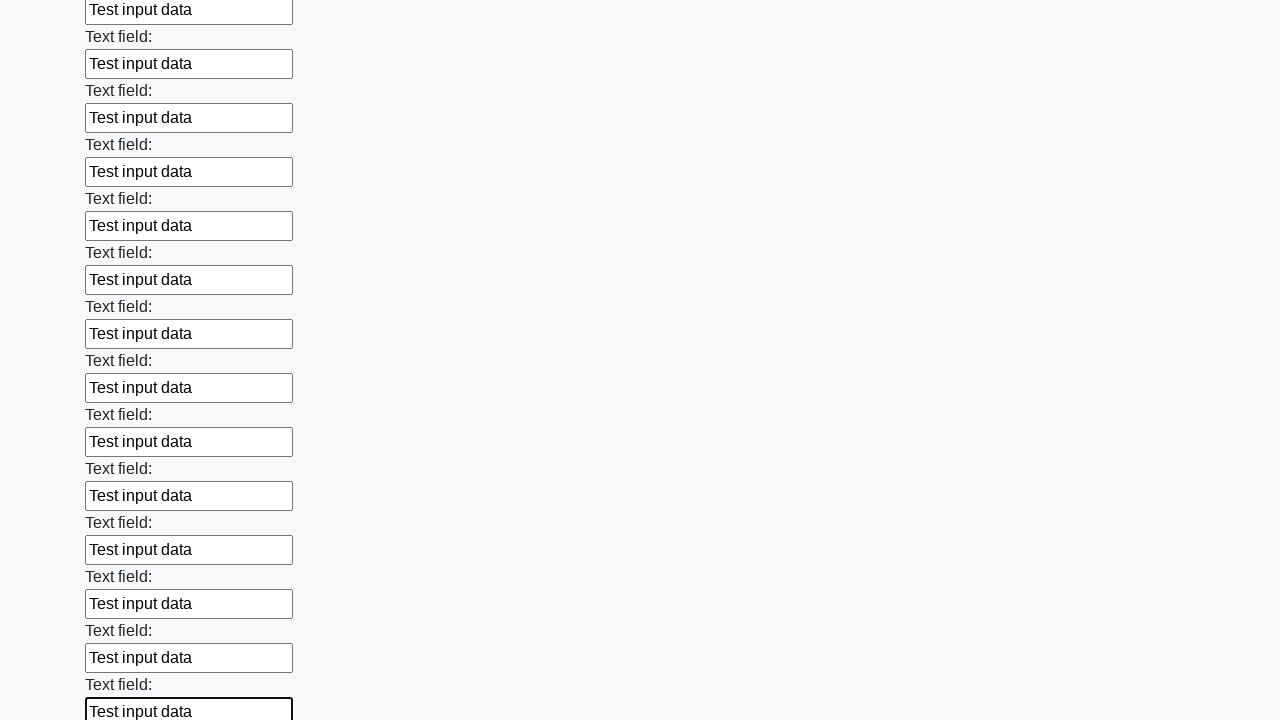

Filled an input field with 'Test input data' on input >> nth=53
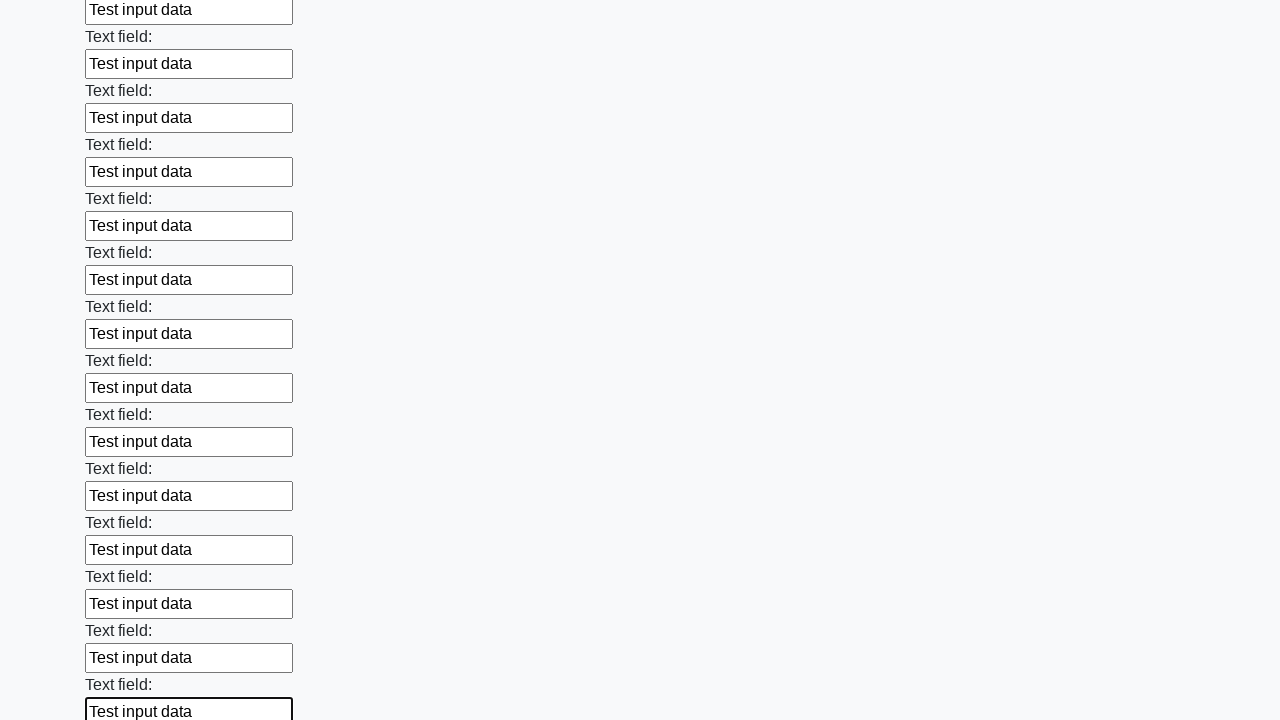

Filled an input field with 'Test input data' on input >> nth=54
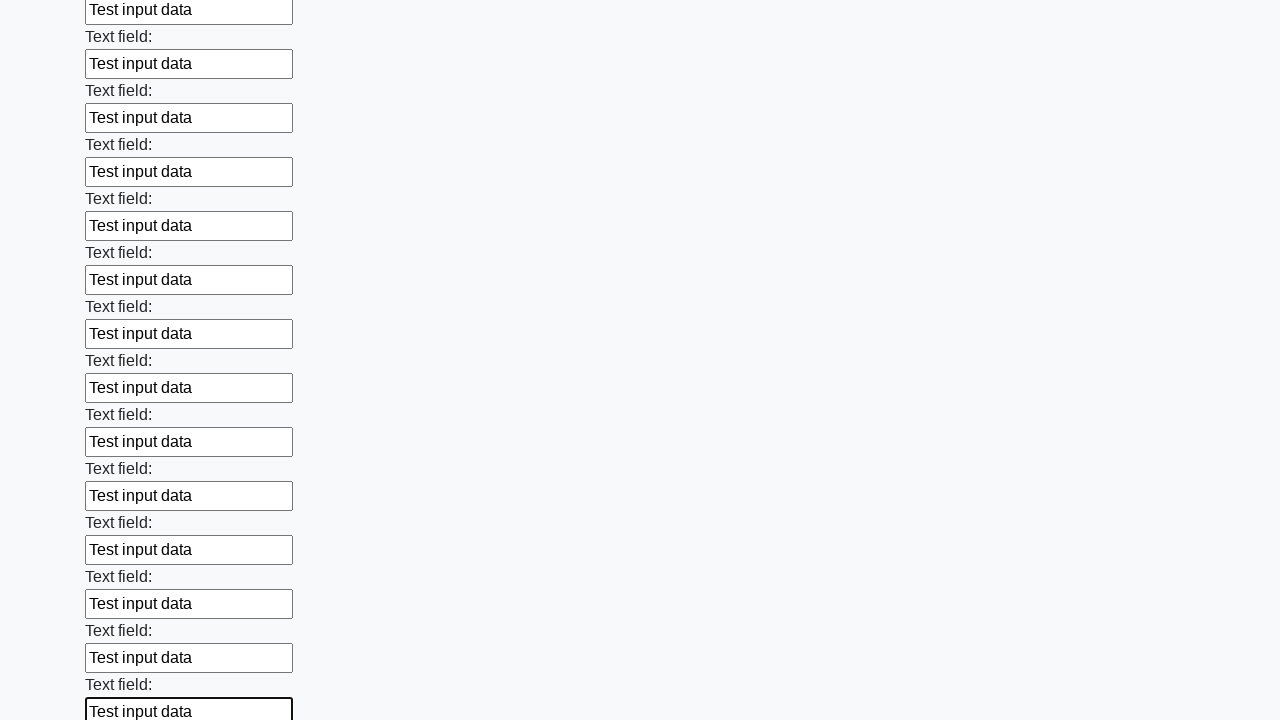

Filled an input field with 'Test input data' on input >> nth=55
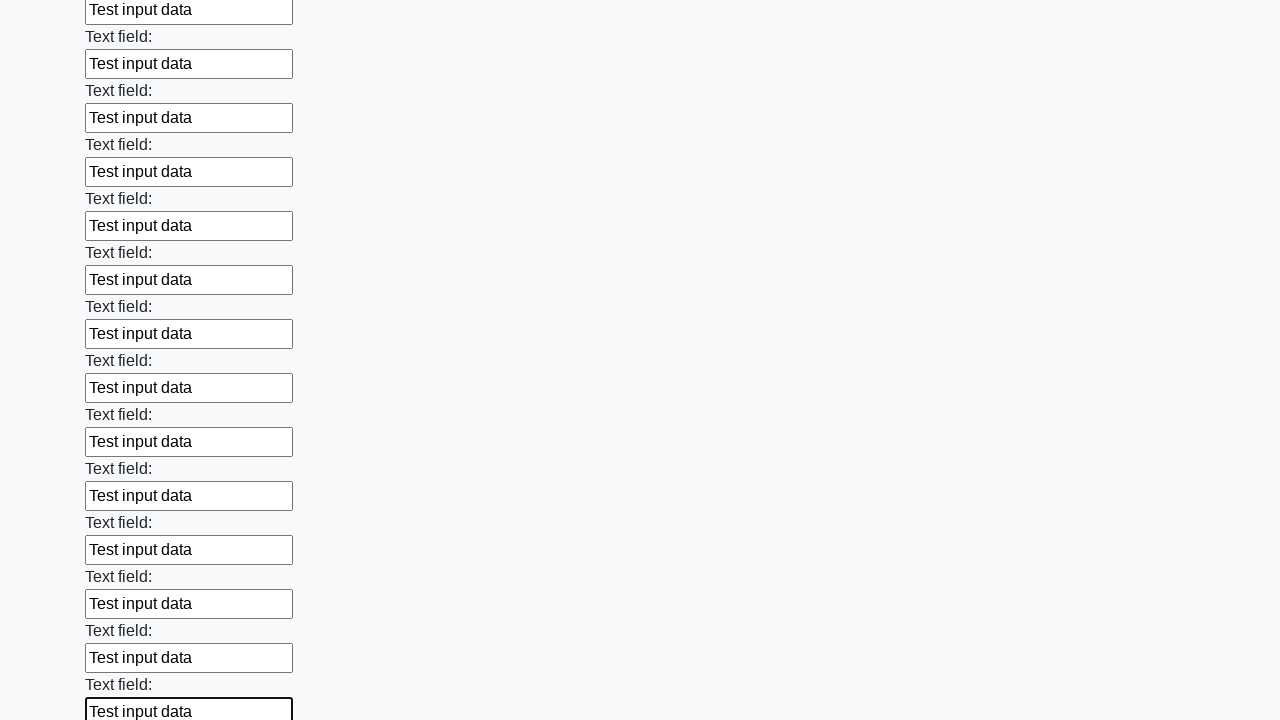

Filled an input field with 'Test input data' on input >> nth=56
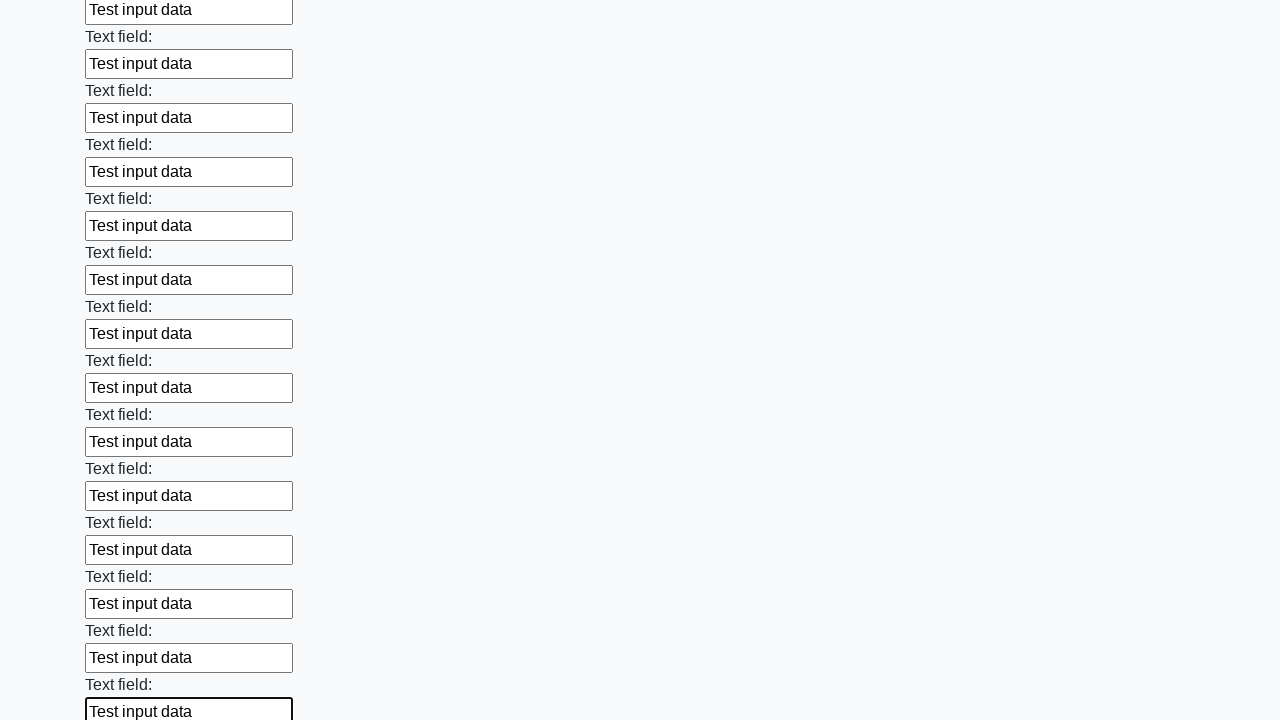

Filled an input field with 'Test input data' on input >> nth=57
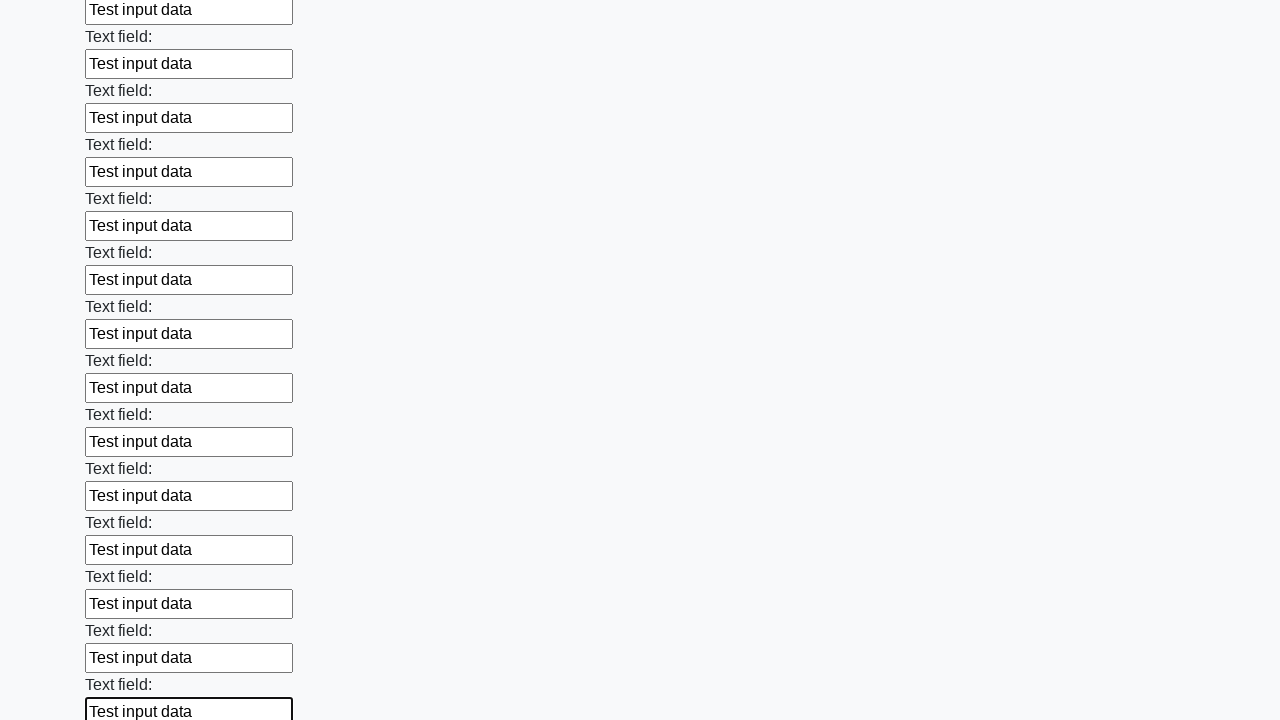

Filled an input field with 'Test input data' on input >> nth=58
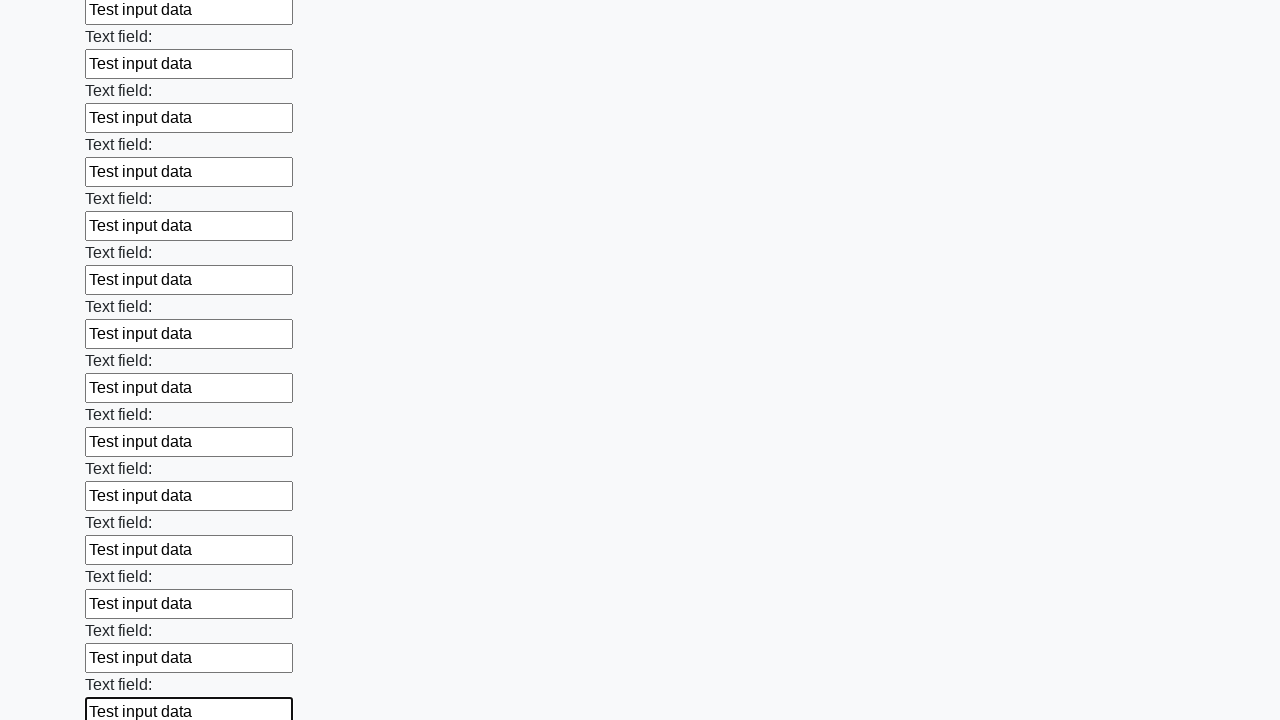

Filled an input field with 'Test input data' on input >> nth=59
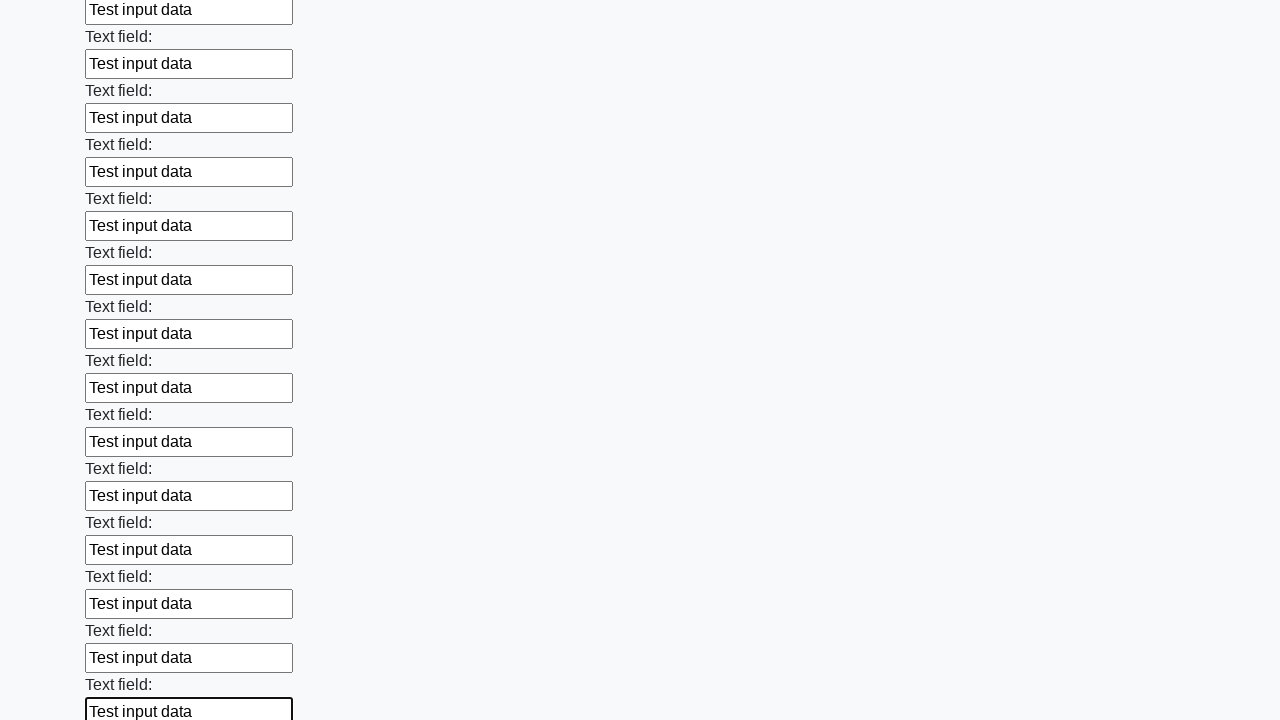

Filled an input field with 'Test input data' on input >> nth=60
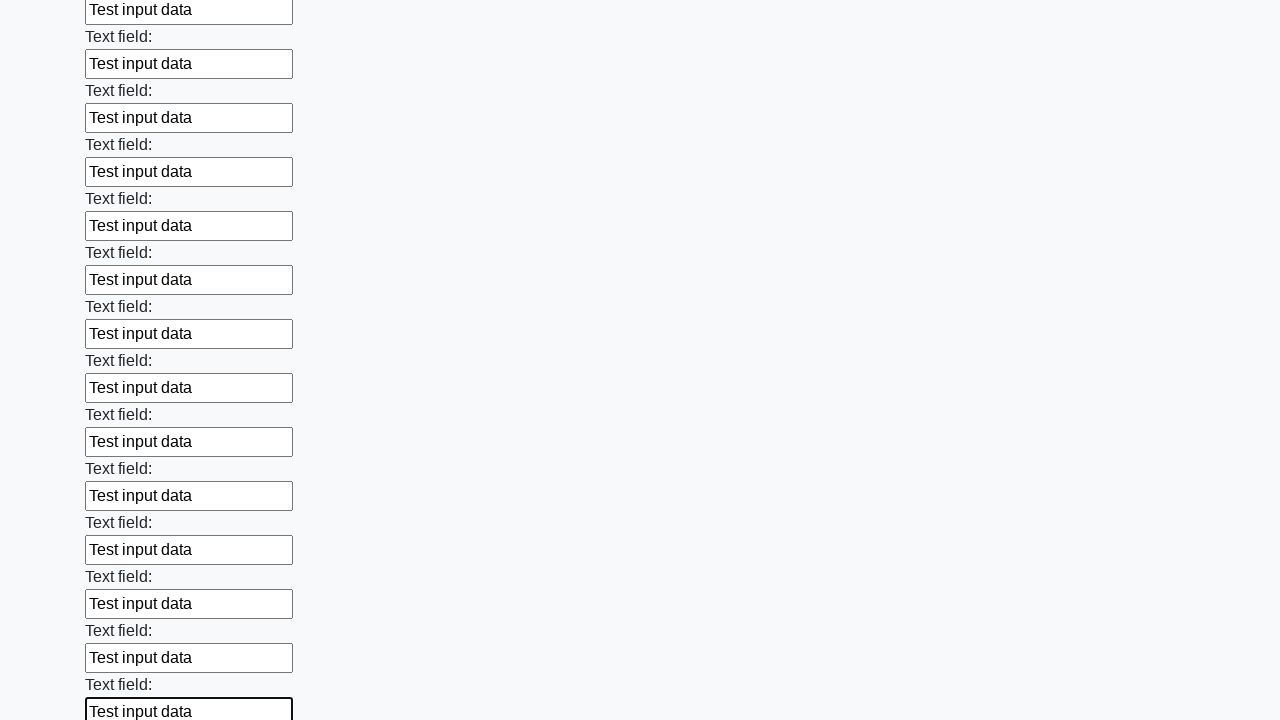

Filled an input field with 'Test input data' on input >> nth=61
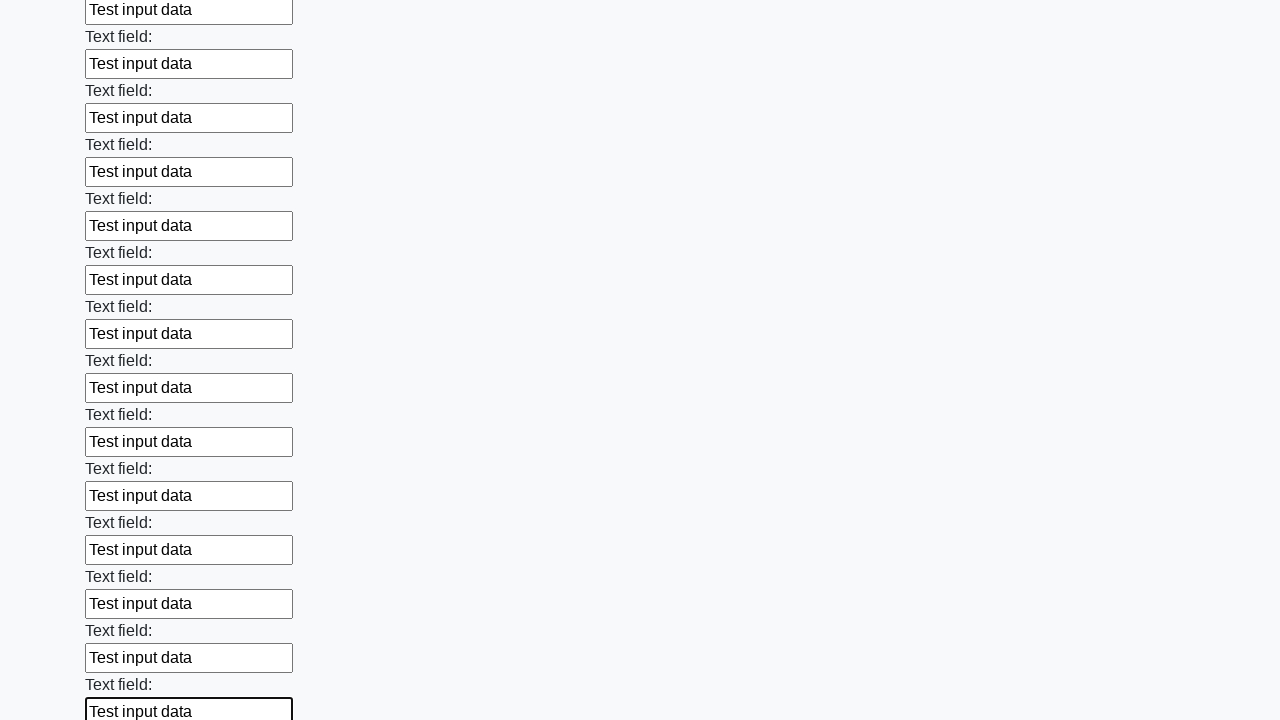

Filled an input field with 'Test input data' on input >> nth=62
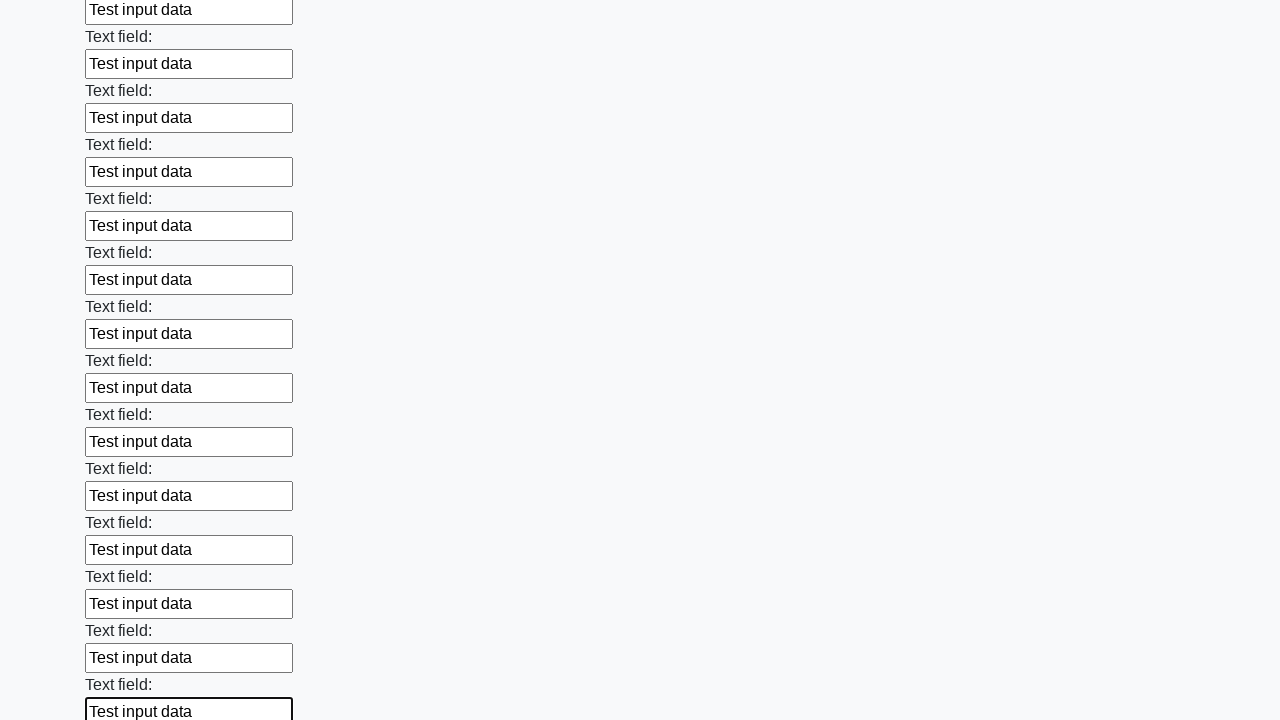

Filled an input field with 'Test input data' on input >> nth=63
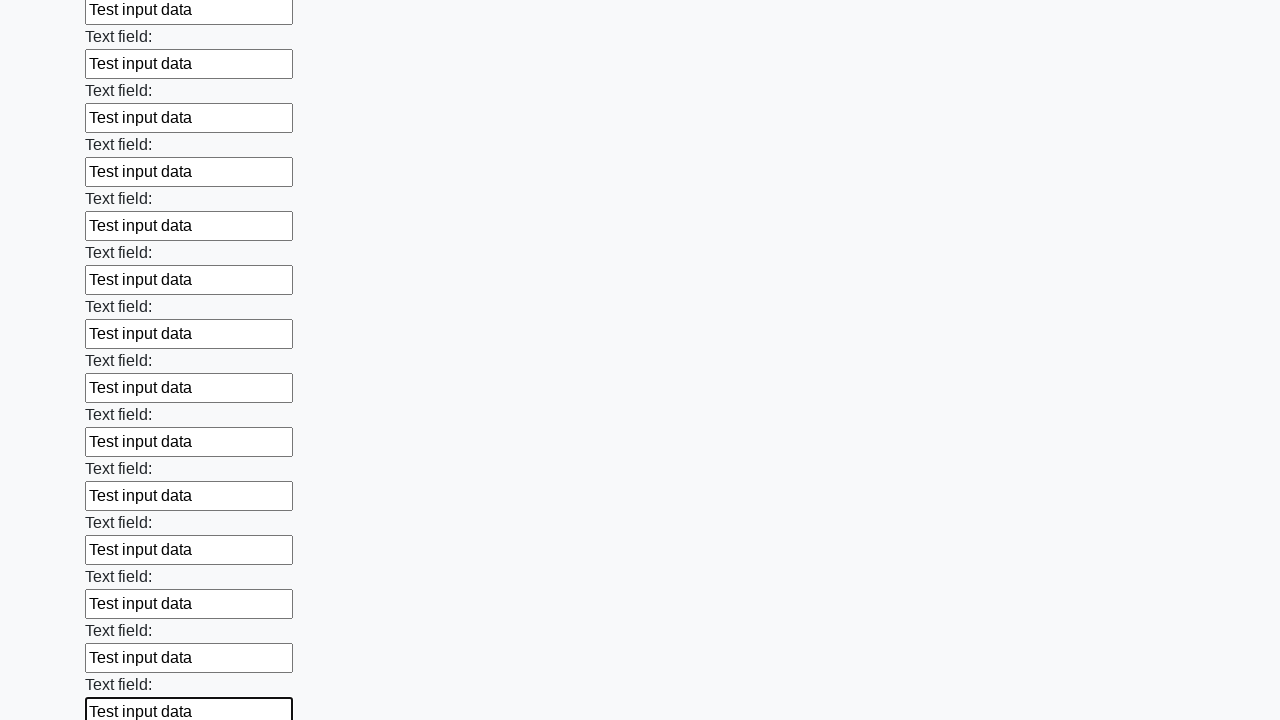

Filled an input field with 'Test input data' on input >> nth=64
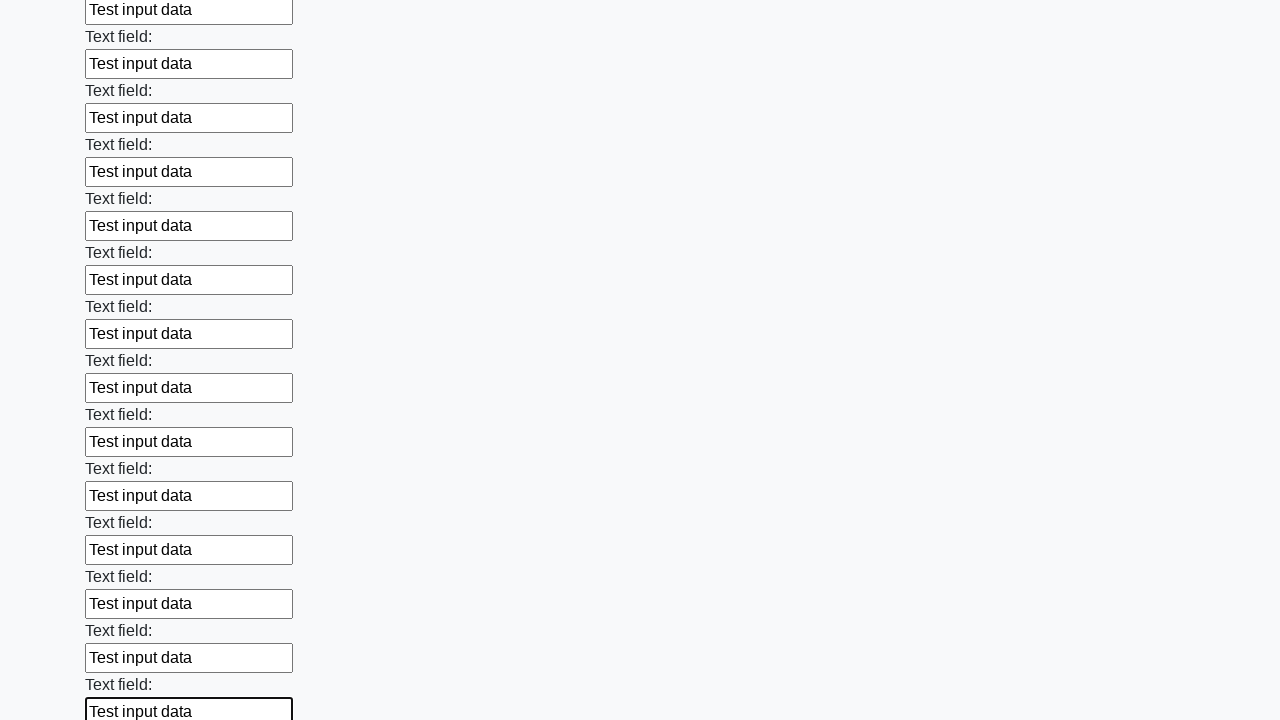

Filled an input field with 'Test input data' on input >> nth=65
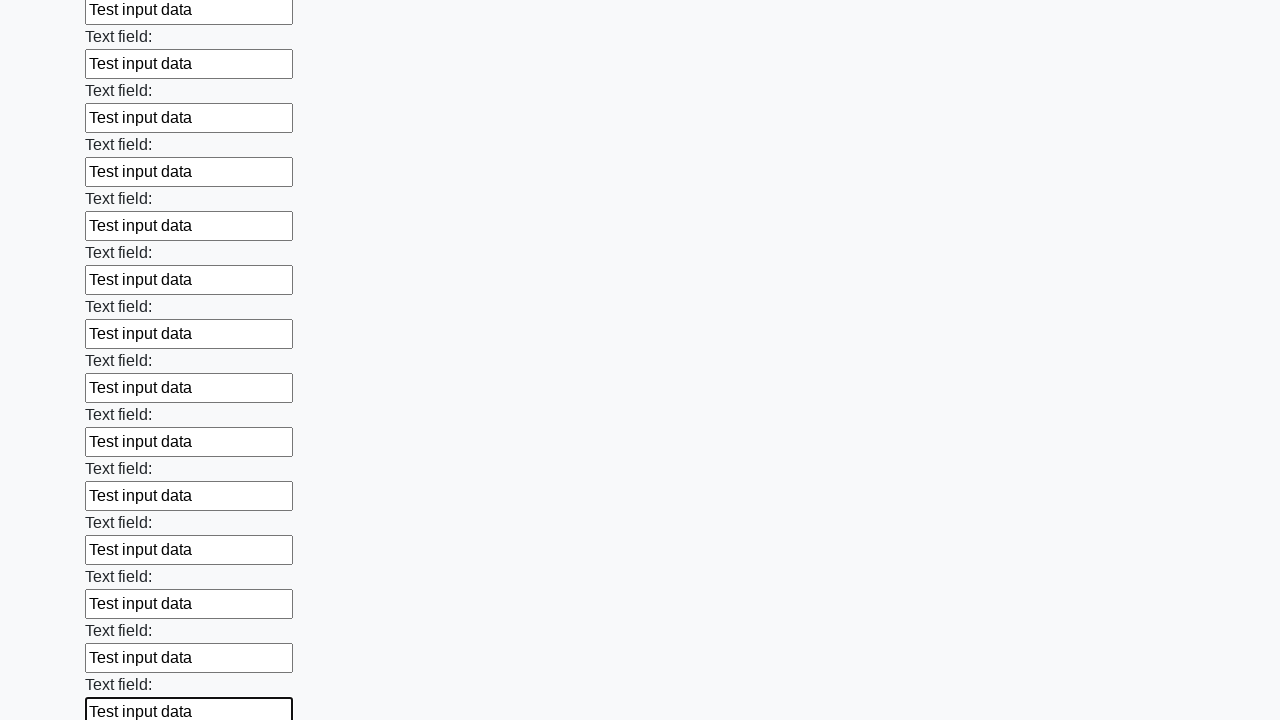

Filled an input field with 'Test input data' on input >> nth=66
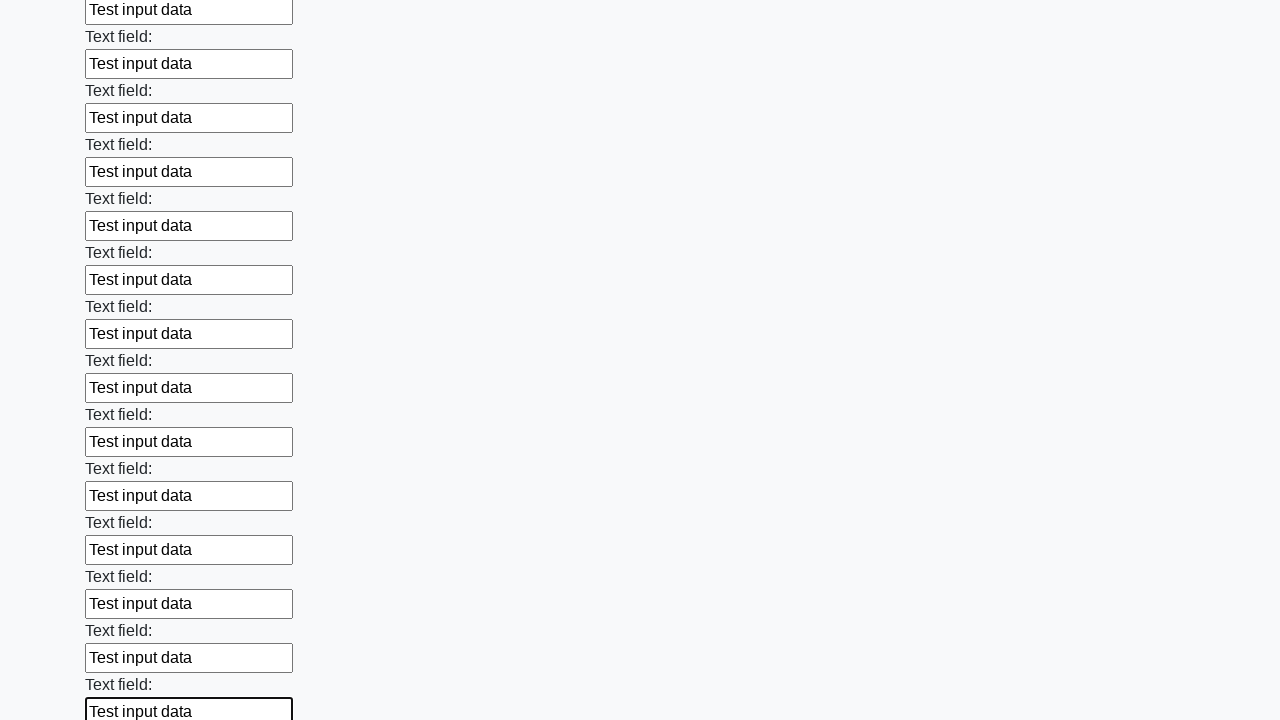

Filled an input field with 'Test input data' on input >> nth=67
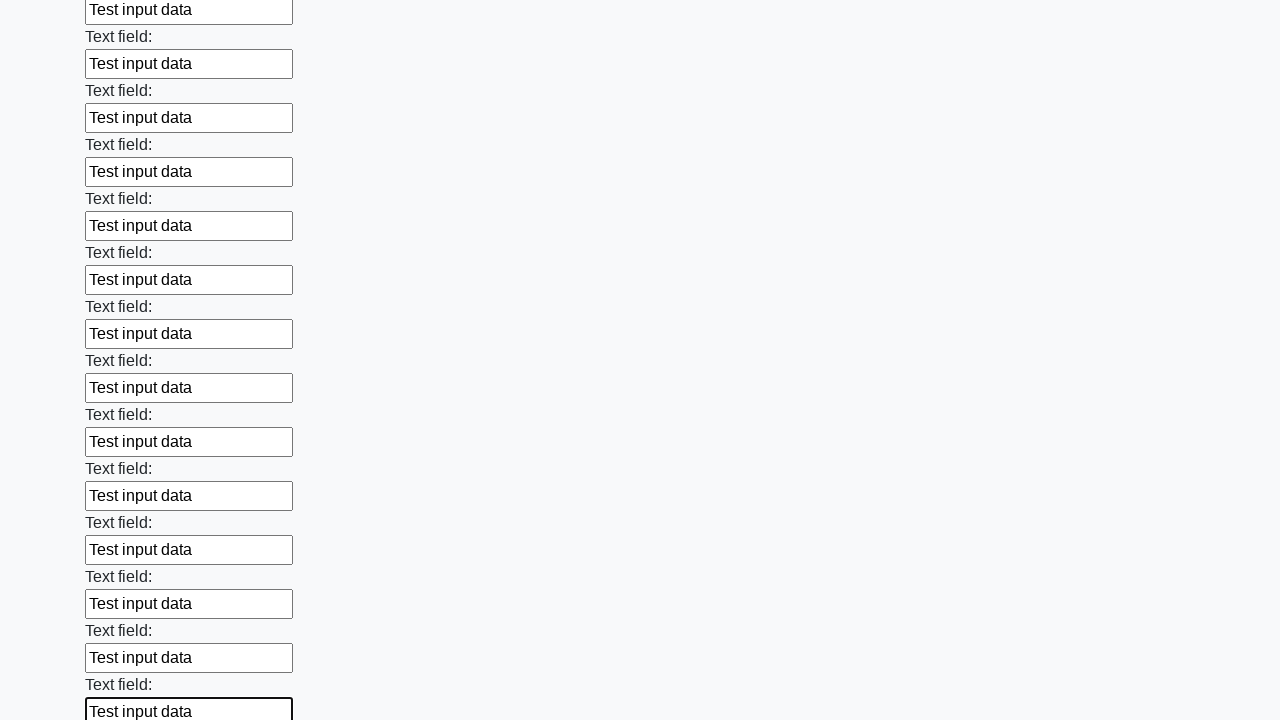

Filled an input field with 'Test input data' on input >> nth=68
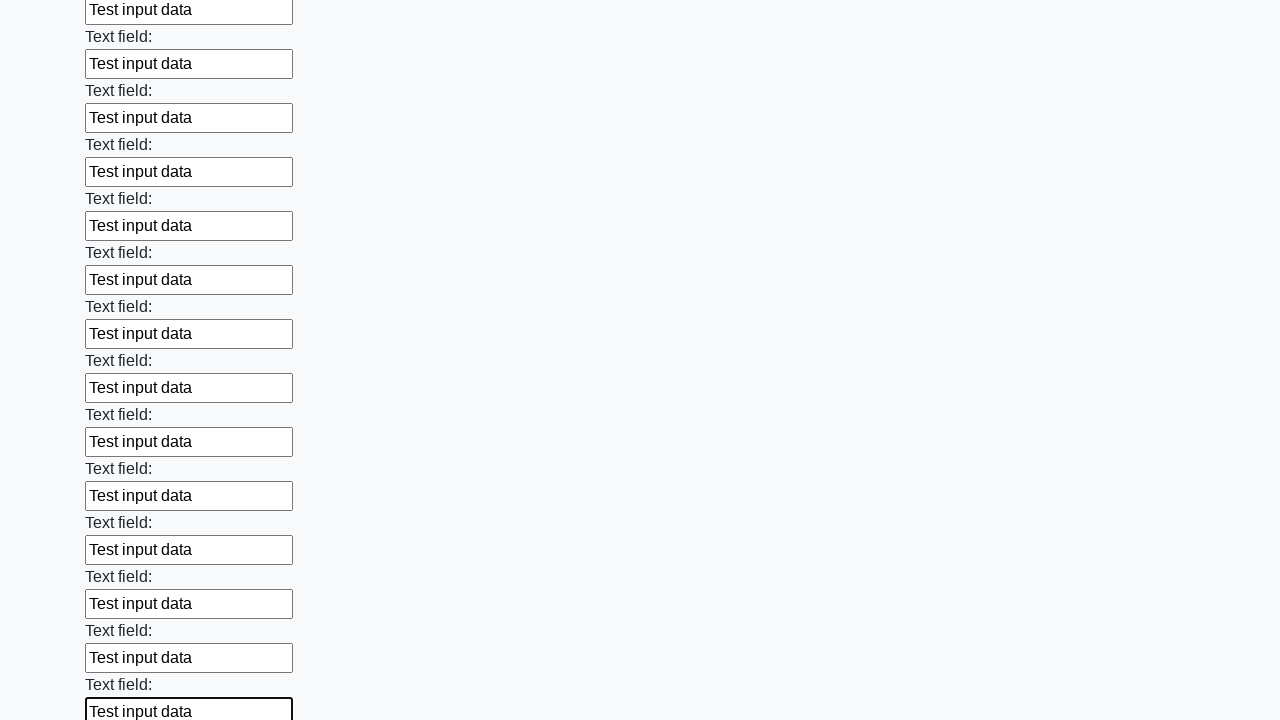

Filled an input field with 'Test input data' on input >> nth=69
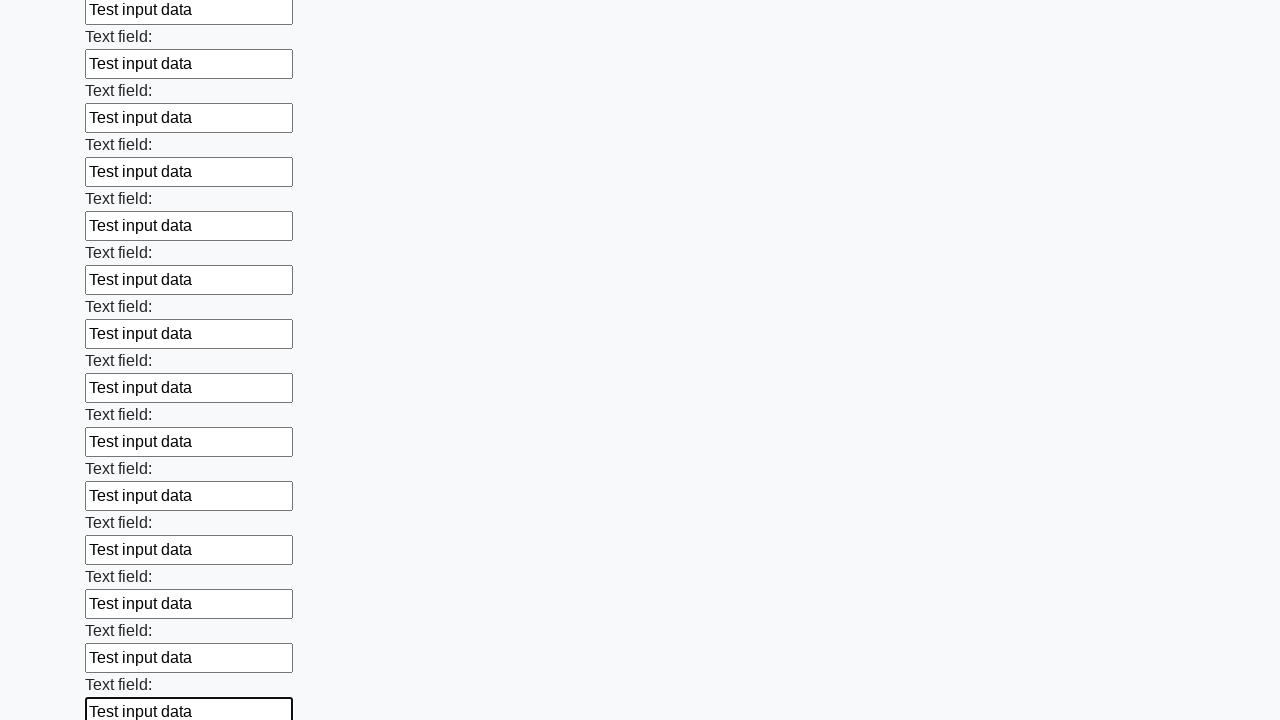

Filled an input field with 'Test input data' on input >> nth=70
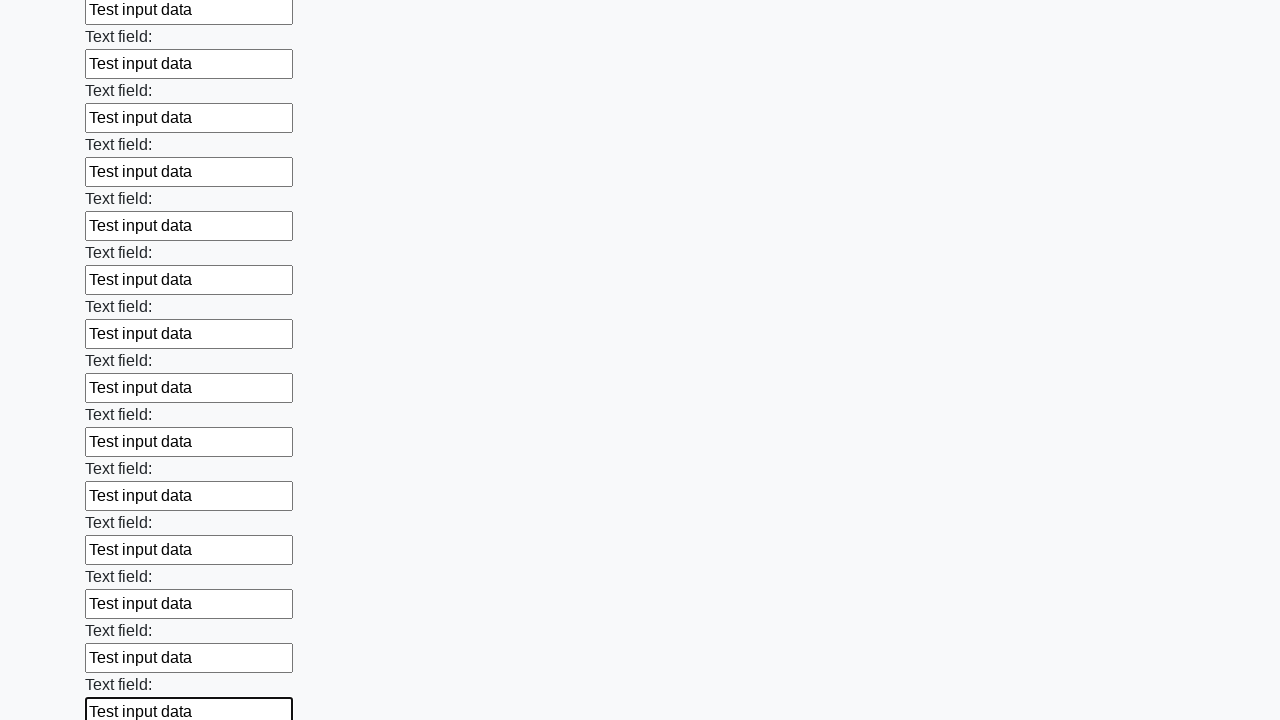

Filled an input field with 'Test input data' on input >> nth=71
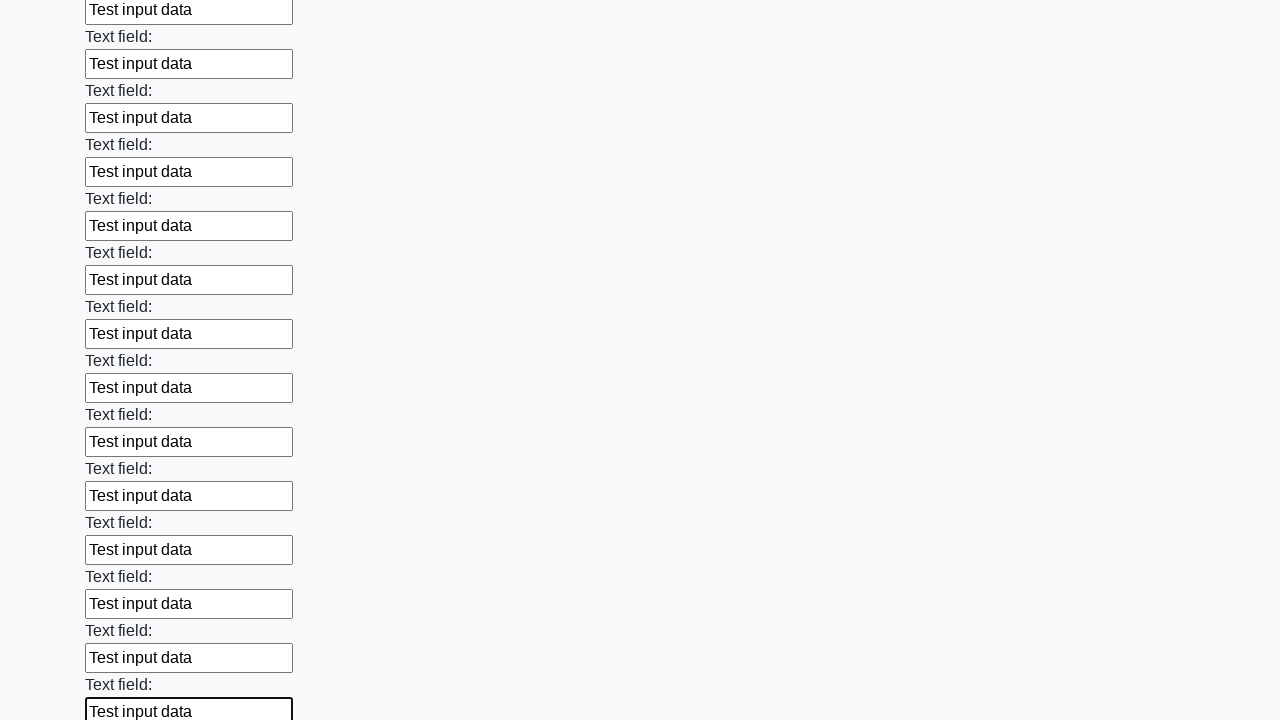

Filled an input field with 'Test input data' on input >> nth=72
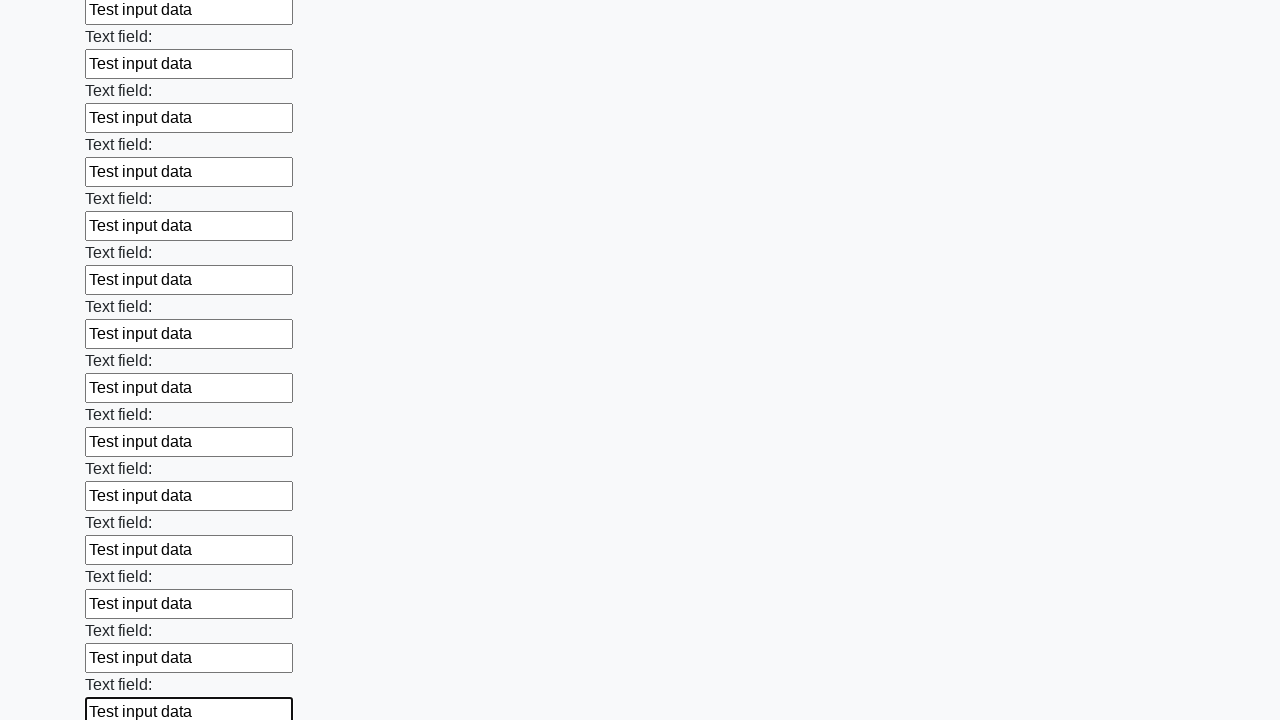

Filled an input field with 'Test input data' on input >> nth=73
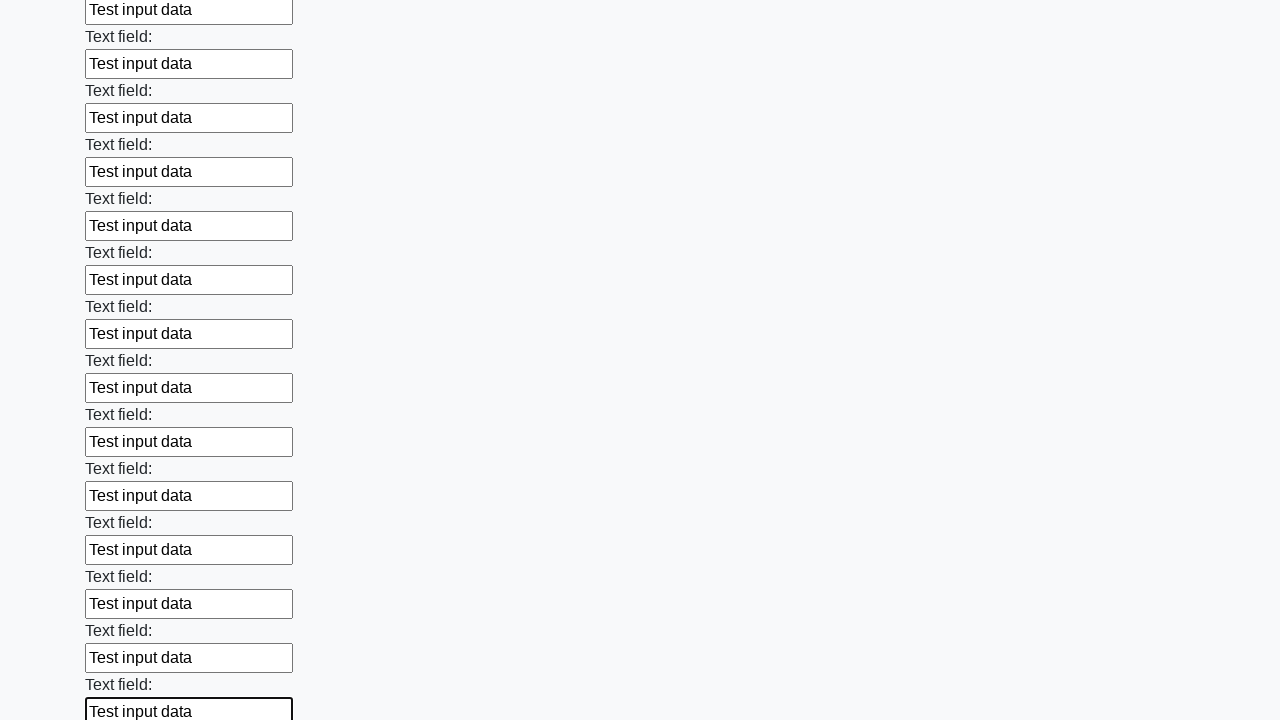

Filled an input field with 'Test input data' on input >> nth=74
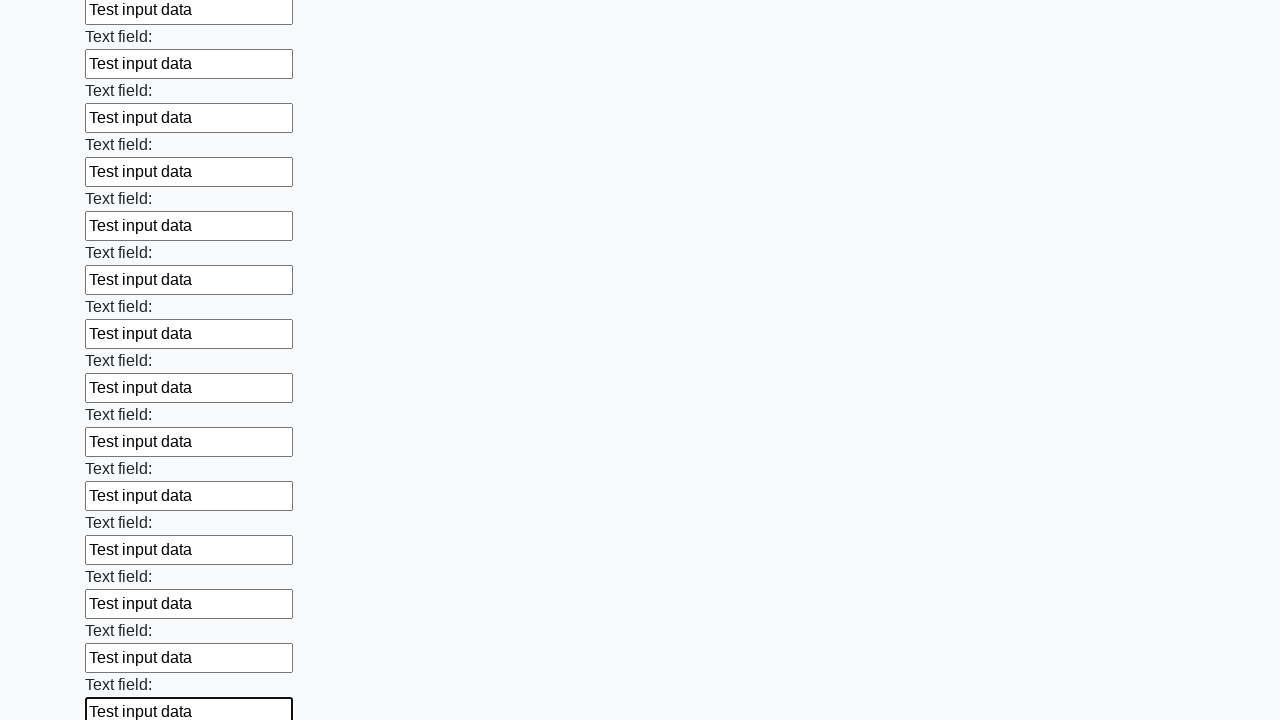

Filled an input field with 'Test input data' on input >> nth=75
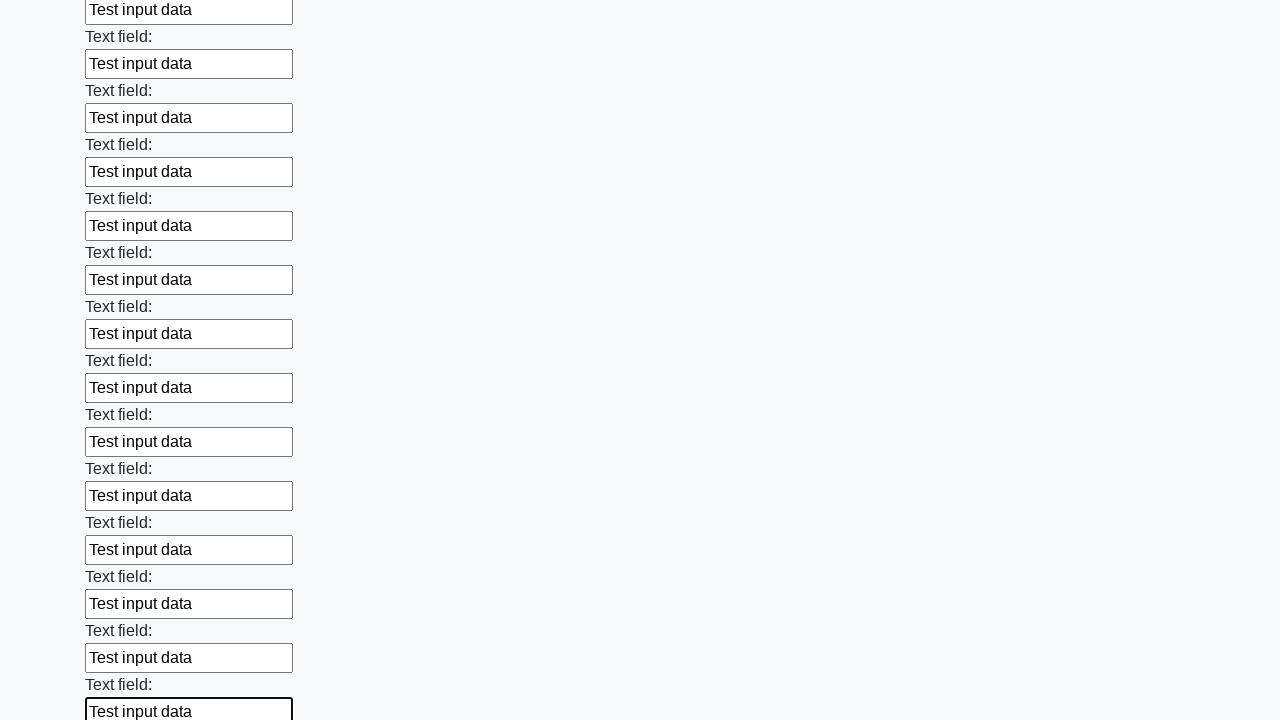

Filled an input field with 'Test input data' on input >> nth=76
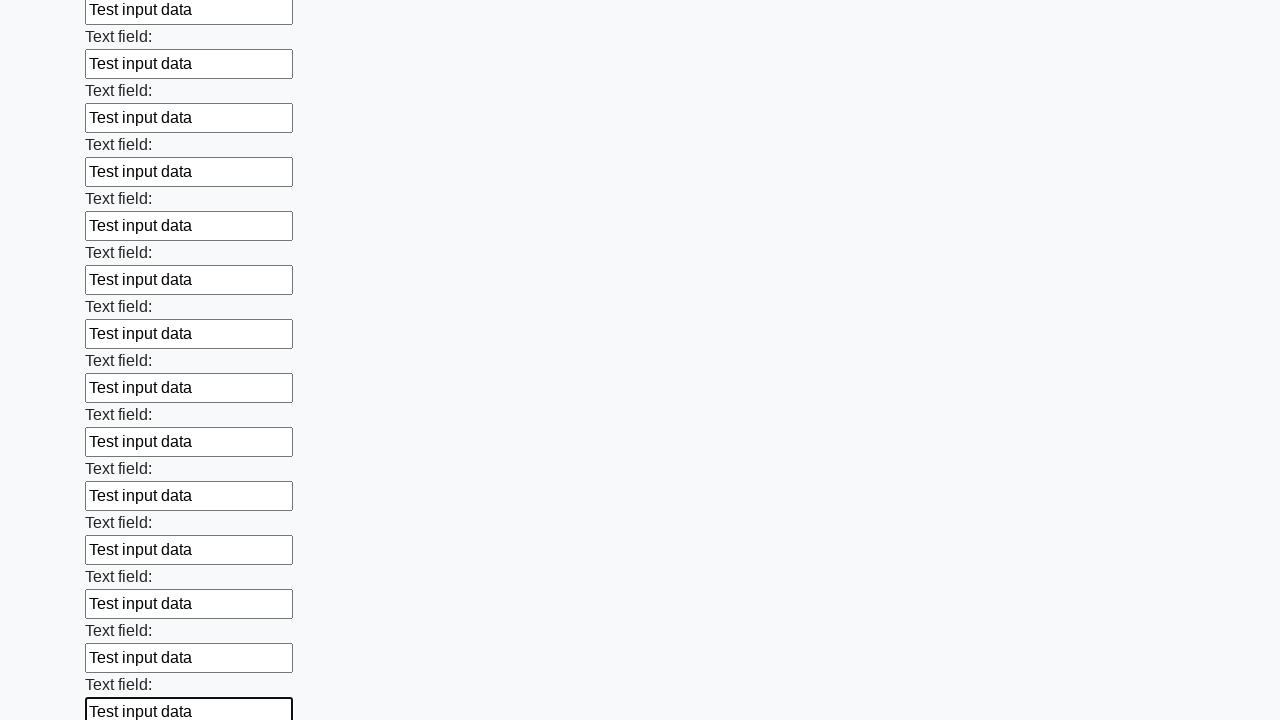

Filled an input field with 'Test input data' on input >> nth=77
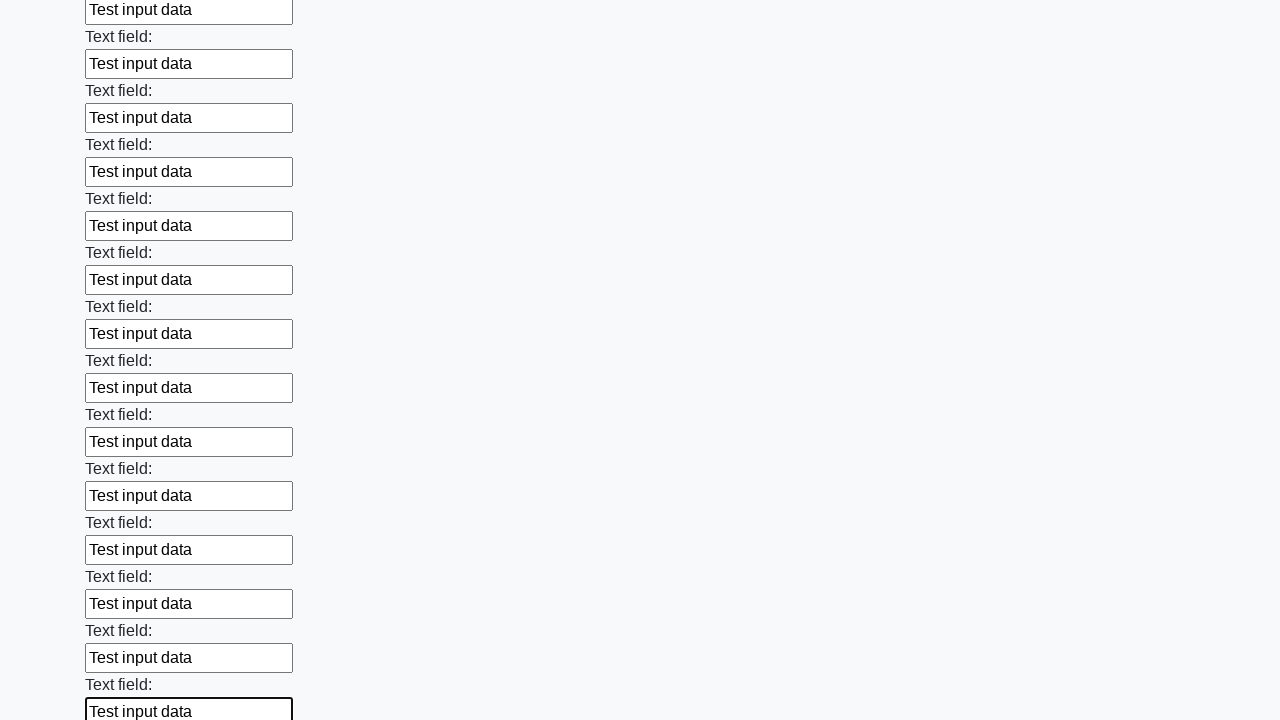

Filled an input field with 'Test input data' on input >> nth=78
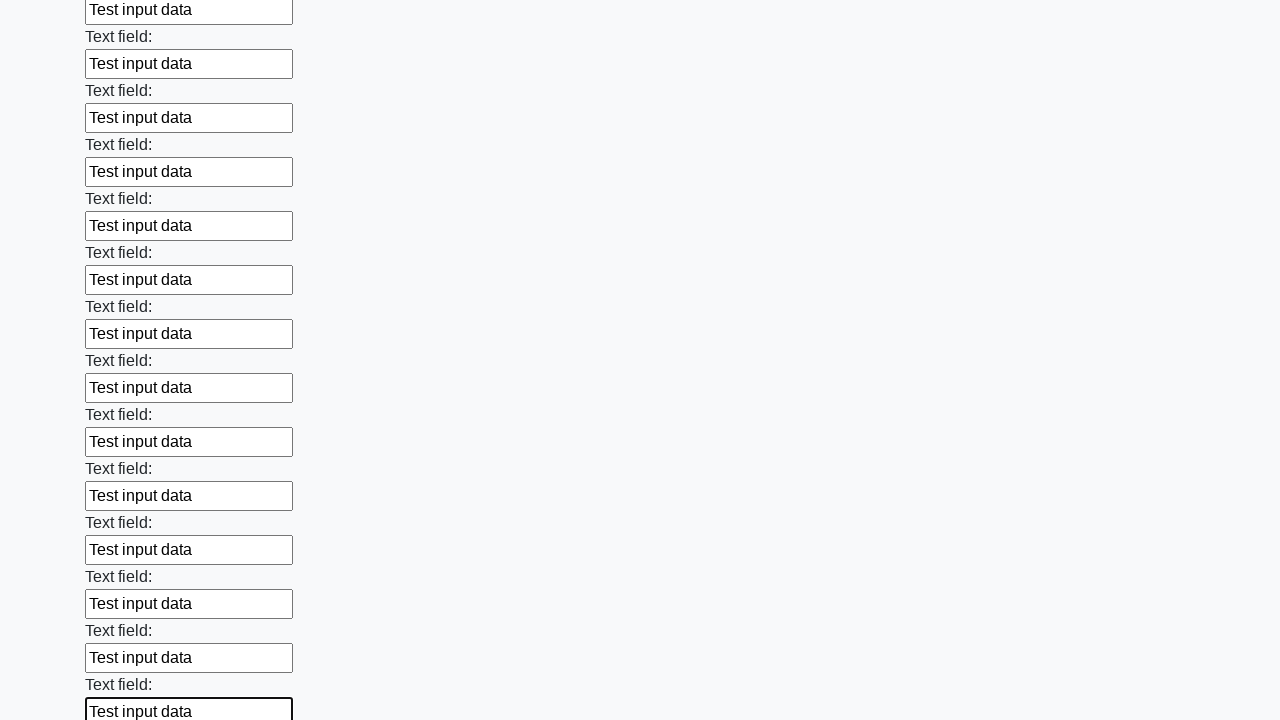

Filled an input field with 'Test input data' on input >> nth=79
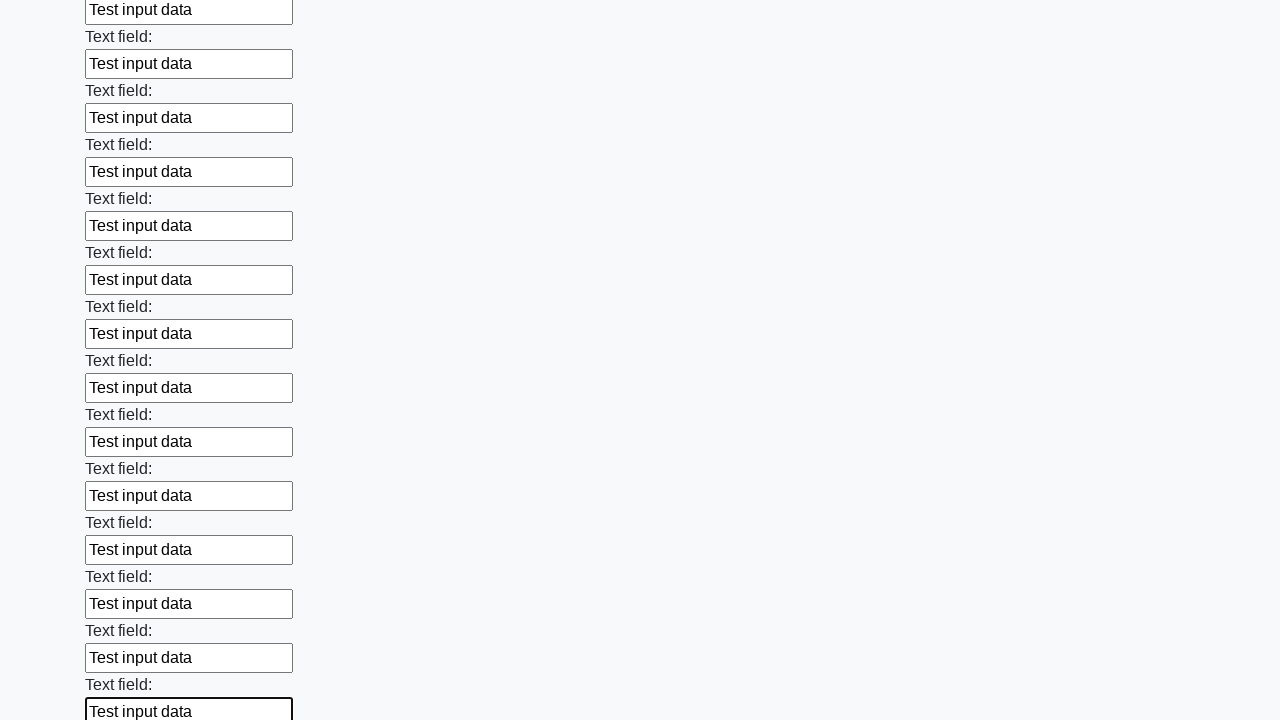

Filled an input field with 'Test input data' on input >> nth=80
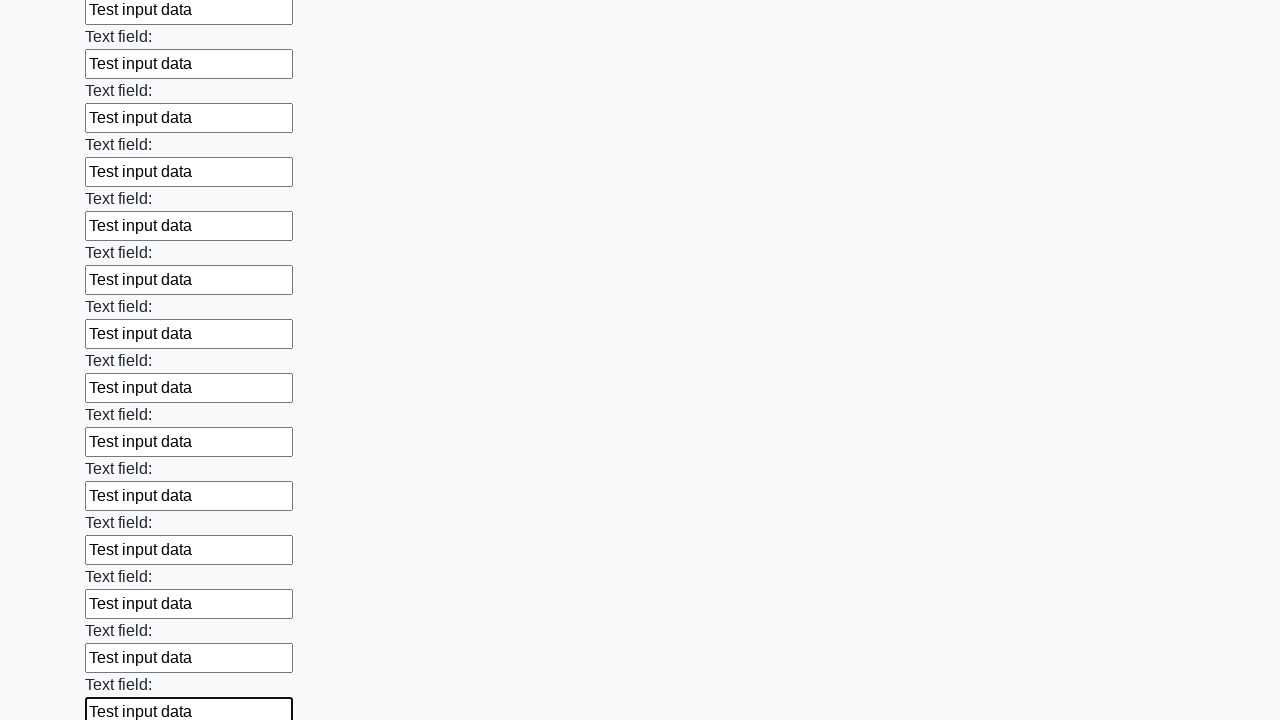

Filled an input field with 'Test input data' on input >> nth=81
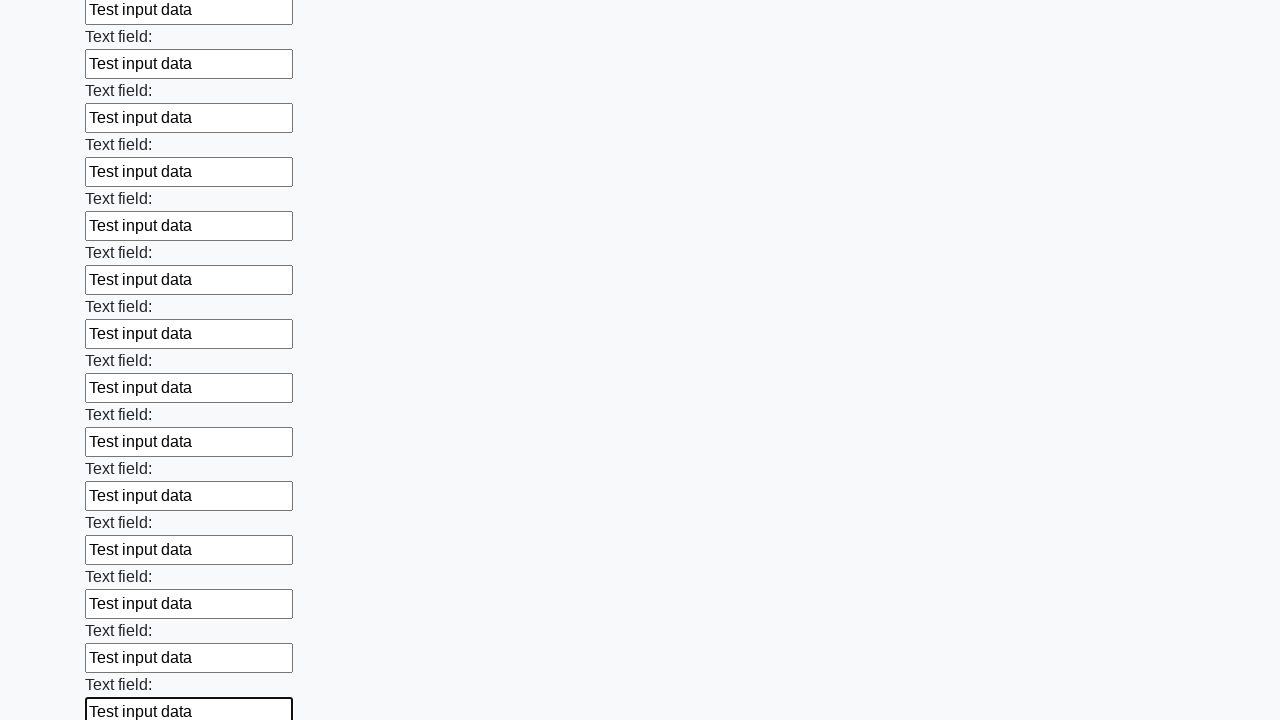

Filled an input field with 'Test input data' on input >> nth=82
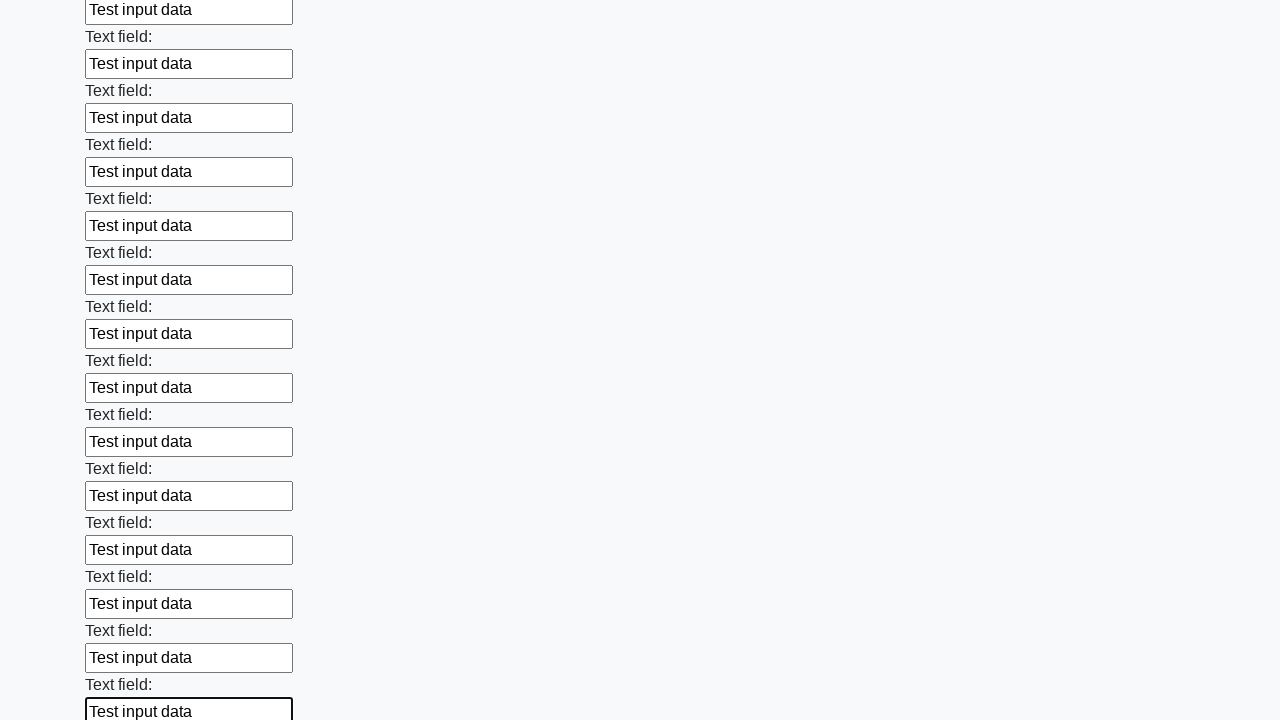

Filled an input field with 'Test input data' on input >> nth=83
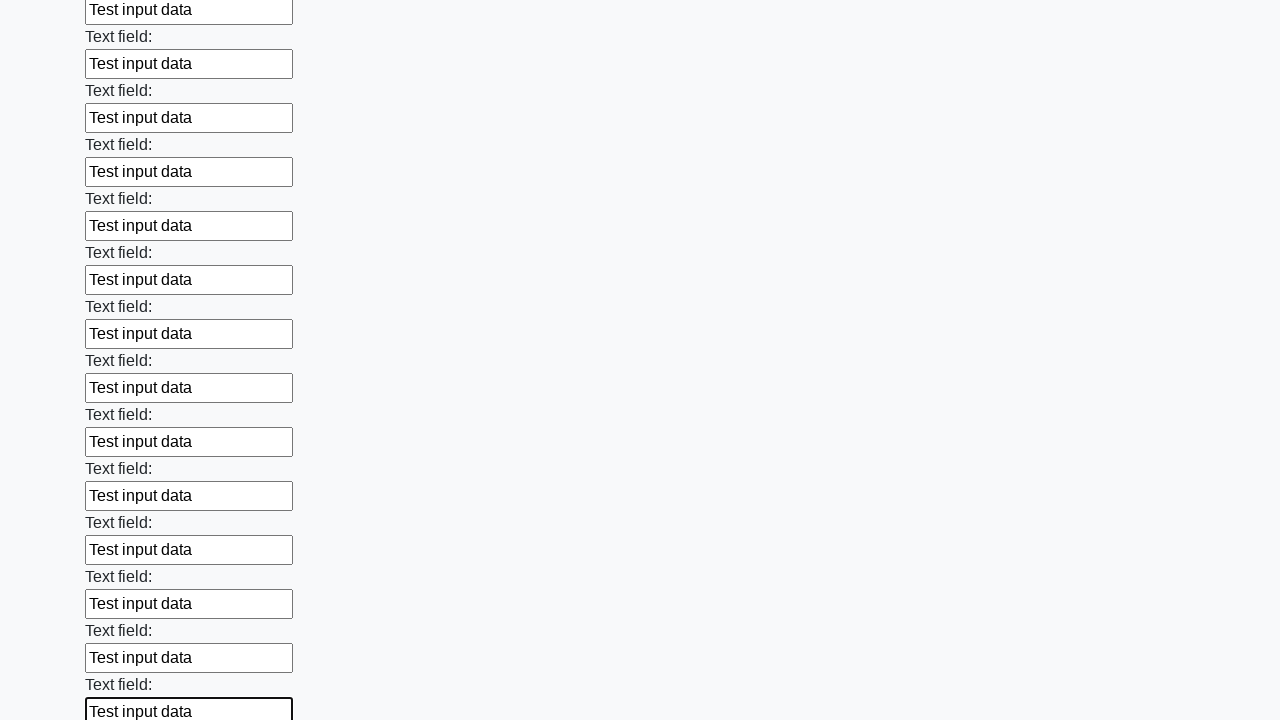

Filled an input field with 'Test input data' on input >> nth=84
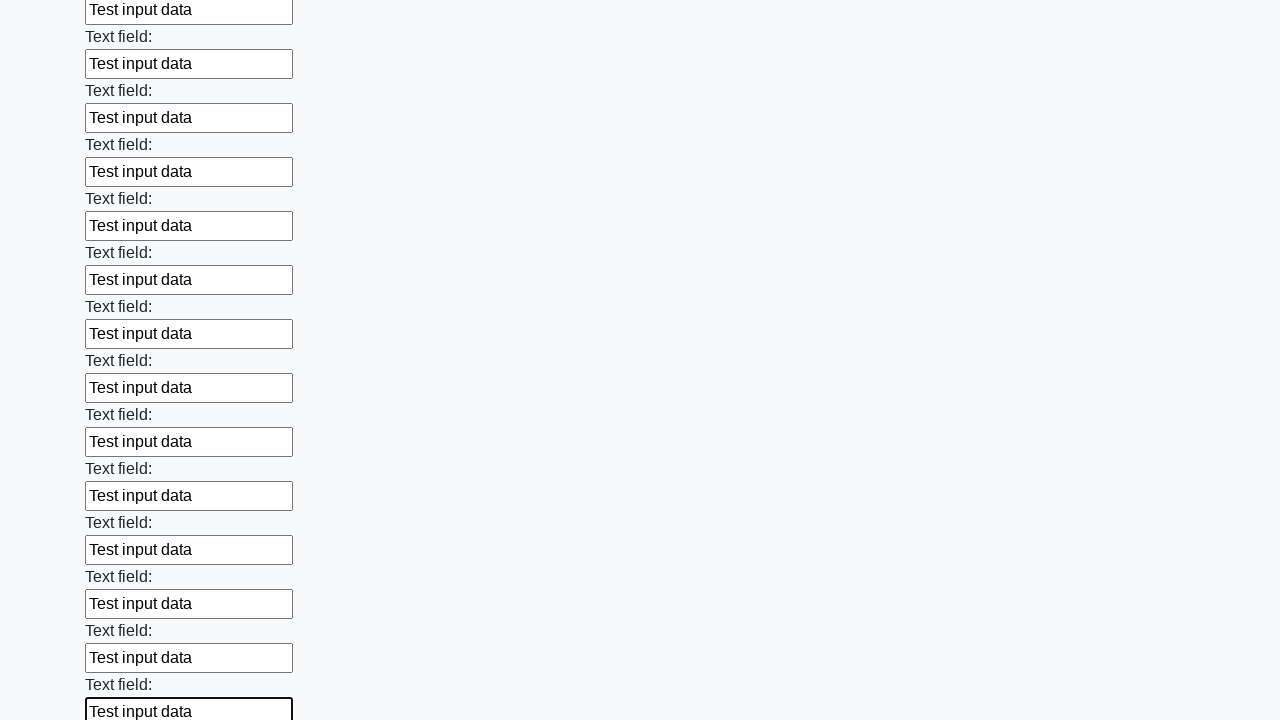

Filled an input field with 'Test input data' on input >> nth=85
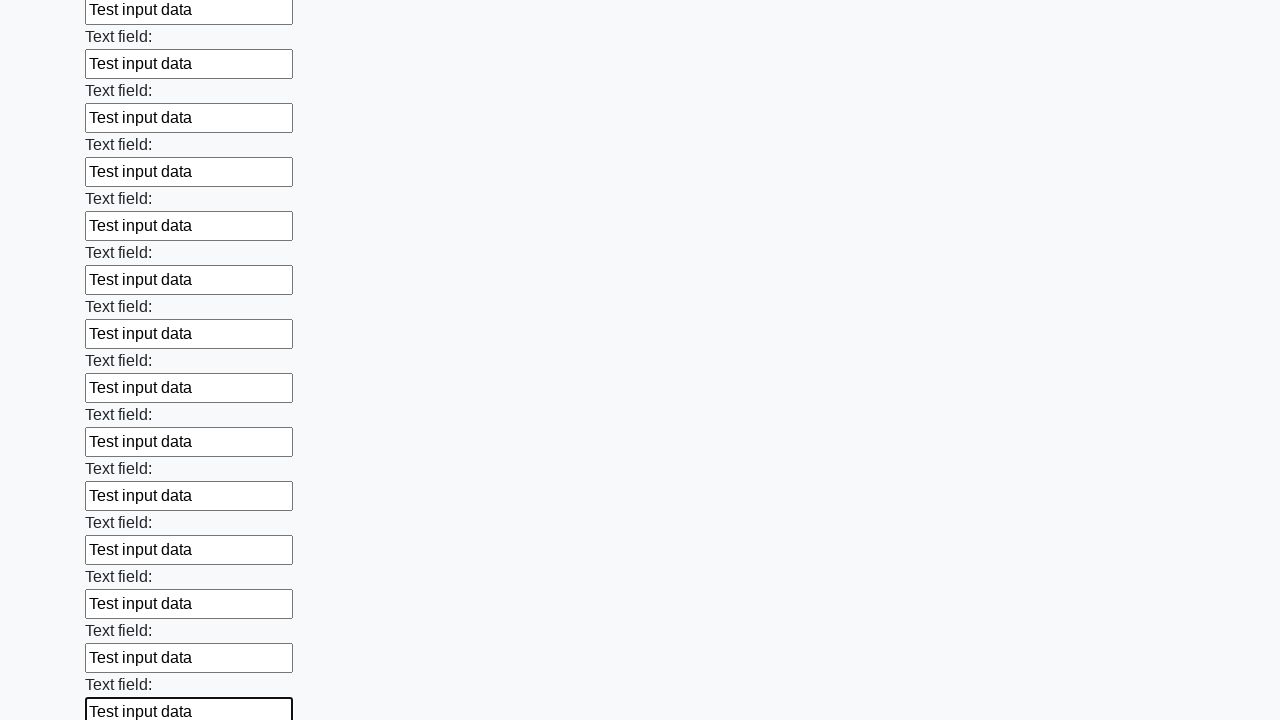

Filled an input field with 'Test input data' on input >> nth=86
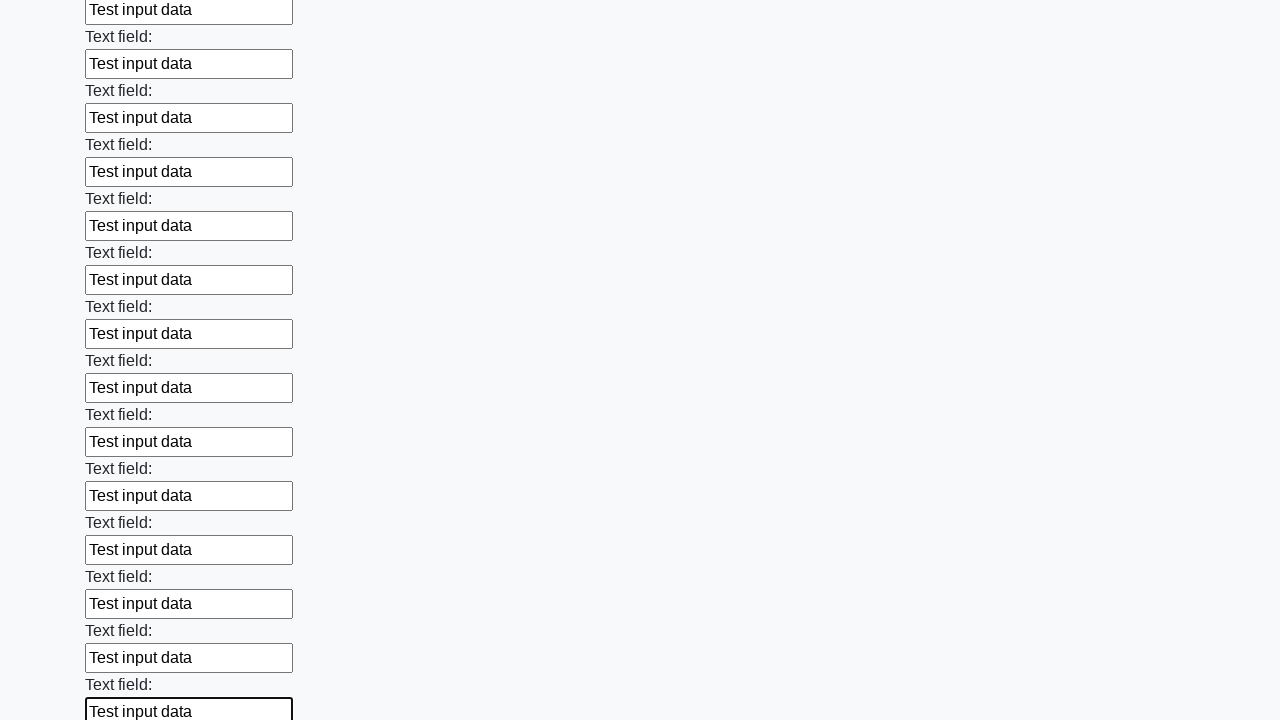

Filled an input field with 'Test input data' on input >> nth=87
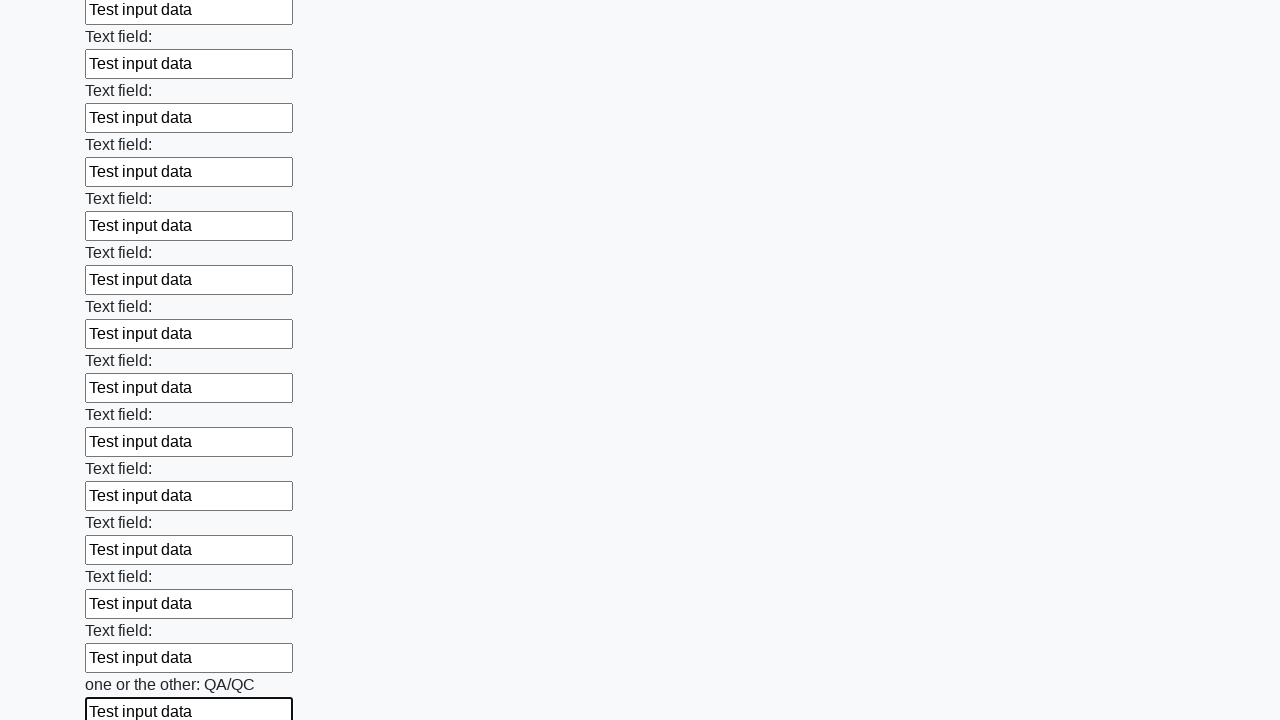

Filled an input field with 'Test input data' on input >> nth=88
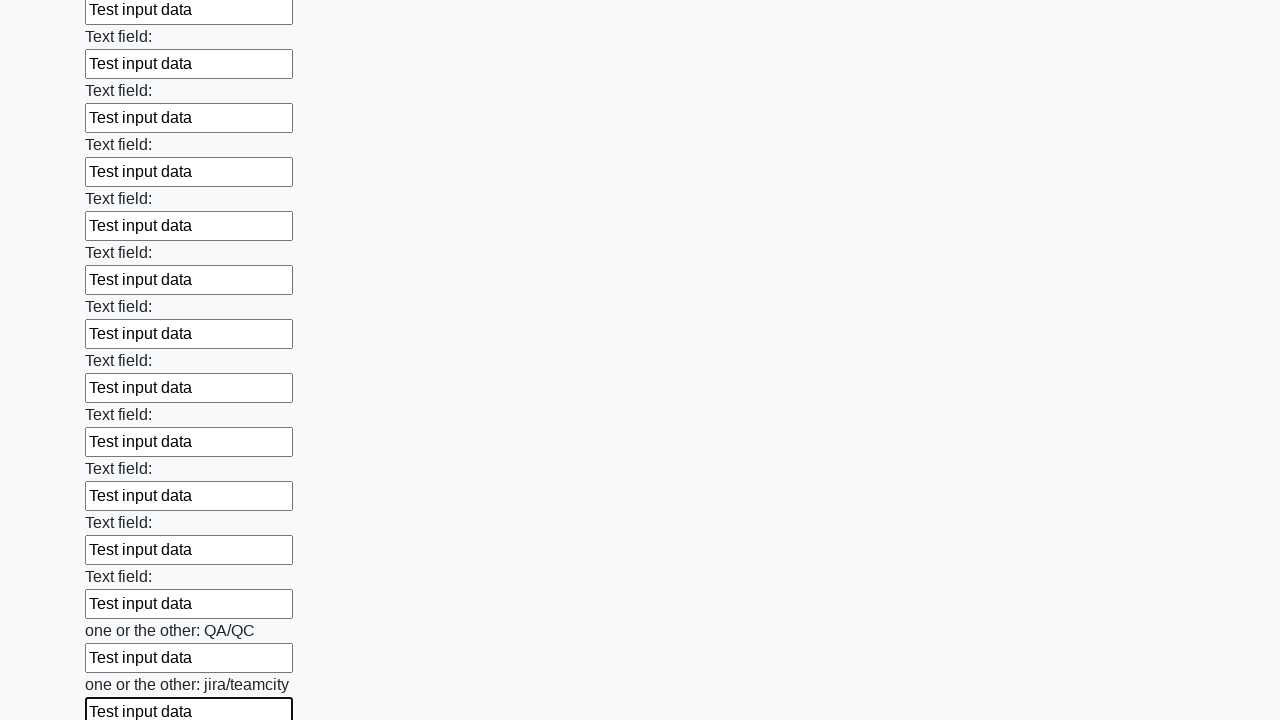

Filled an input field with 'Test input data' on input >> nth=89
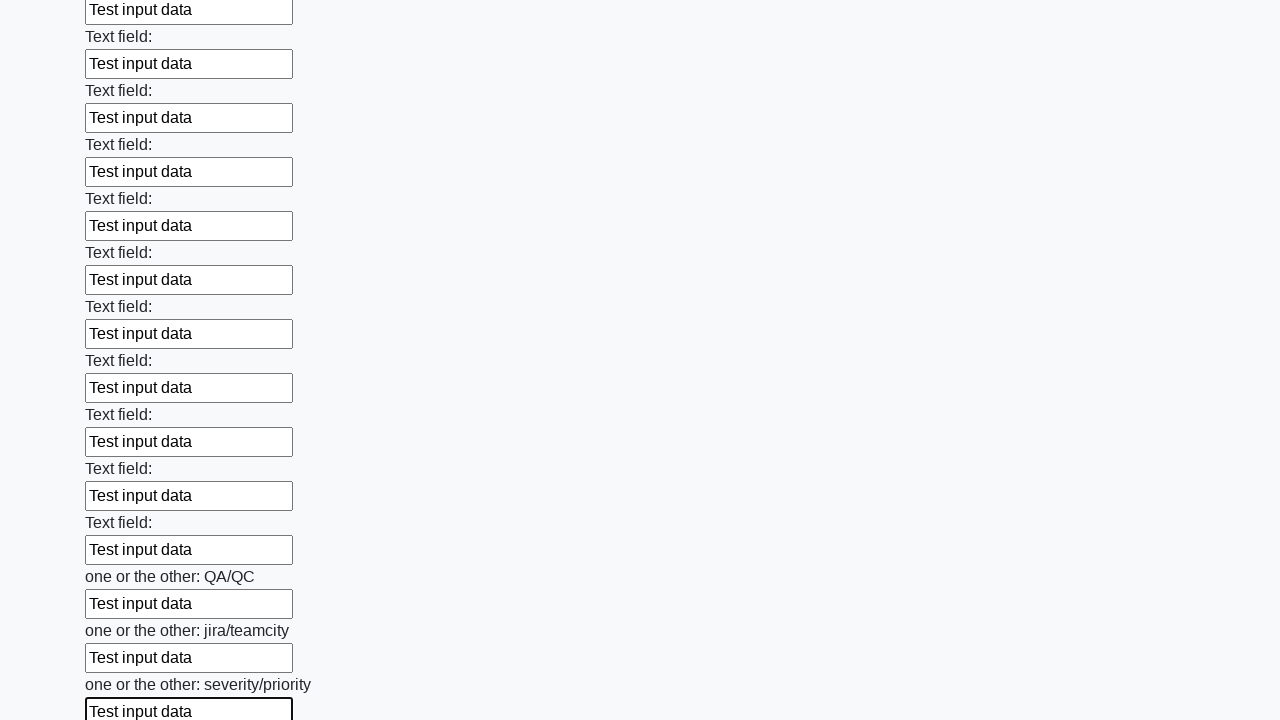

Filled an input field with 'Test input data' on input >> nth=90
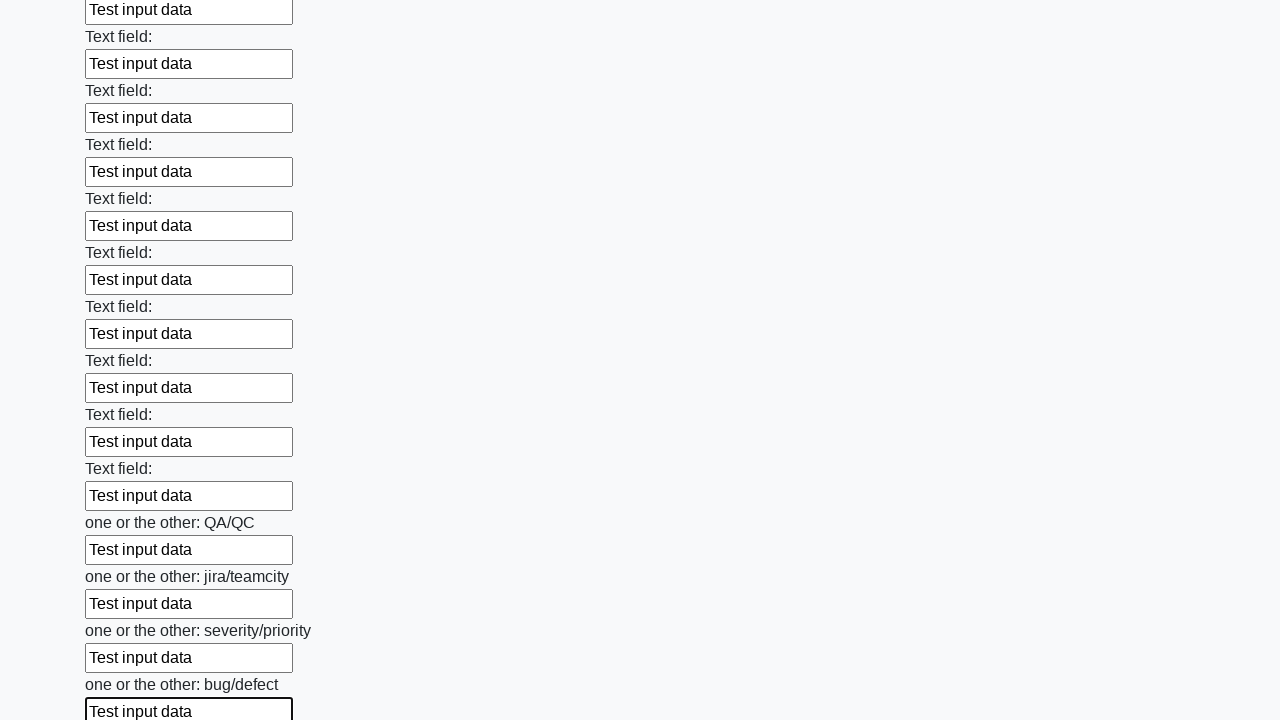

Filled an input field with 'Test input data' on input >> nth=91
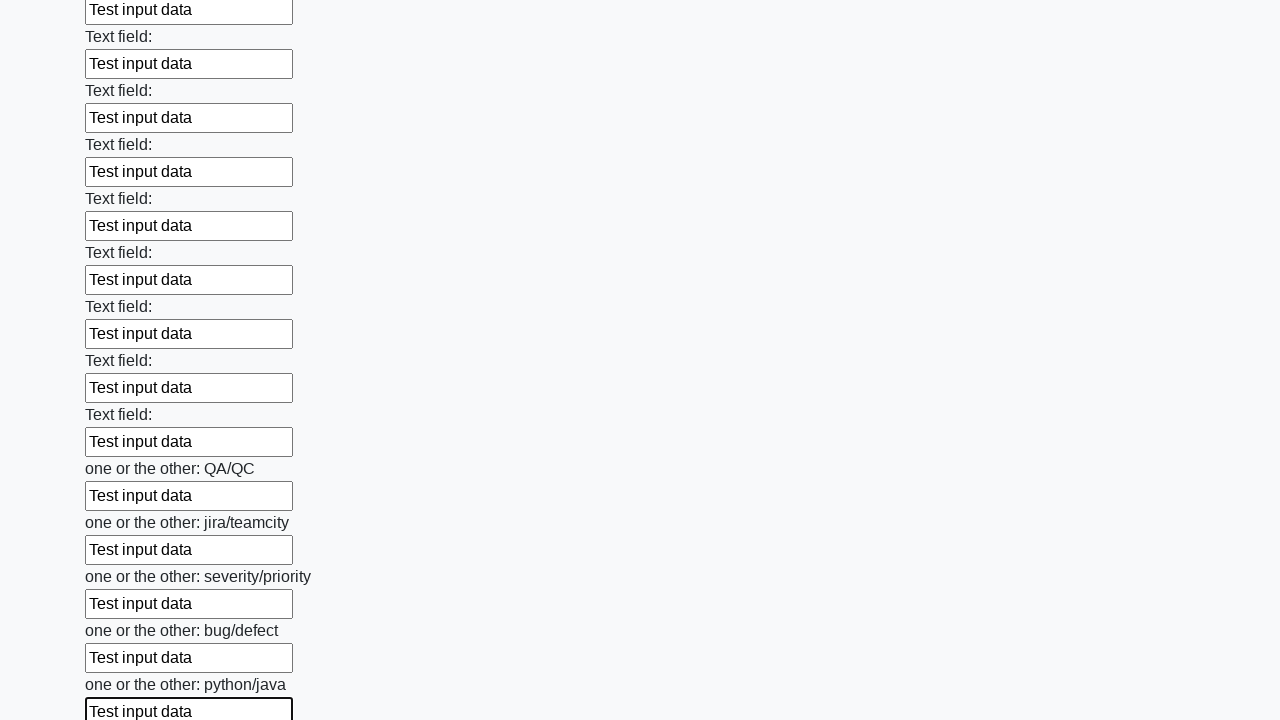

Filled an input field with 'Test input data' on input >> nth=92
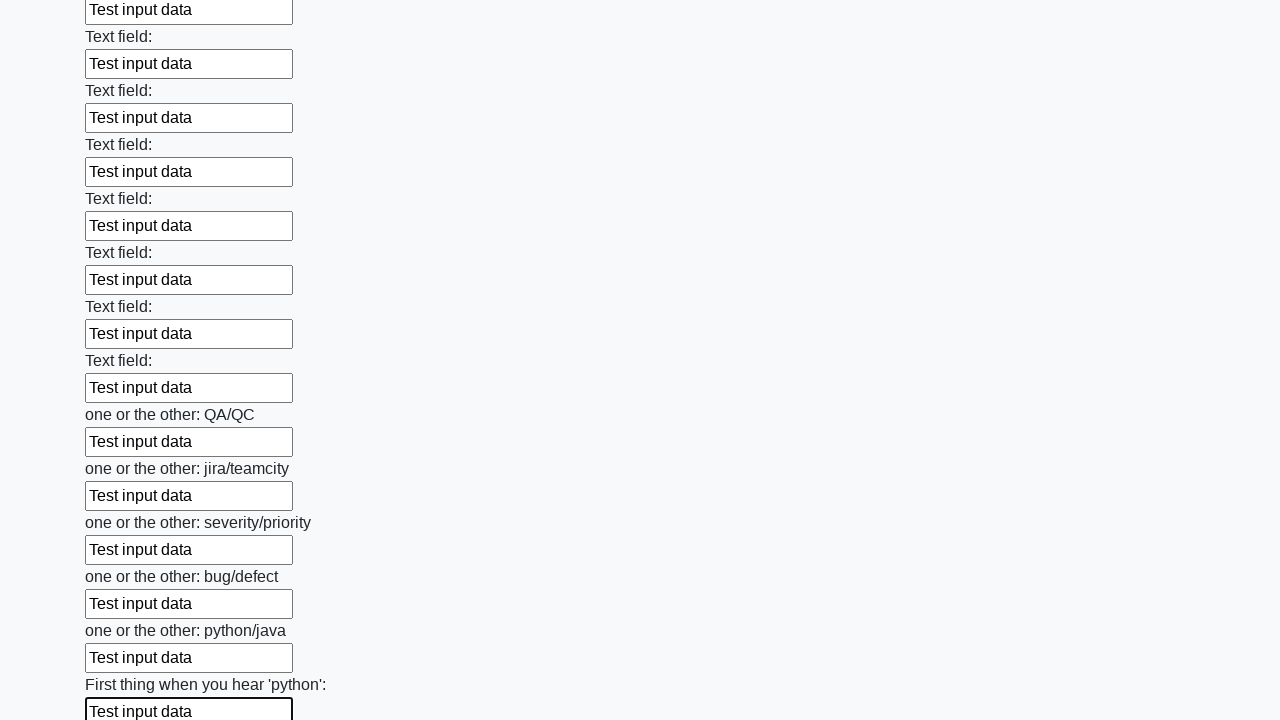

Filled an input field with 'Test input data' on input >> nth=93
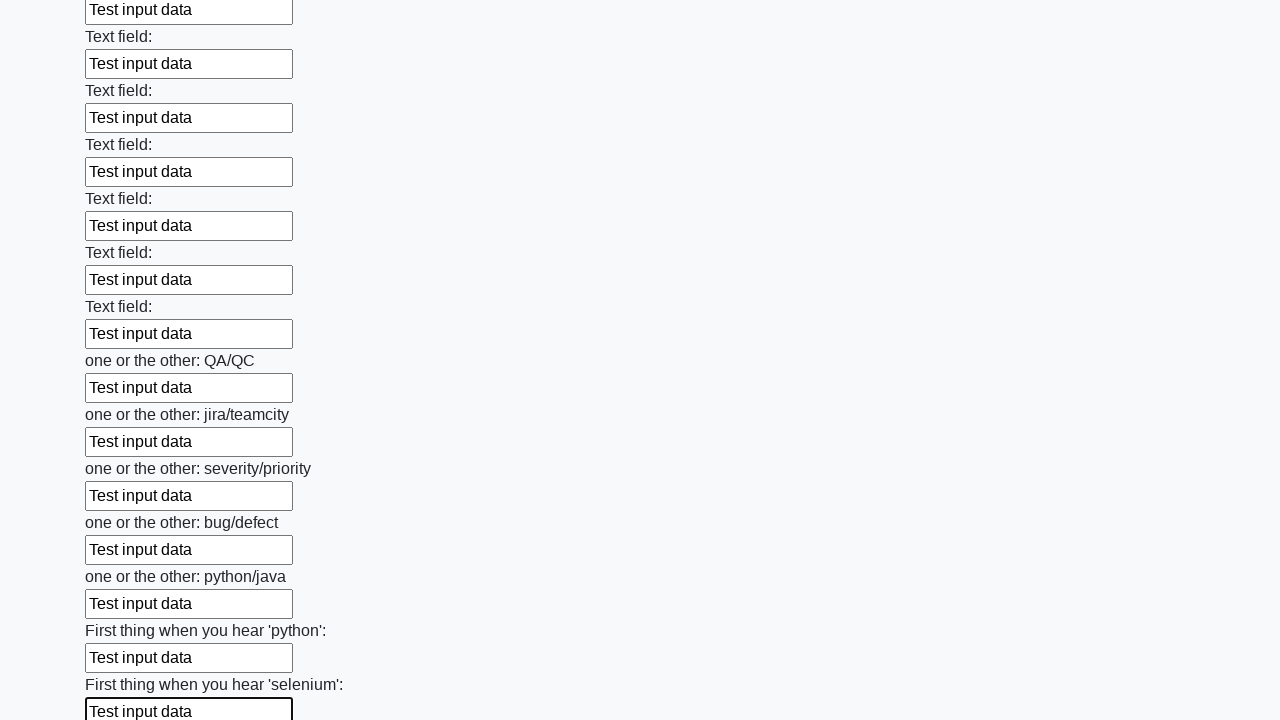

Filled an input field with 'Test input data' on input >> nth=94
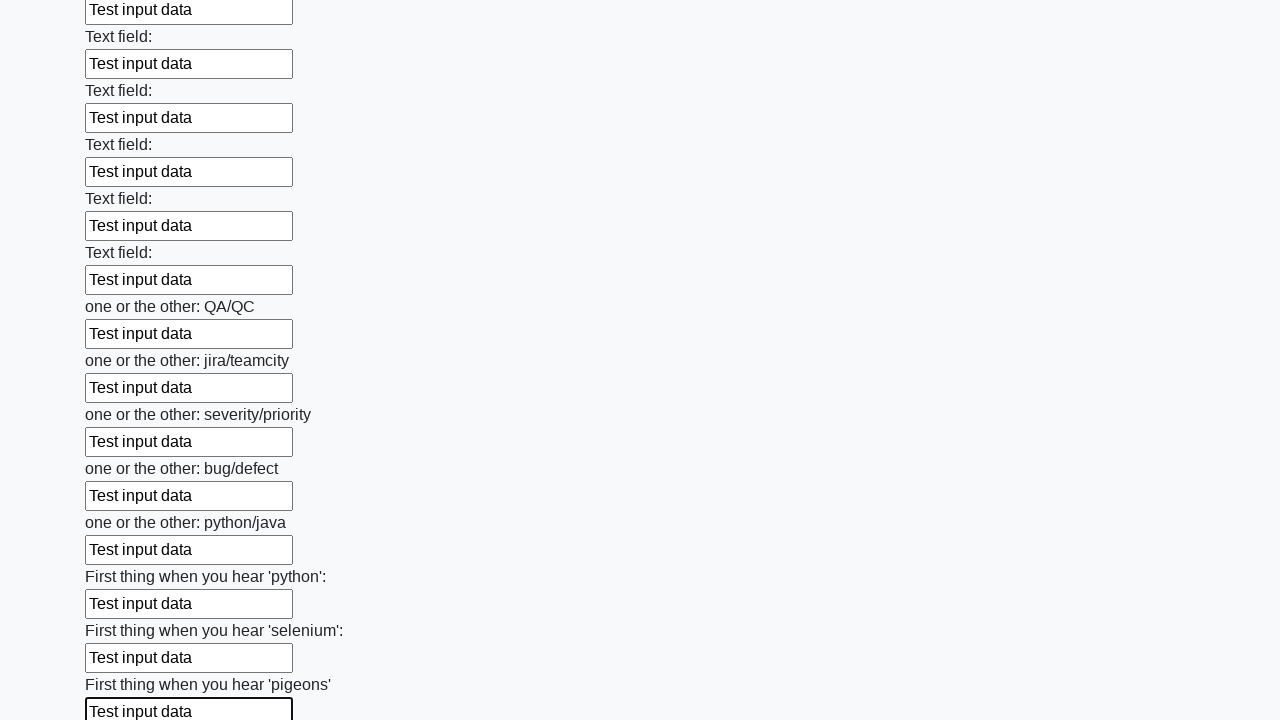

Filled an input field with 'Test input data' on input >> nth=95
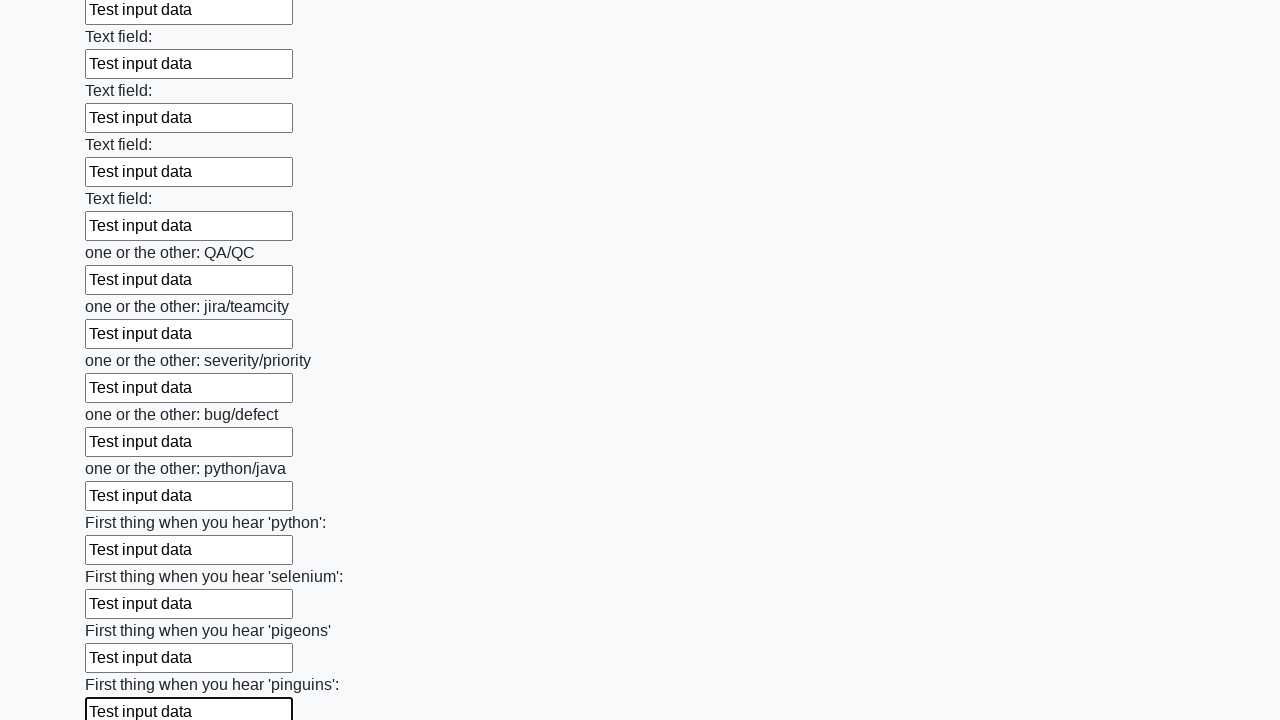

Filled an input field with 'Test input data' on input >> nth=96
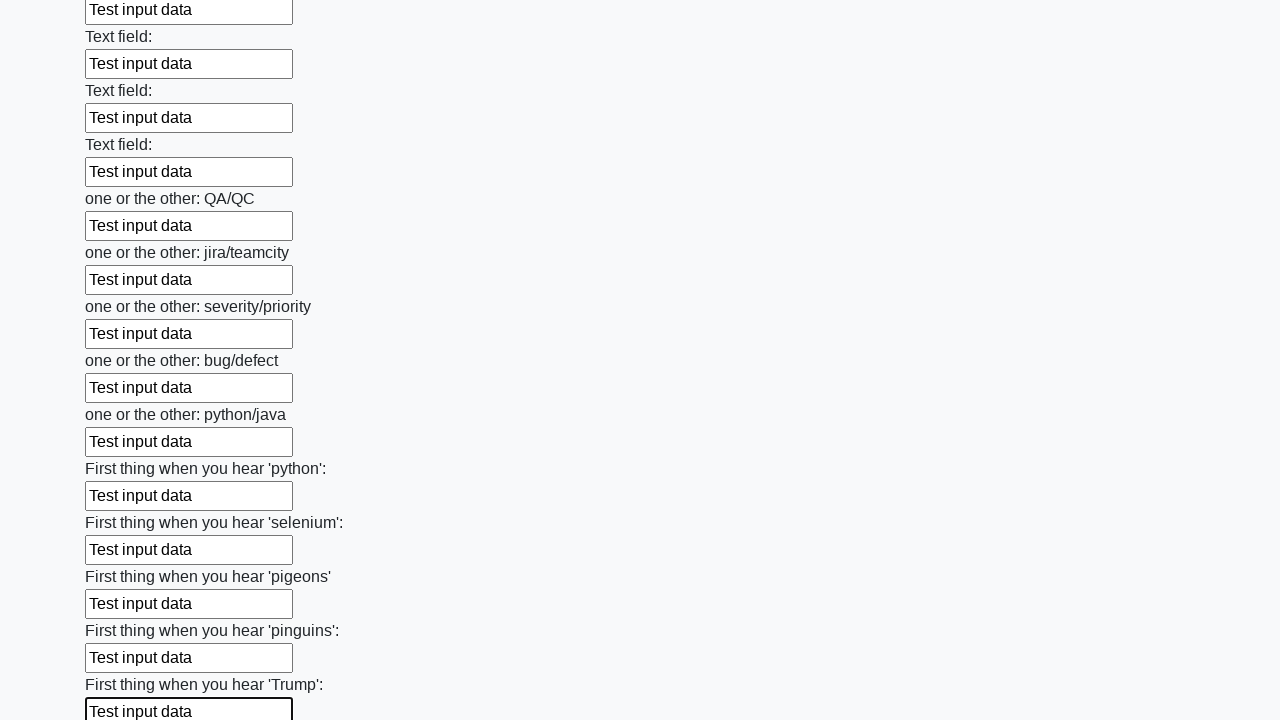

Filled an input field with 'Test input data' on input >> nth=97
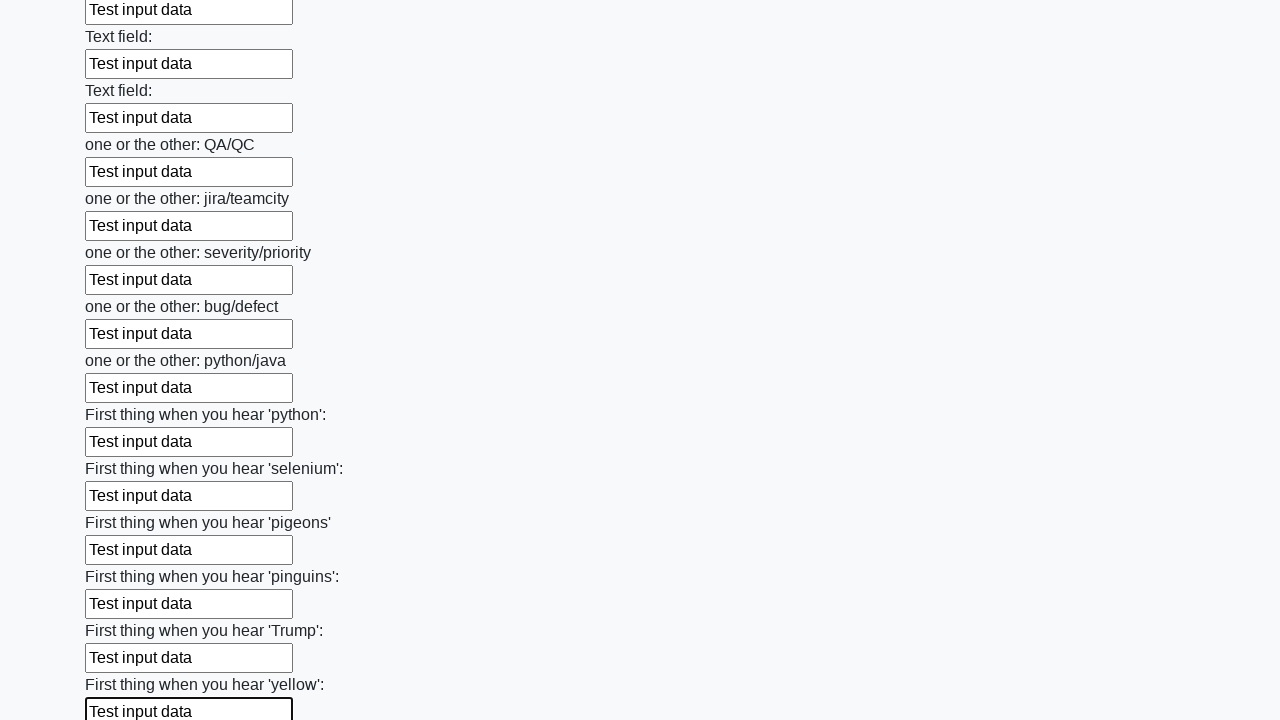

Filled an input field with 'Test input data' on input >> nth=98
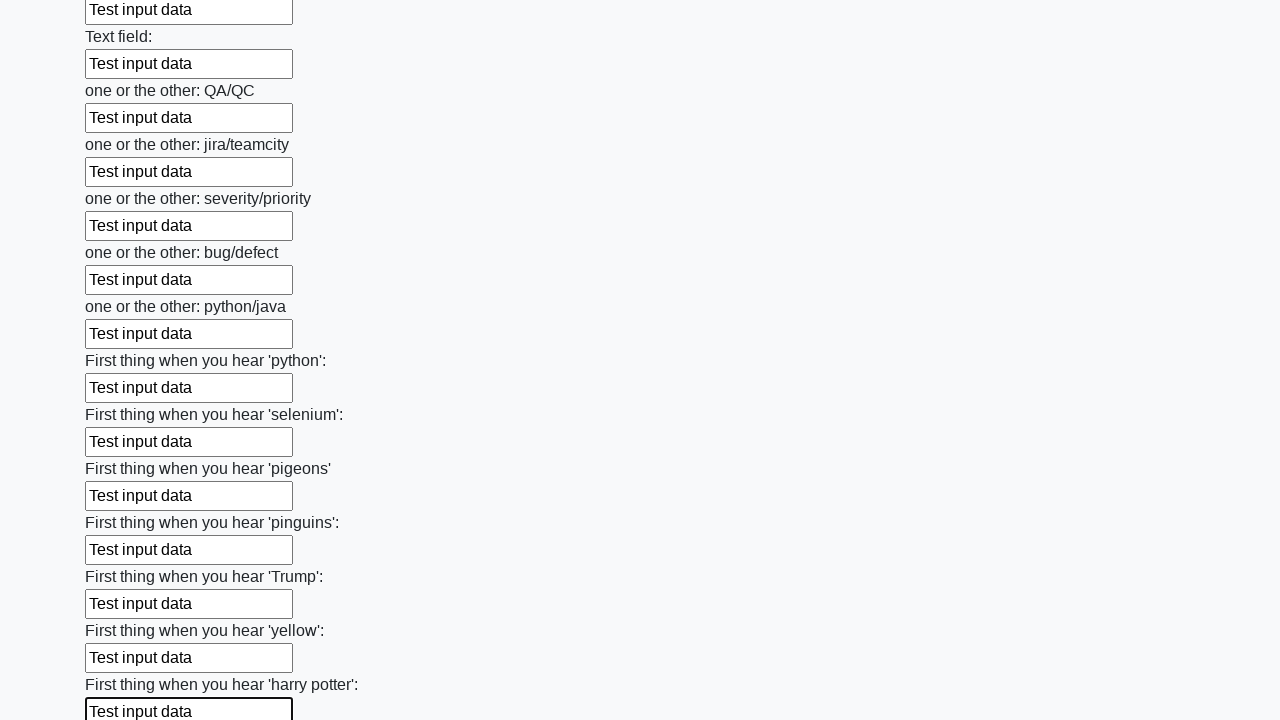

Filled an input field with 'Test input data' on input >> nth=99
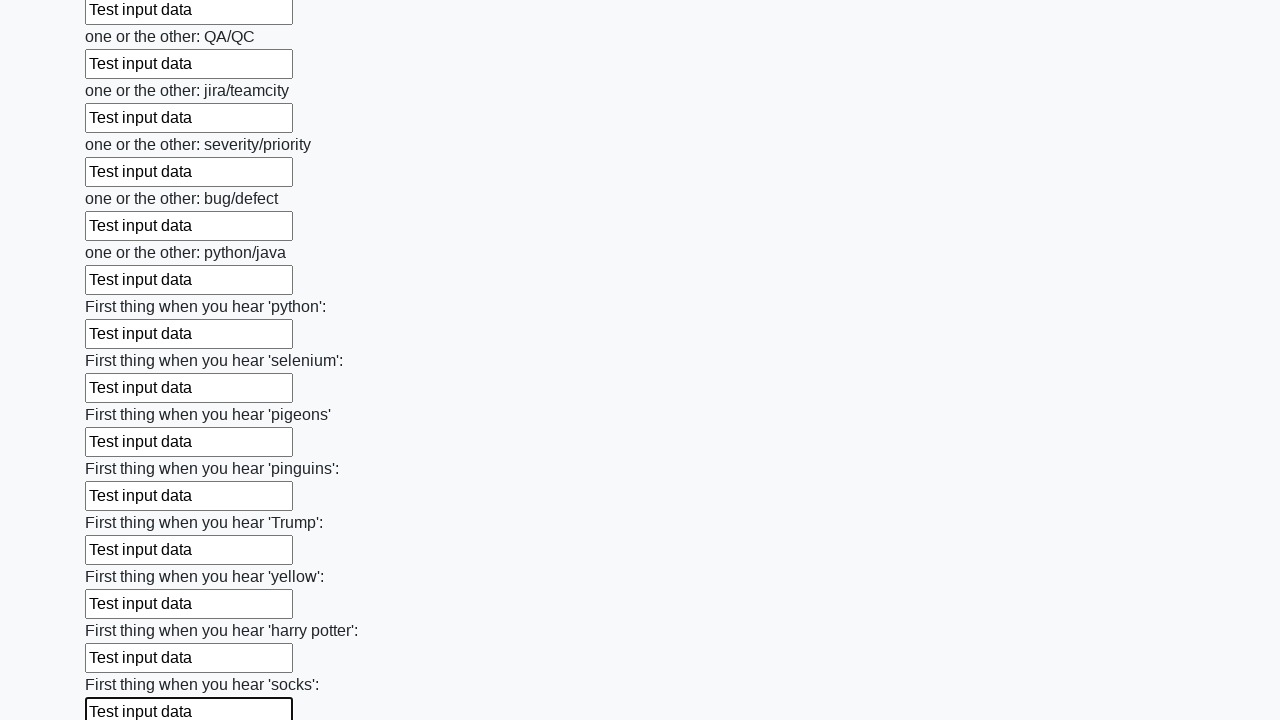

Clicked the submit button to submit the form at (123, 611) on button.btn
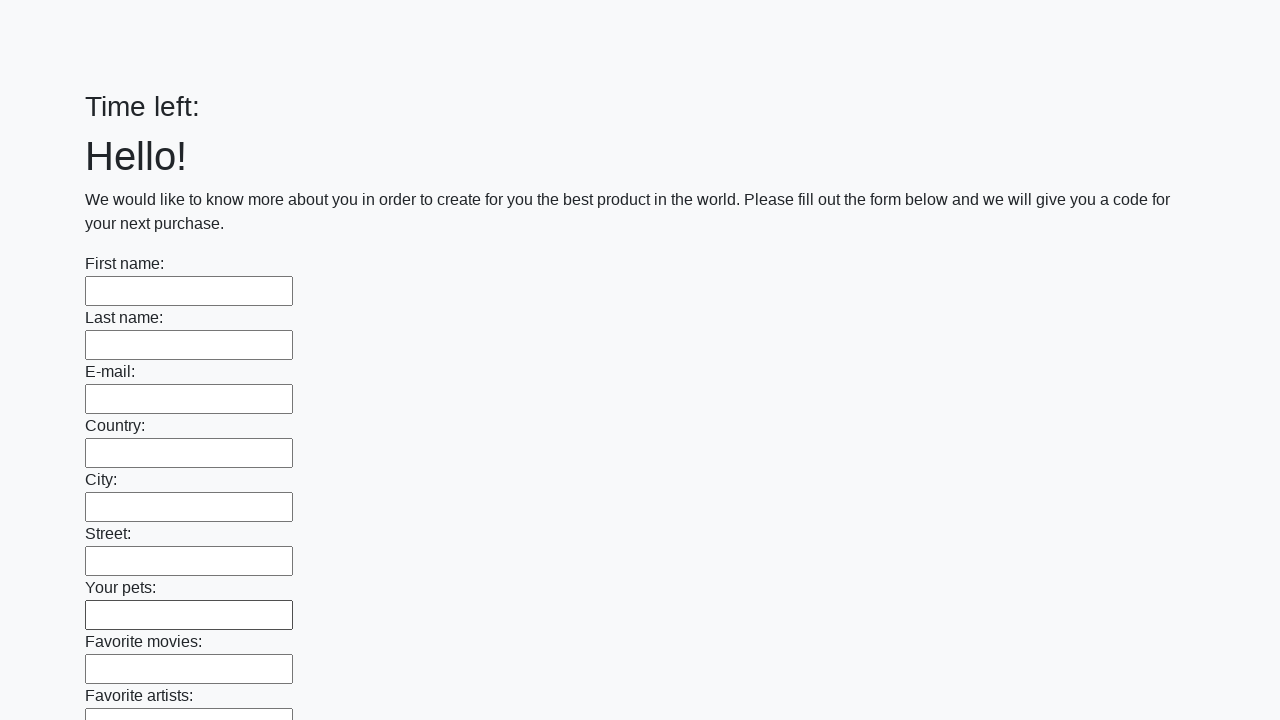

Waited for form submission to complete
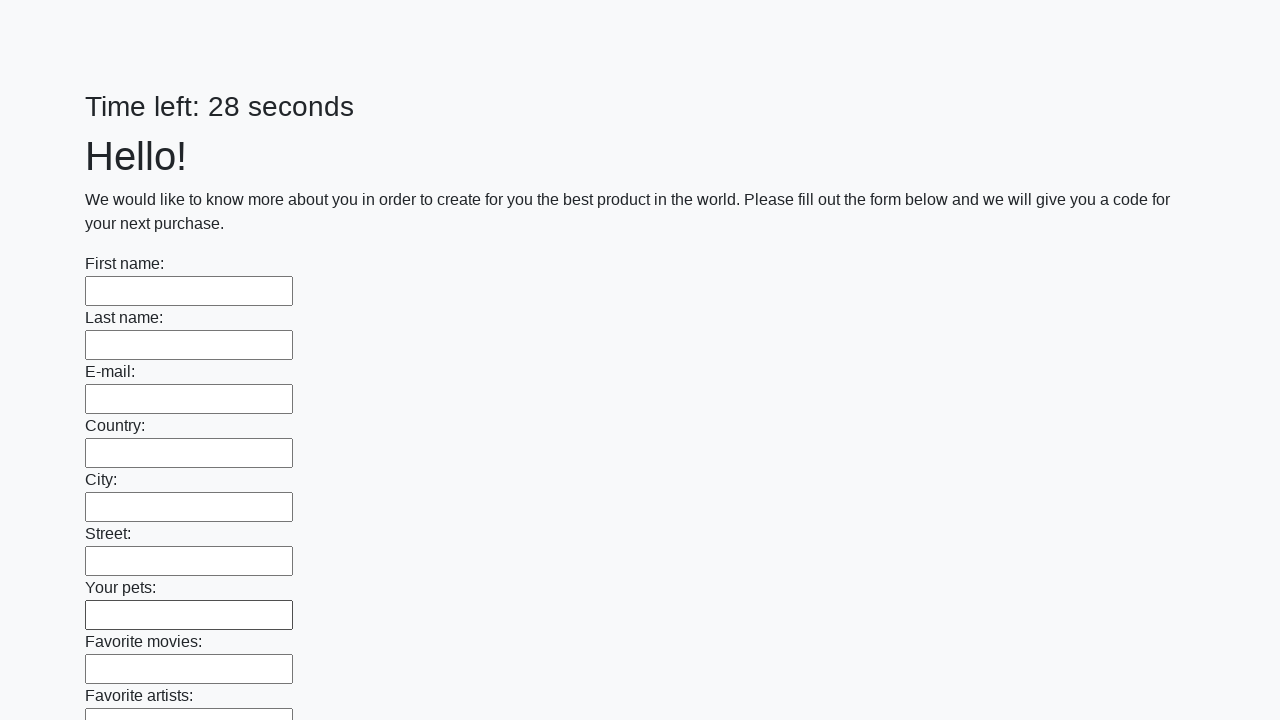

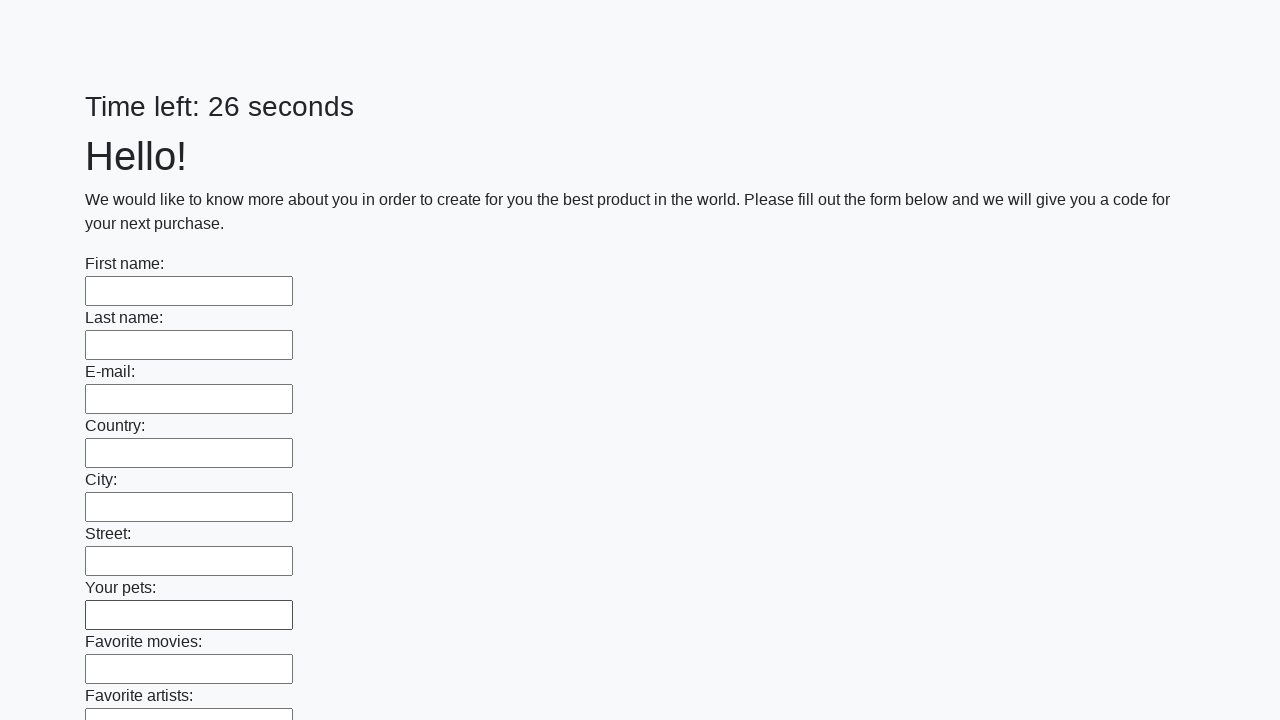